Navigates to the Omayo blog page and performs visual highlighting and border drawing on a text area element using JavaScript execution

Starting URL: https://omayo.blogspot.com

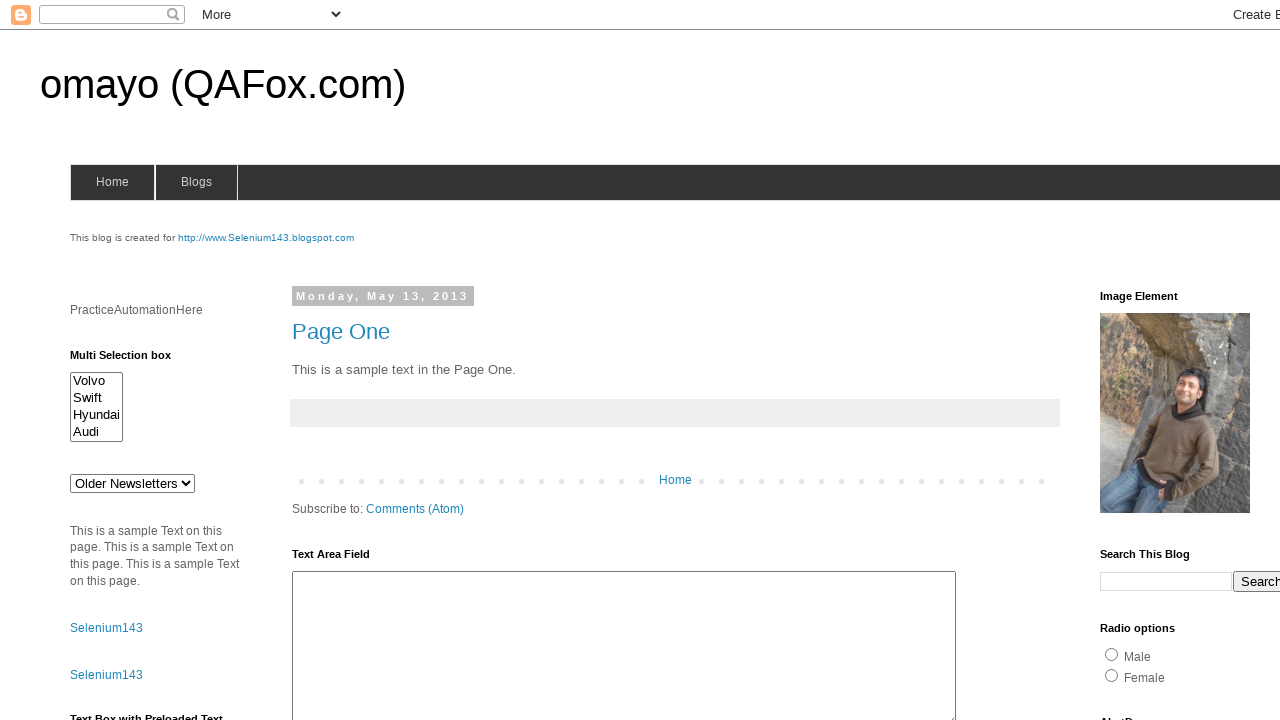

Navigated to Omayo blog page
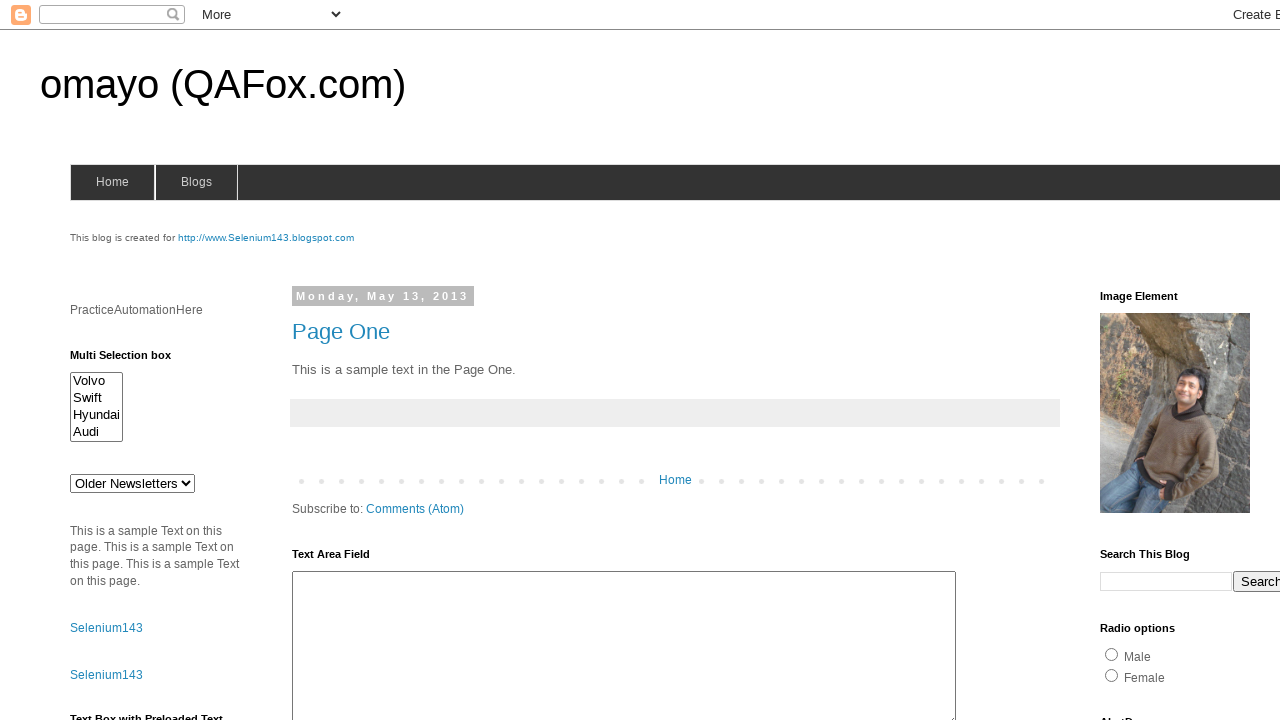

Located text area element with ID 'ta1'
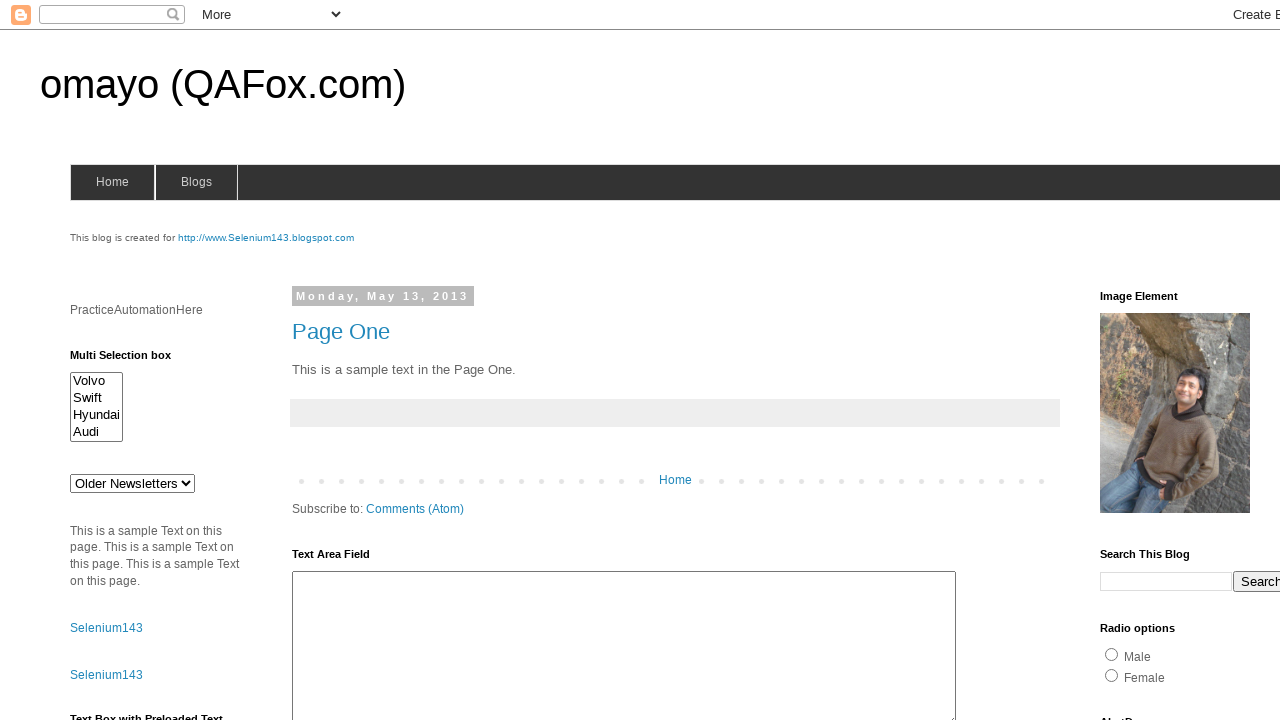

Retrieved original background color of text area
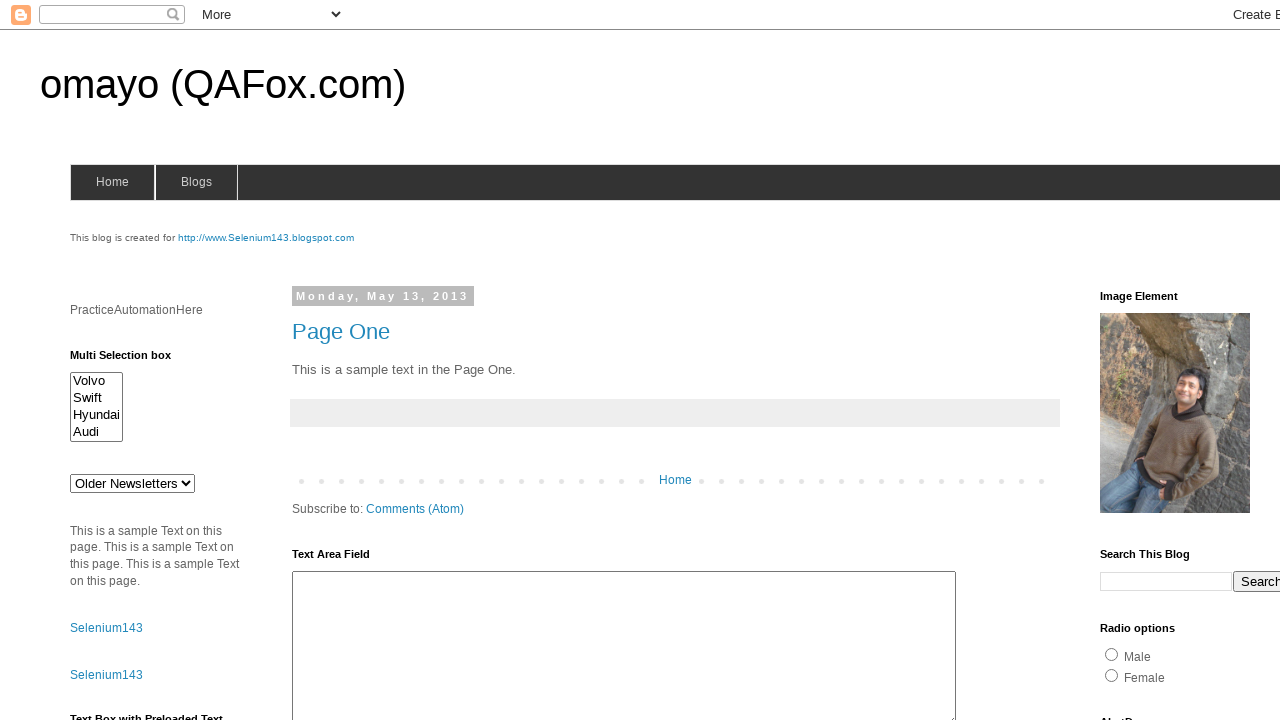

Flash iteration 1: Changed background to yellow
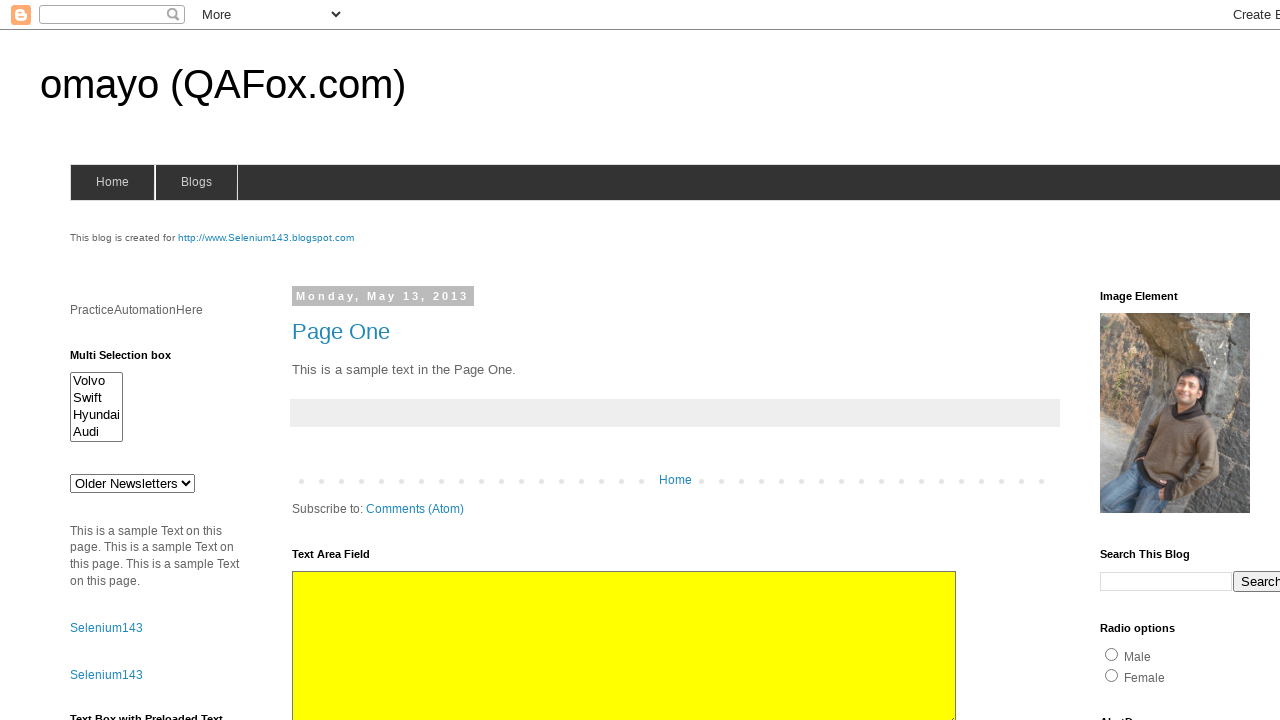

Flash iteration 1: Restored original background color
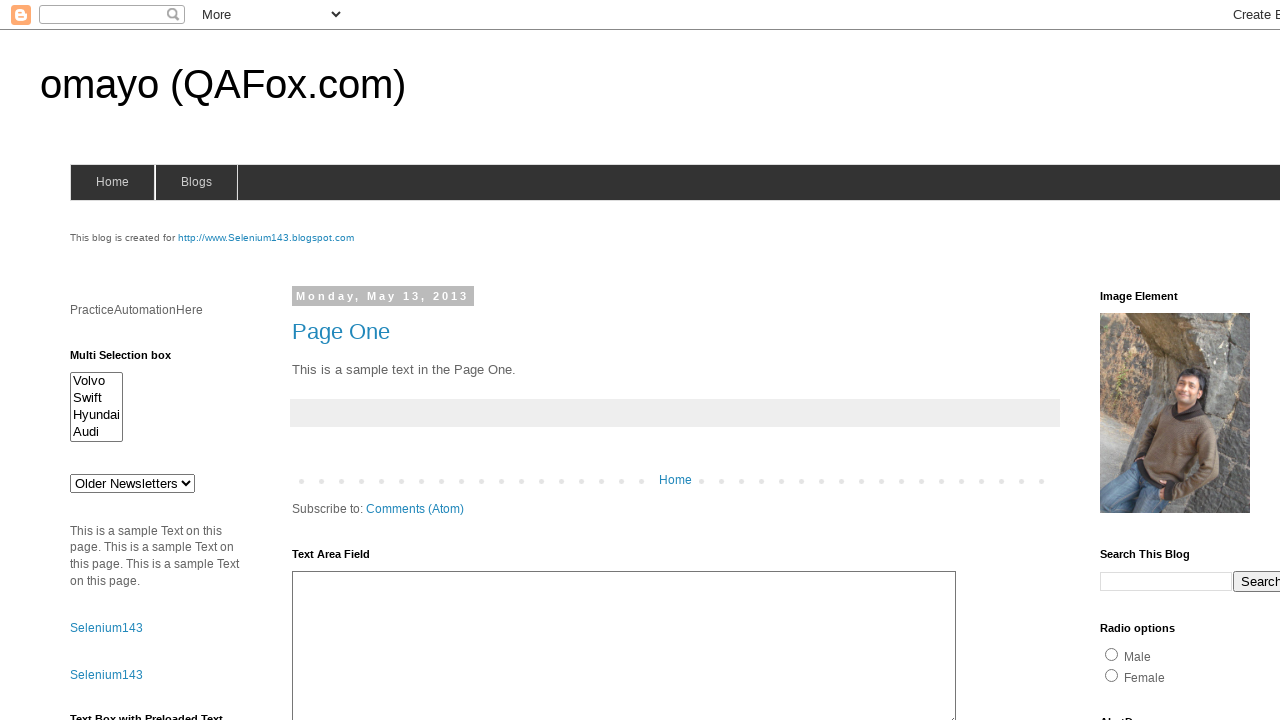

Flash iteration 2: Changed background to yellow
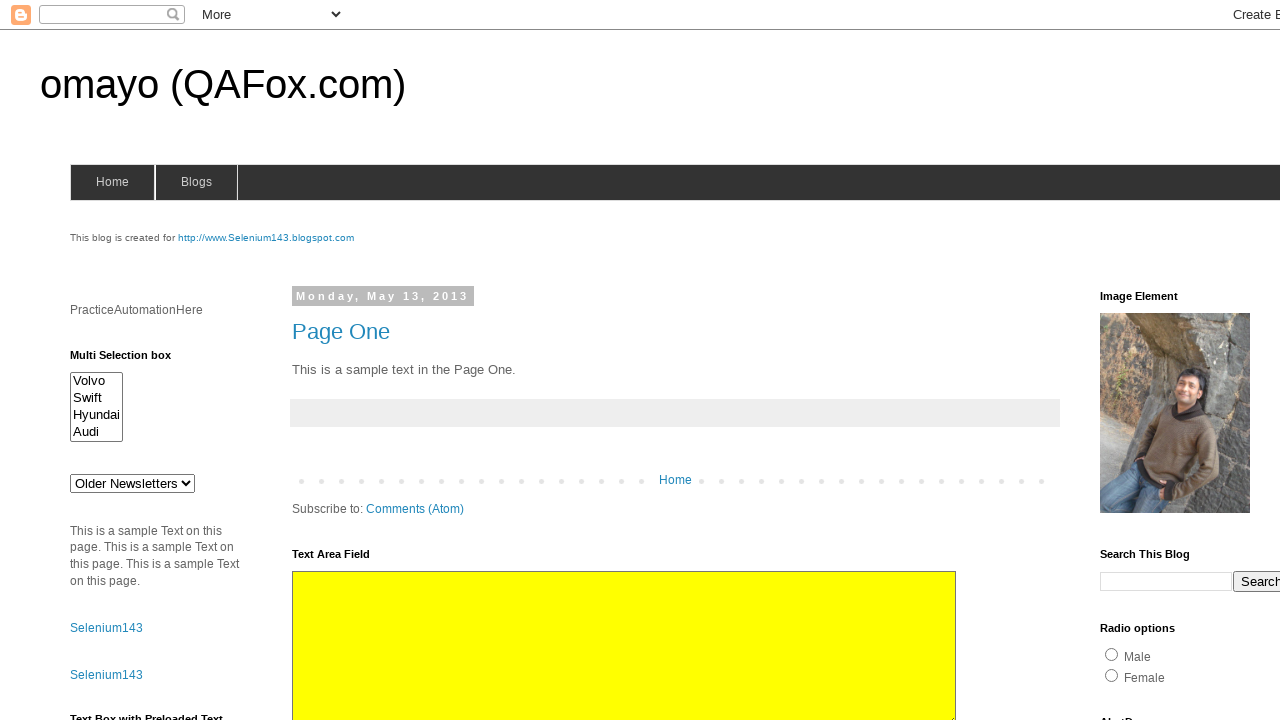

Flash iteration 2: Restored original background color
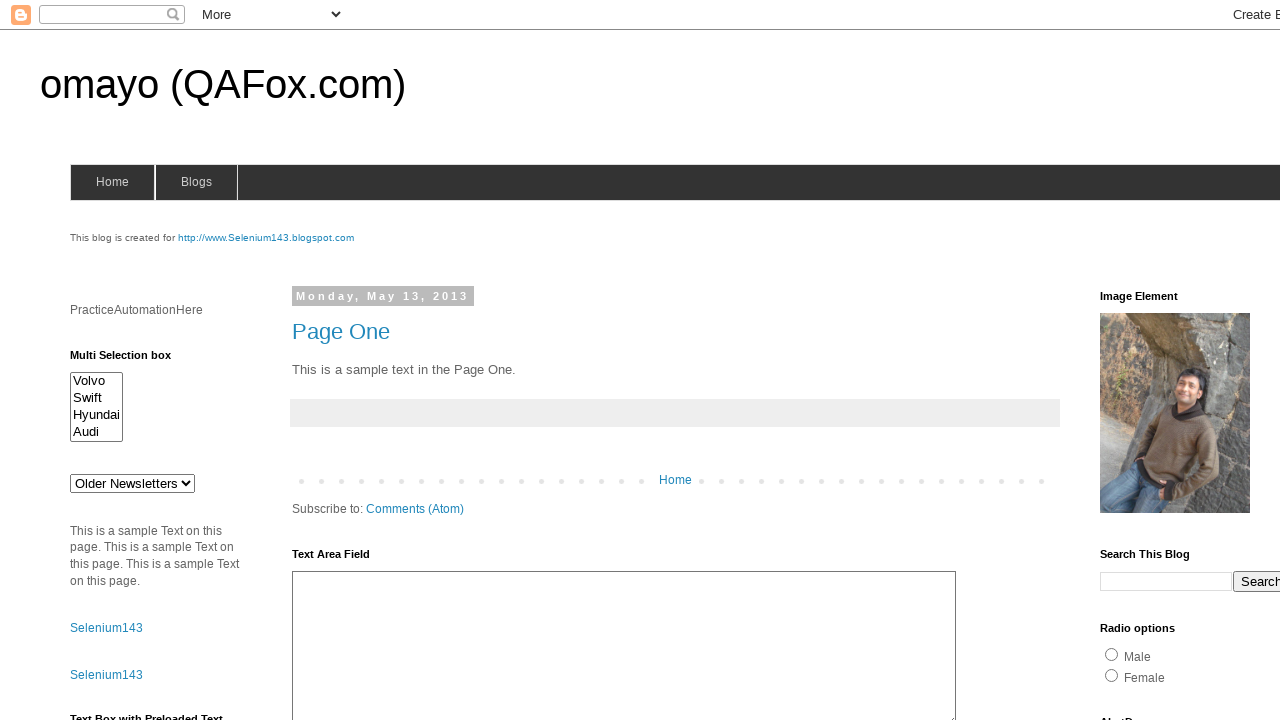

Flash iteration 3: Changed background to yellow
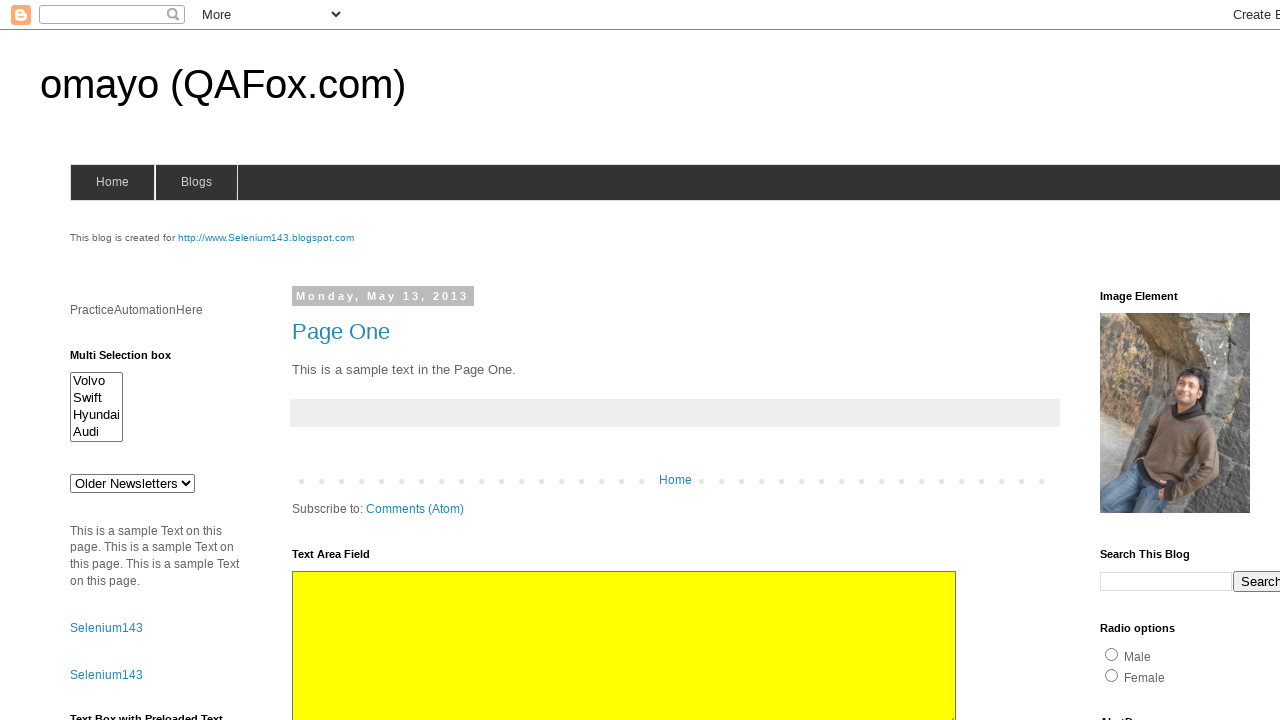

Flash iteration 3: Restored original background color
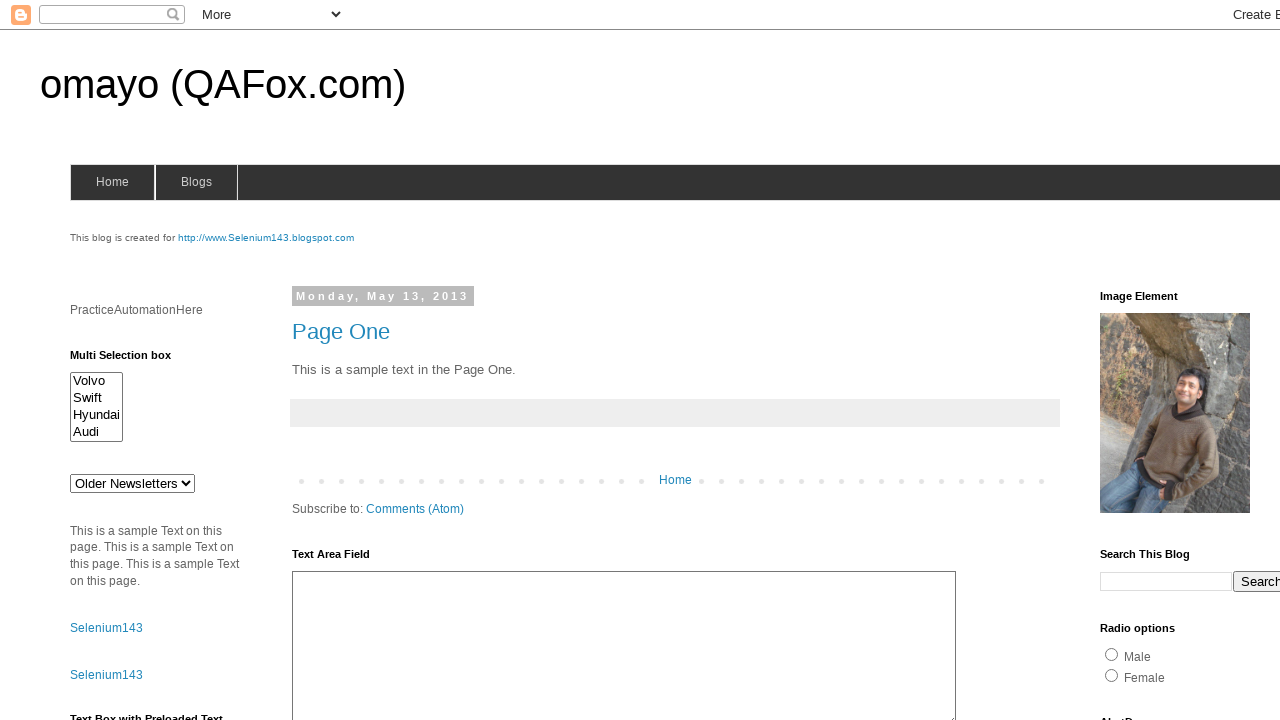

Flash iteration 4: Changed background to yellow
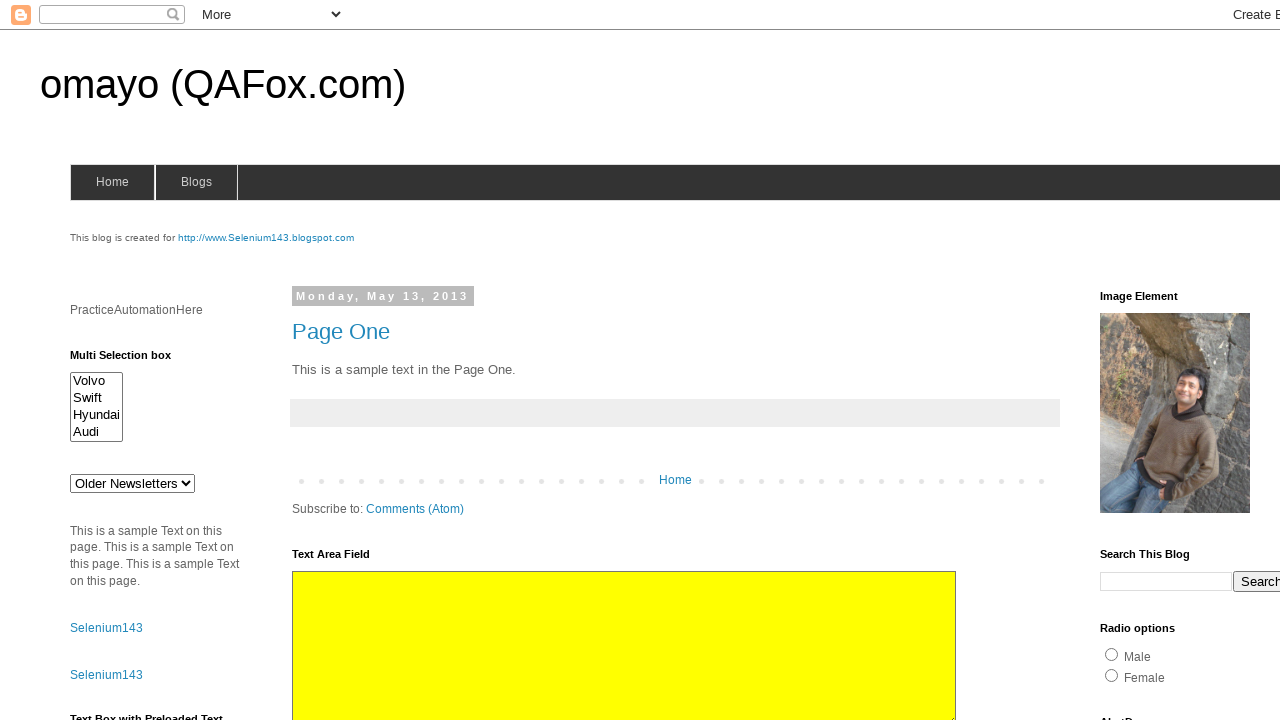

Flash iteration 4: Restored original background color
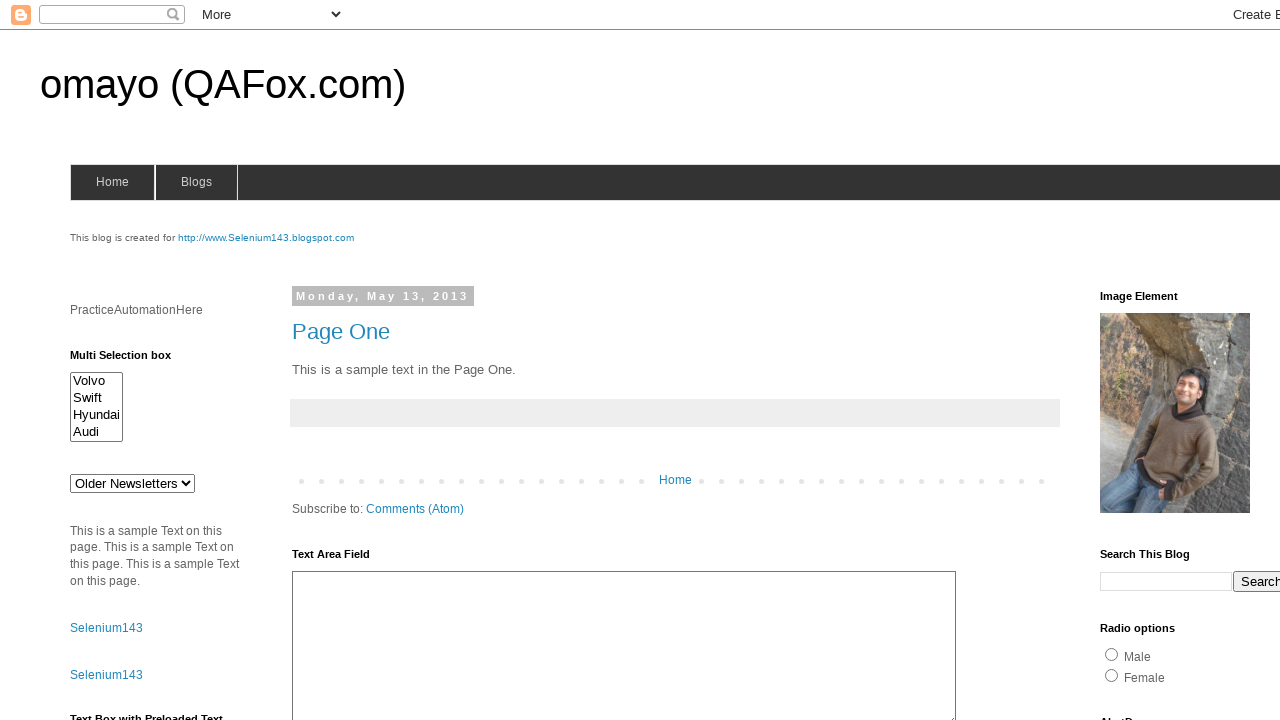

Flash iteration 5: Changed background to yellow
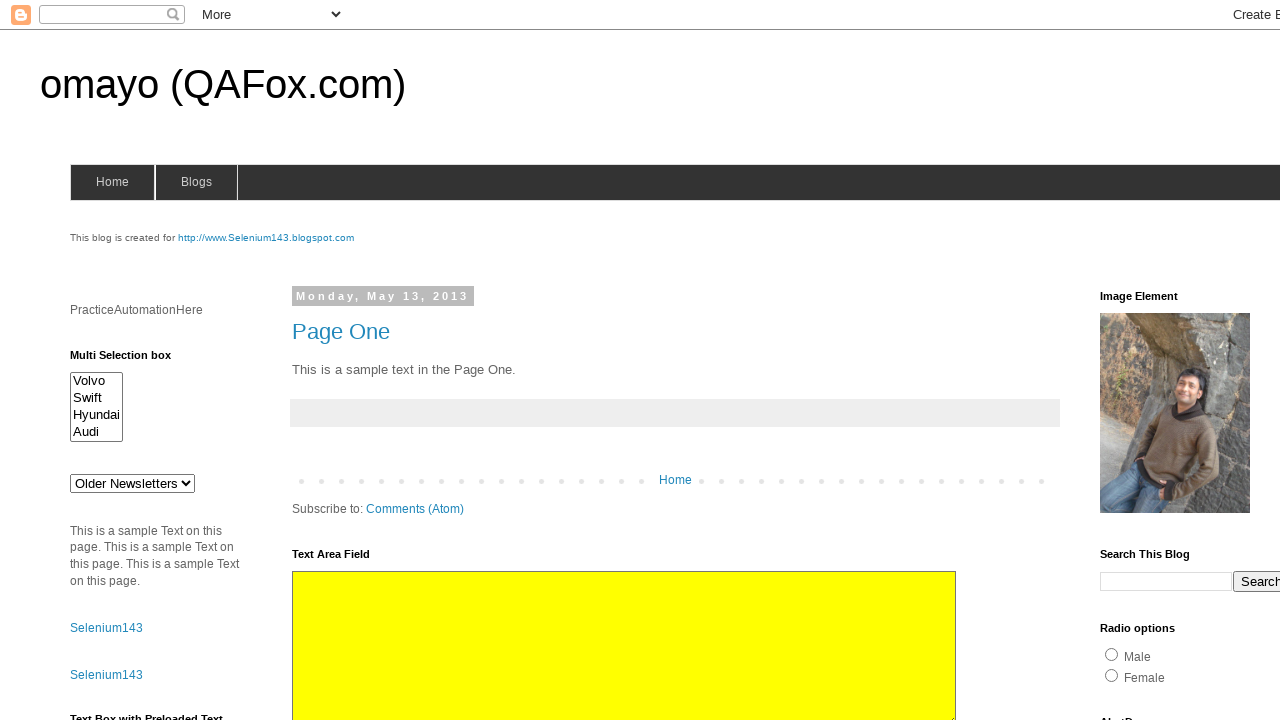

Flash iteration 5: Restored original background color
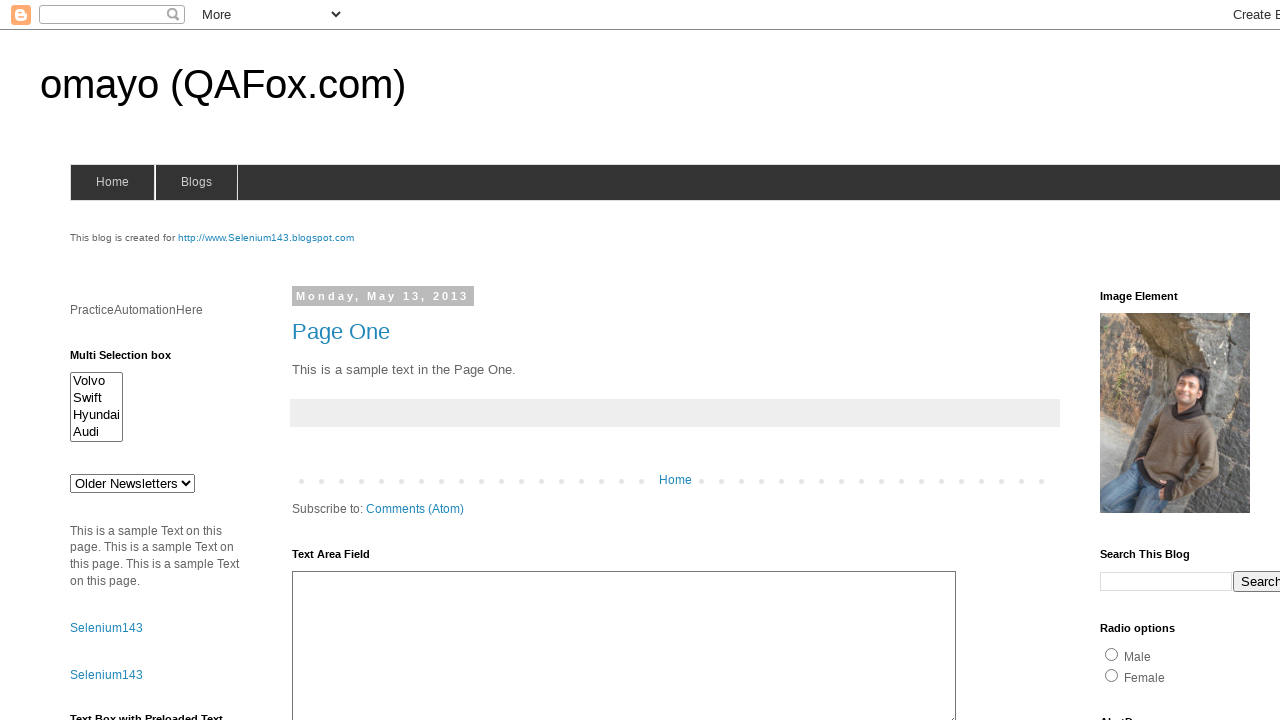

Flash iteration 6: Changed background to yellow
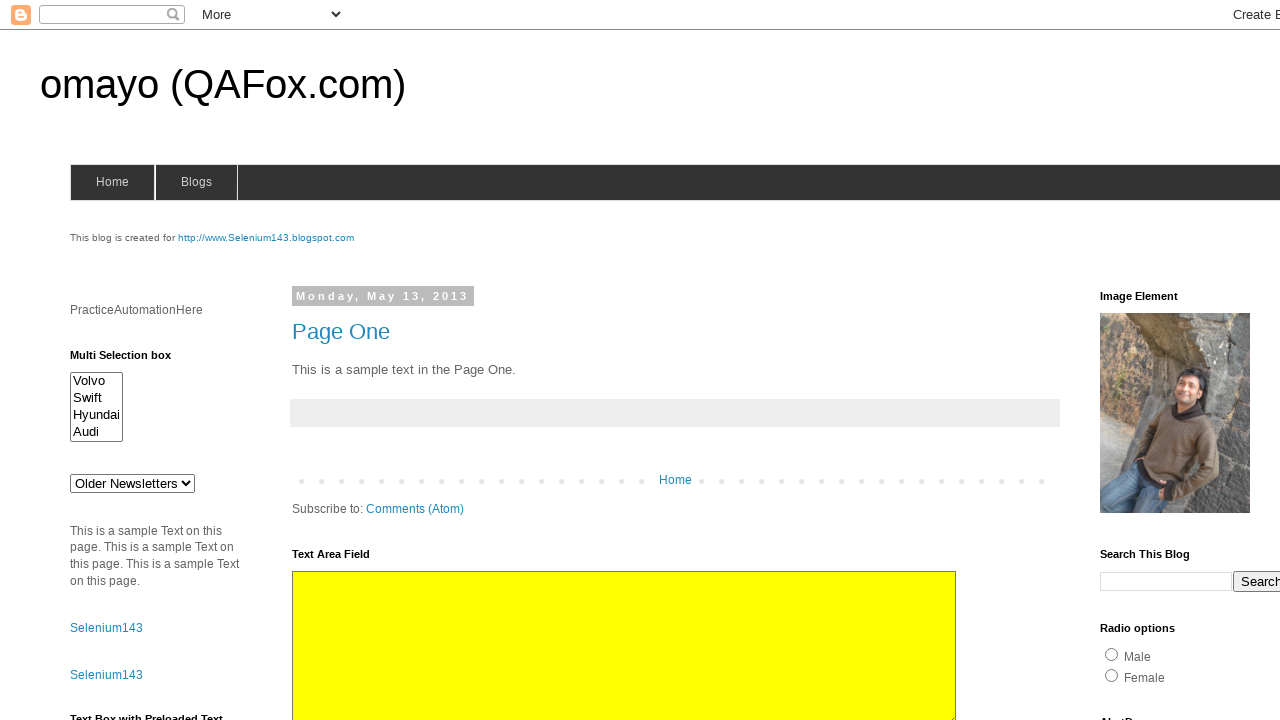

Flash iteration 6: Restored original background color
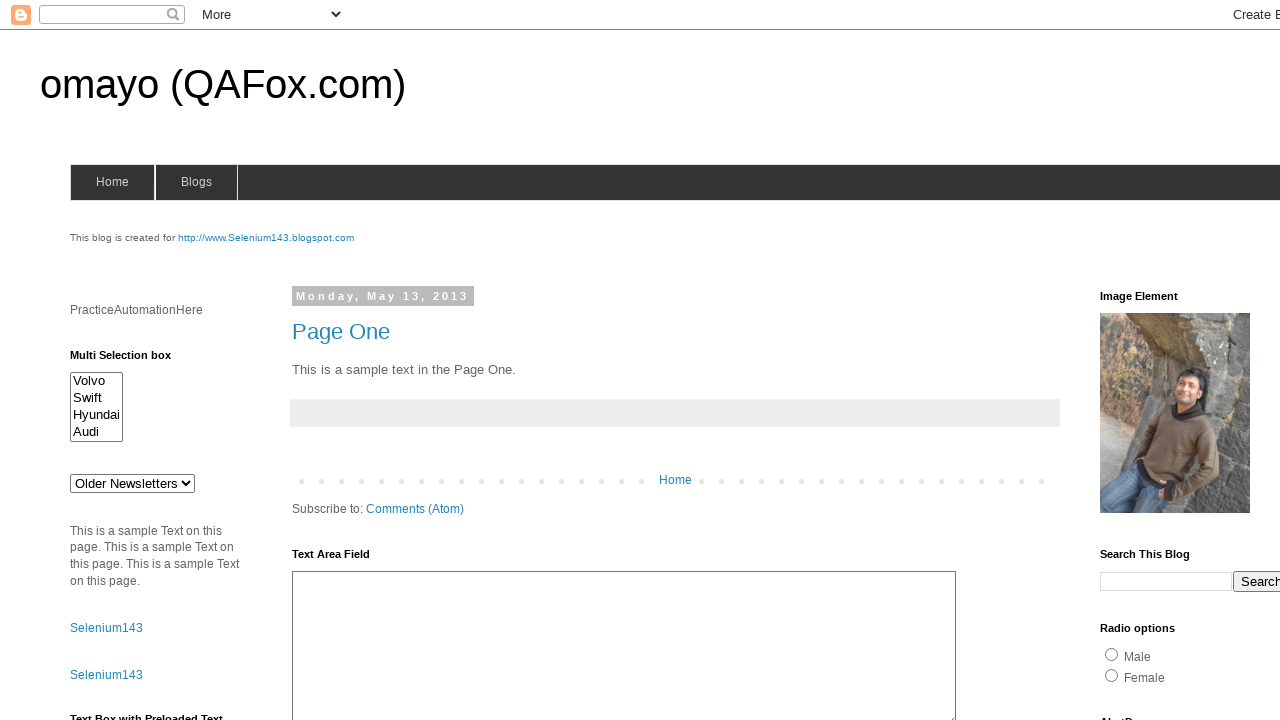

Flash iteration 7: Changed background to yellow
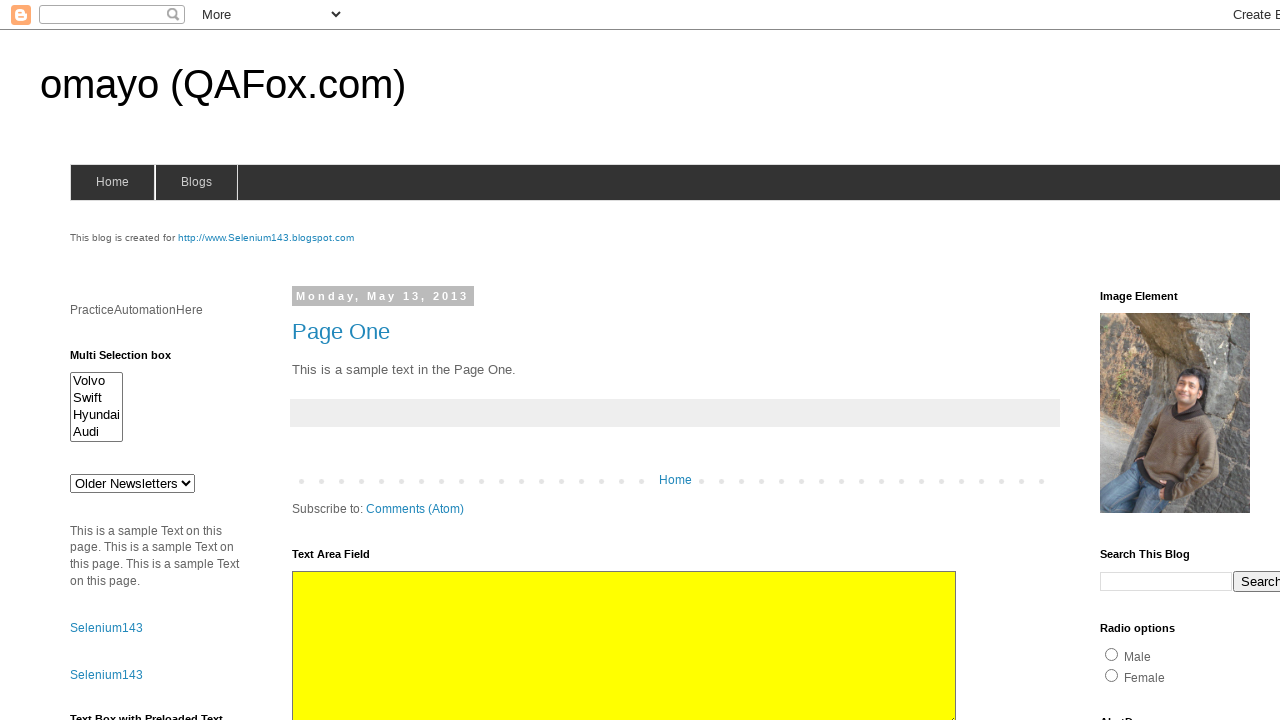

Flash iteration 7: Restored original background color
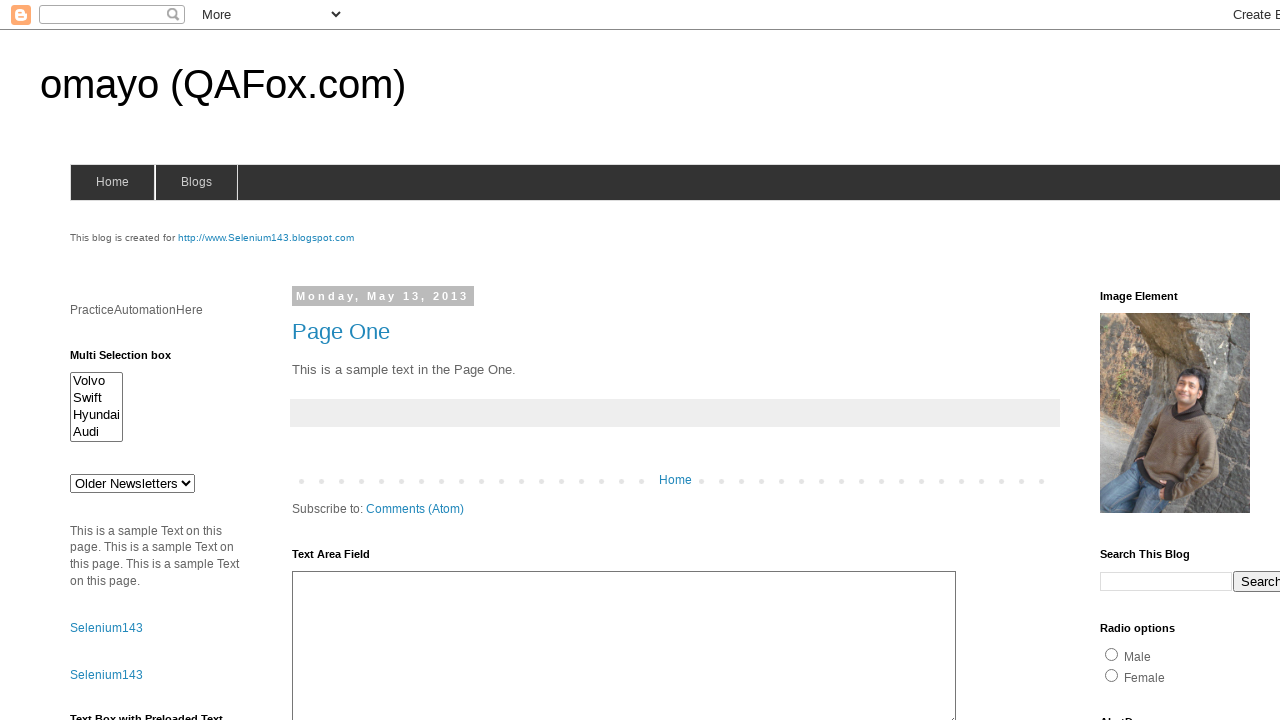

Flash iteration 8: Changed background to yellow
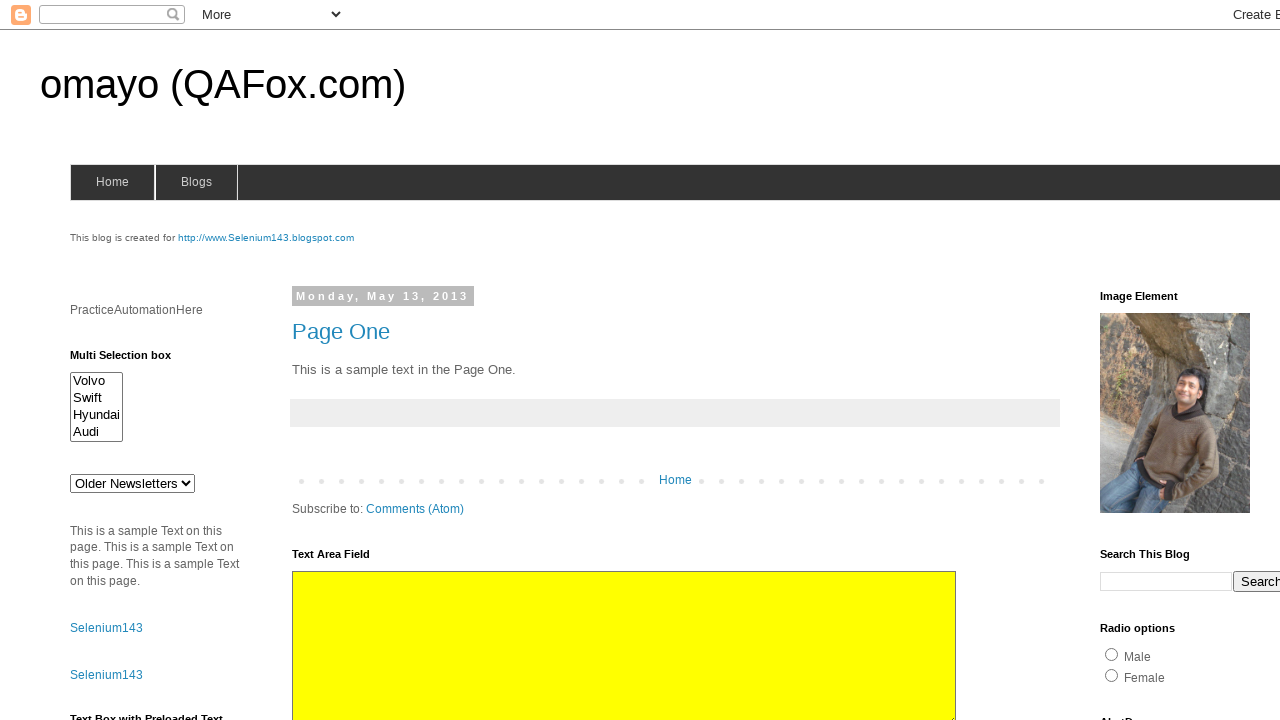

Flash iteration 8: Restored original background color
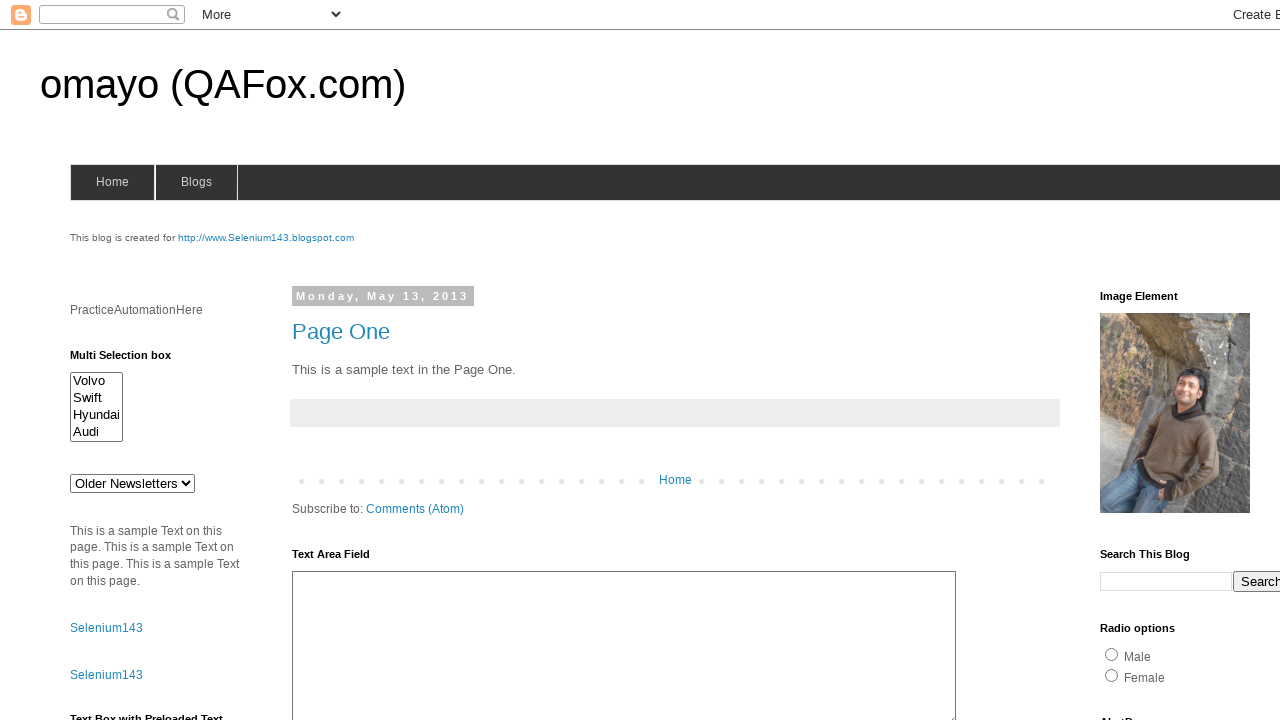

Flash iteration 9: Changed background to yellow
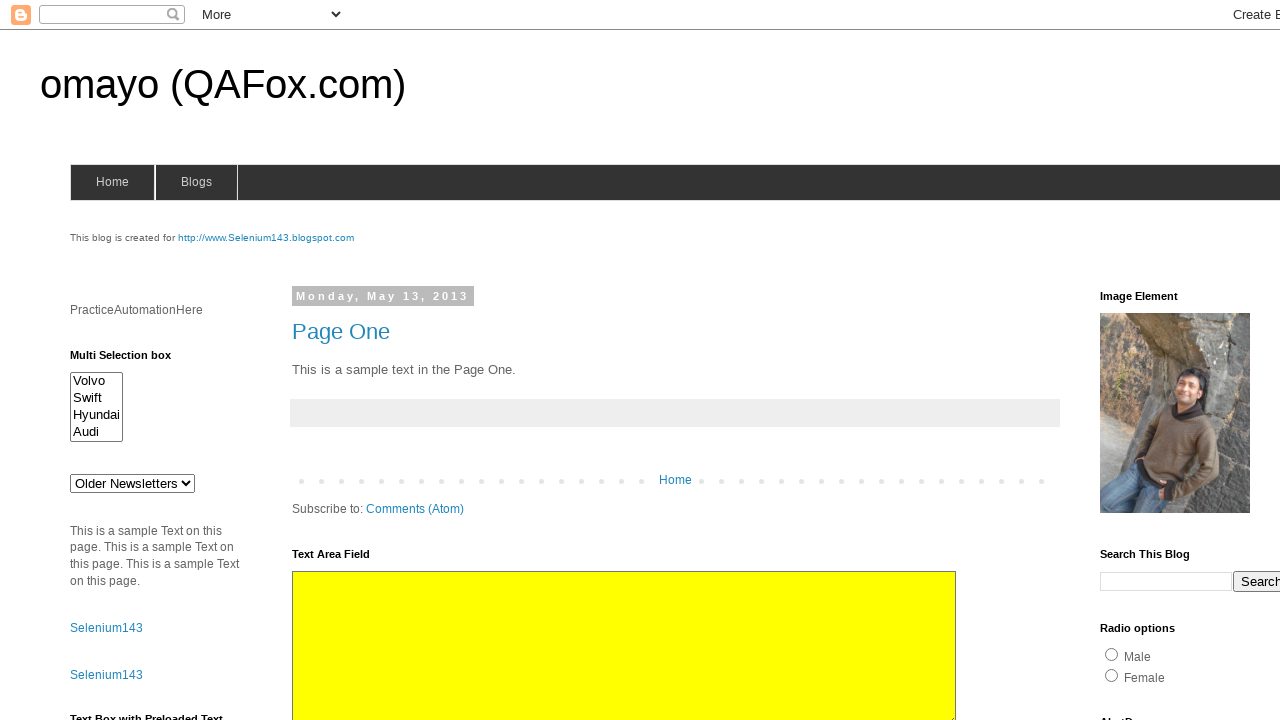

Flash iteration 9: Restored original background color
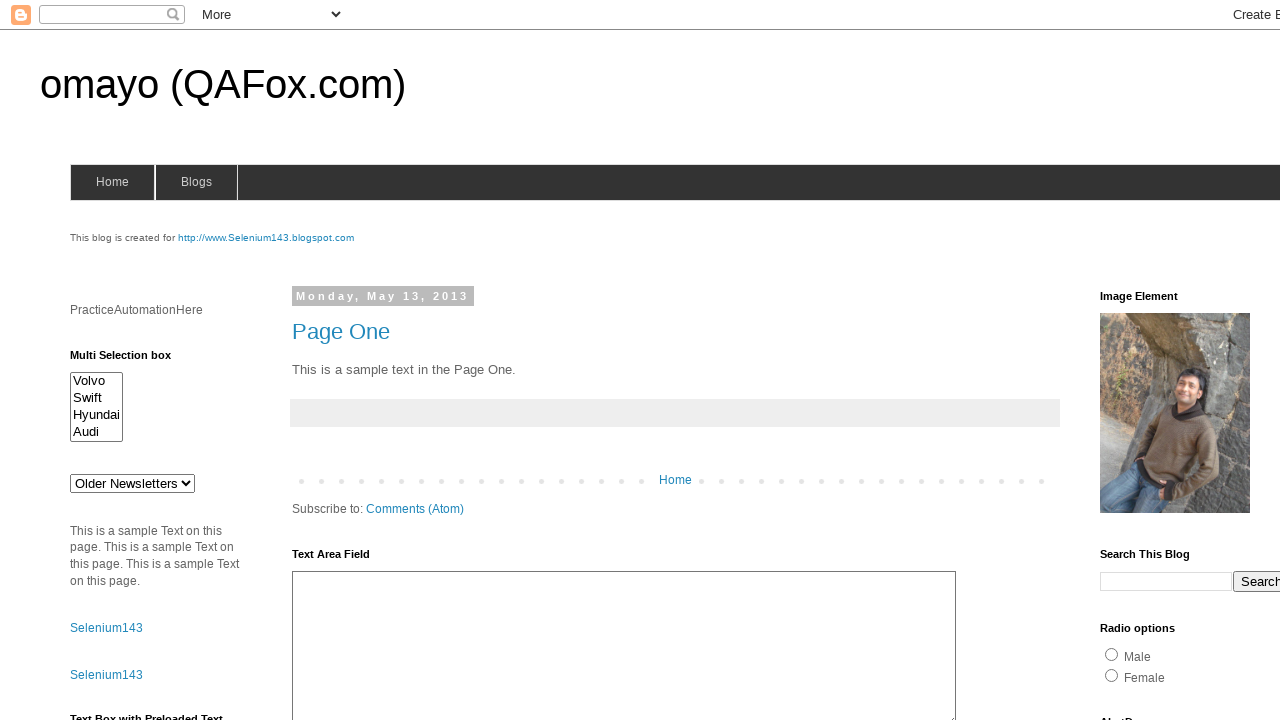

Flash iteration 10: Changed background to yellow
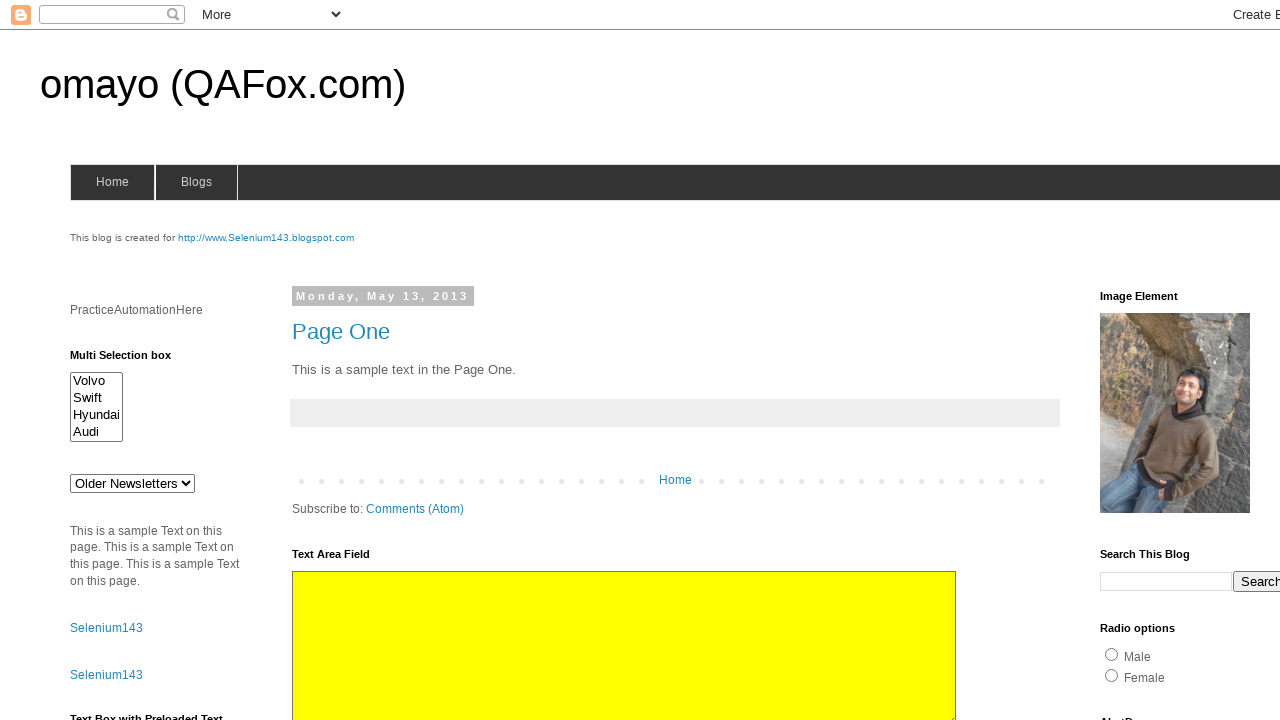

Flash iteration 10: Restored original background color
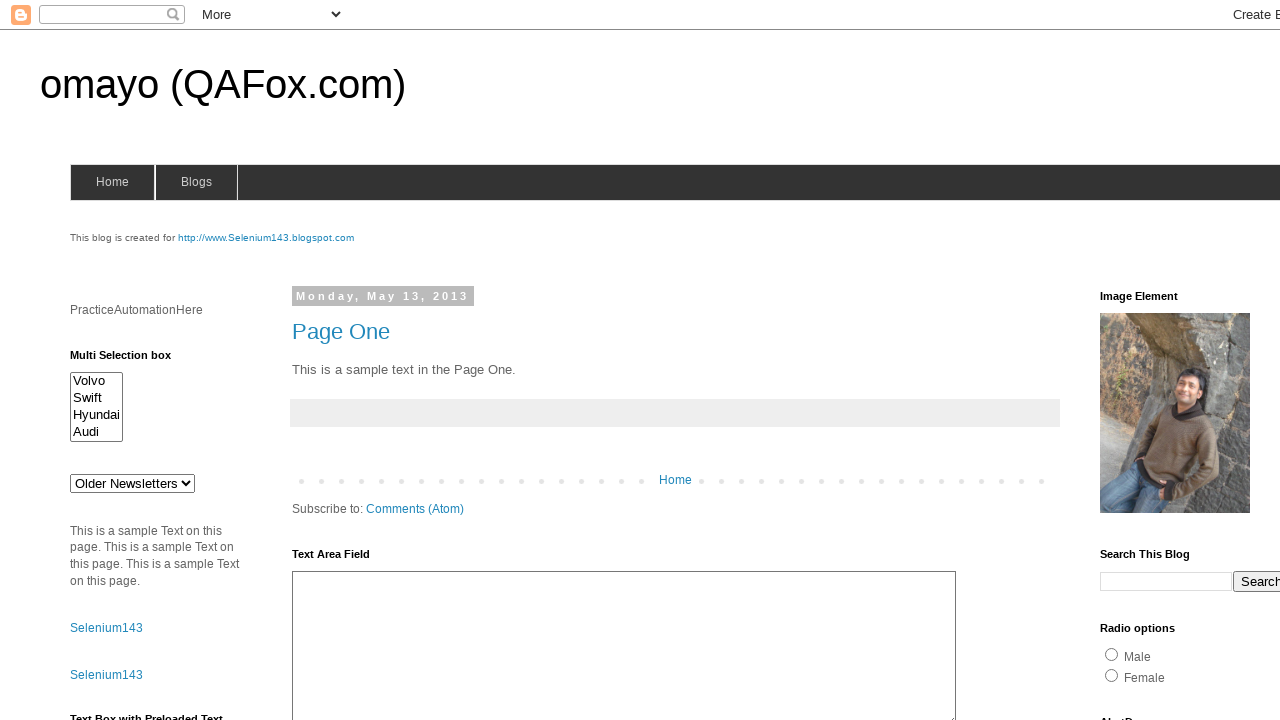

Flash iteration 11: Changed background to yellow
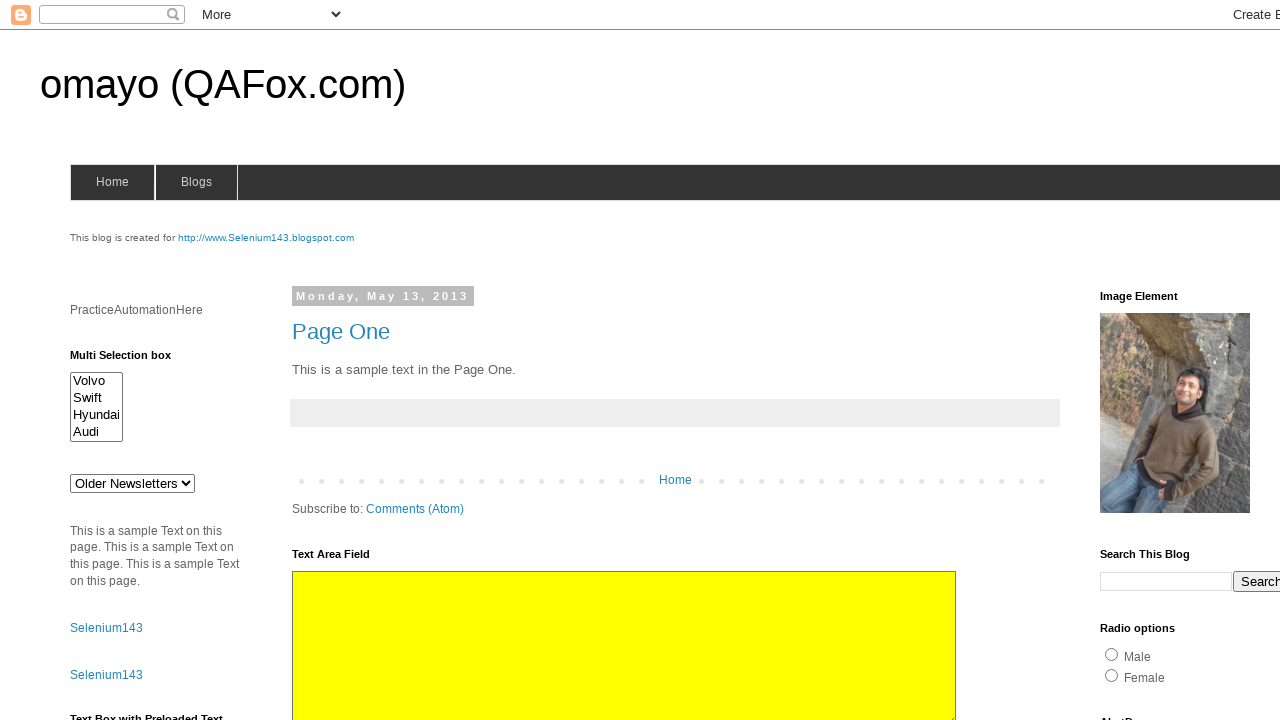

Flash iteration 11: Restored original background color
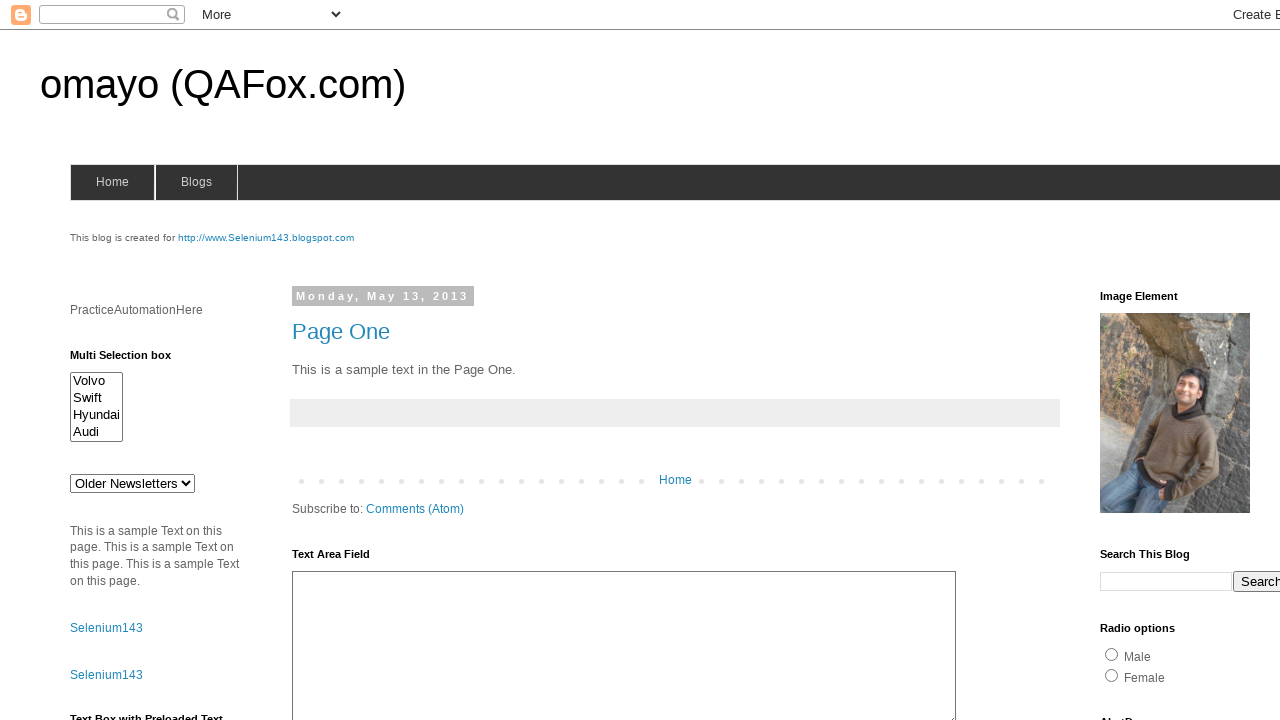

Flash iteration 12: Changed background to yellow
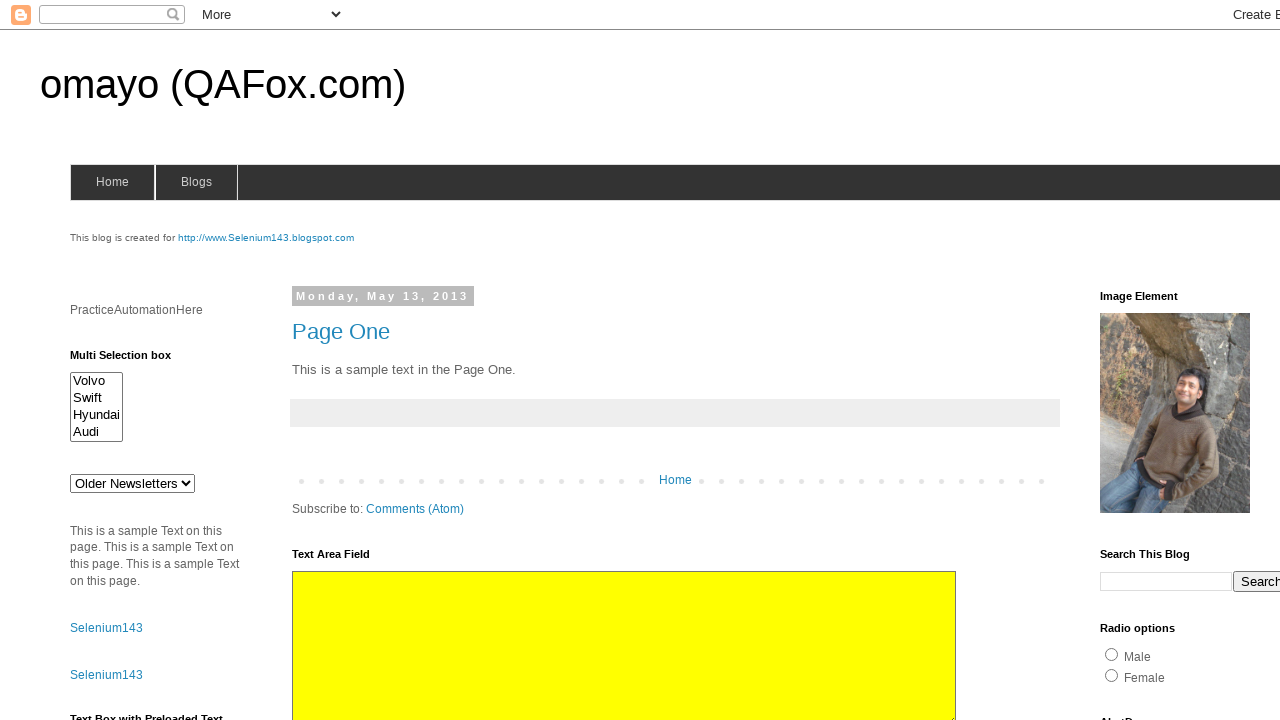

Flash iteration 12: Restored original background color
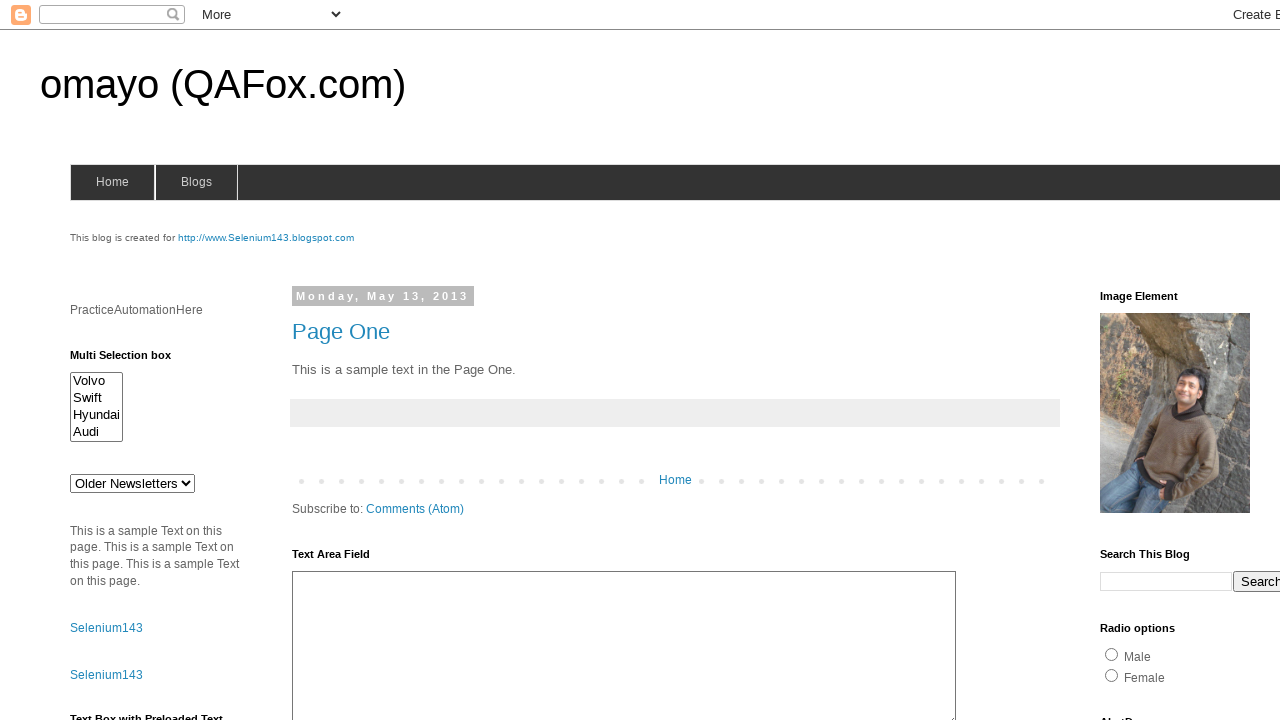

Flash iteration 13: Changed background to yellow
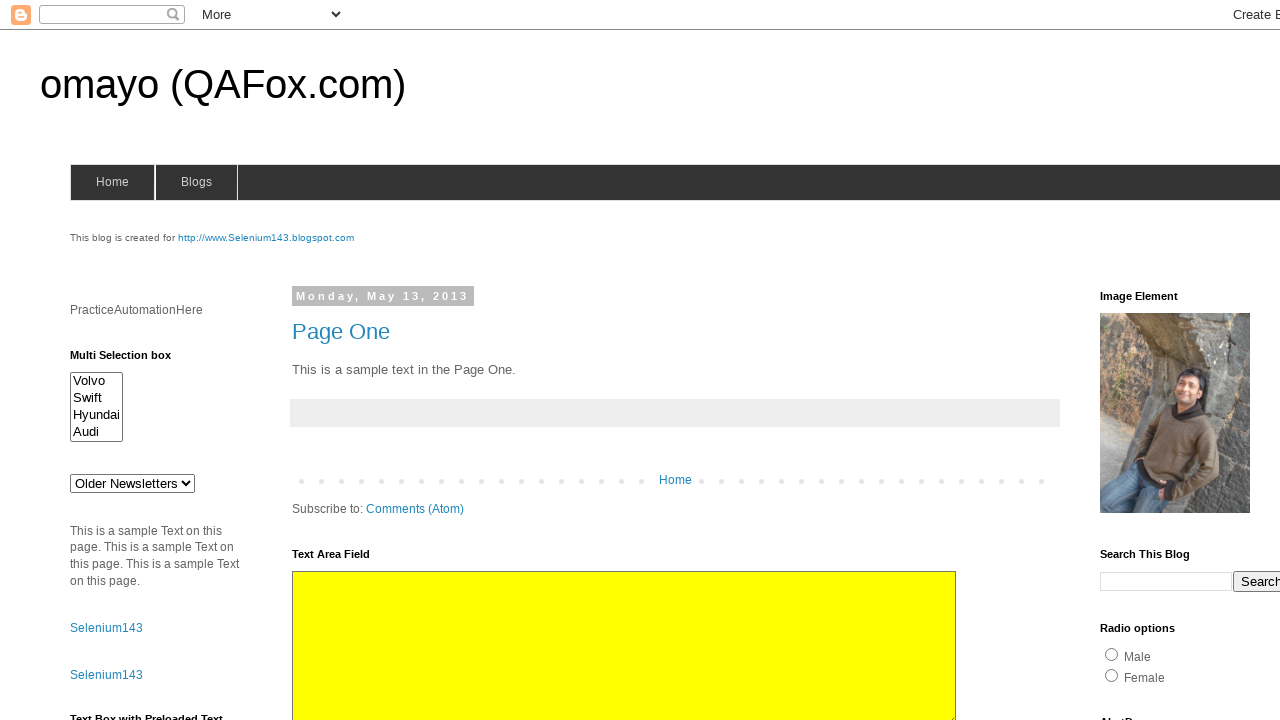

Flash iteration 13: Restored original background color
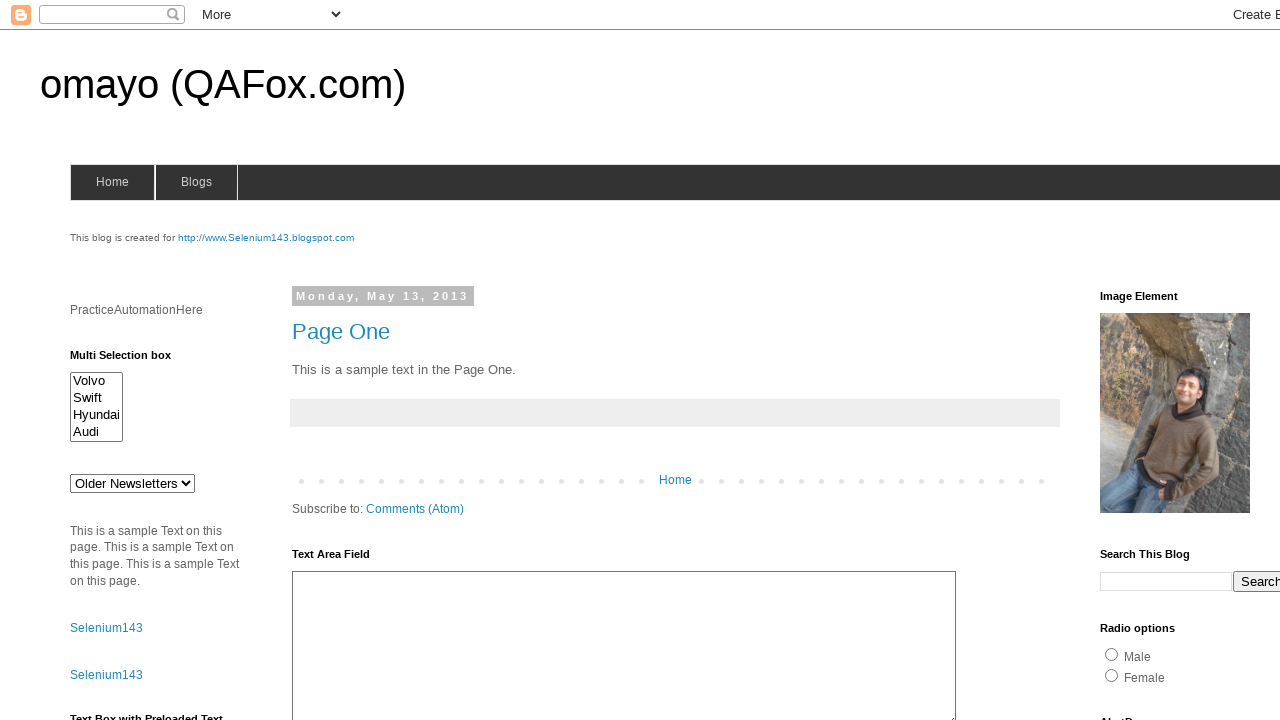

Flash iteration 14: Changed background to yellow
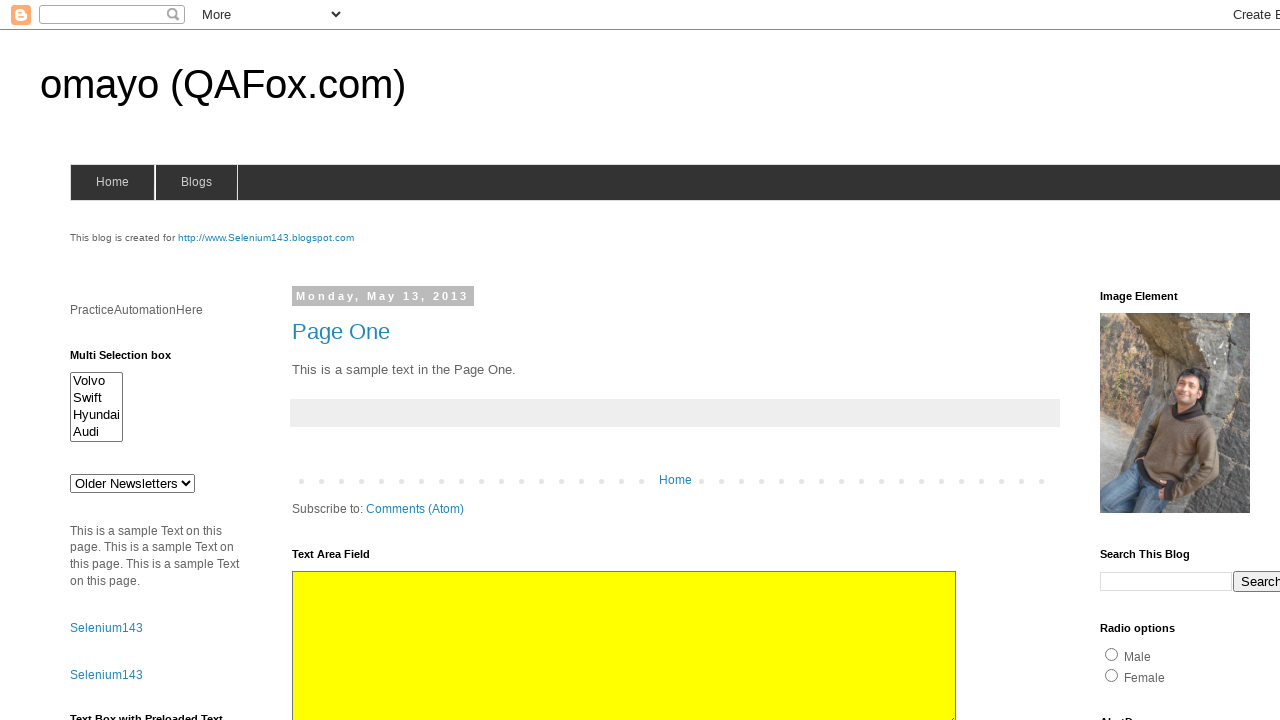

Flash iteration 14: Restored original background color
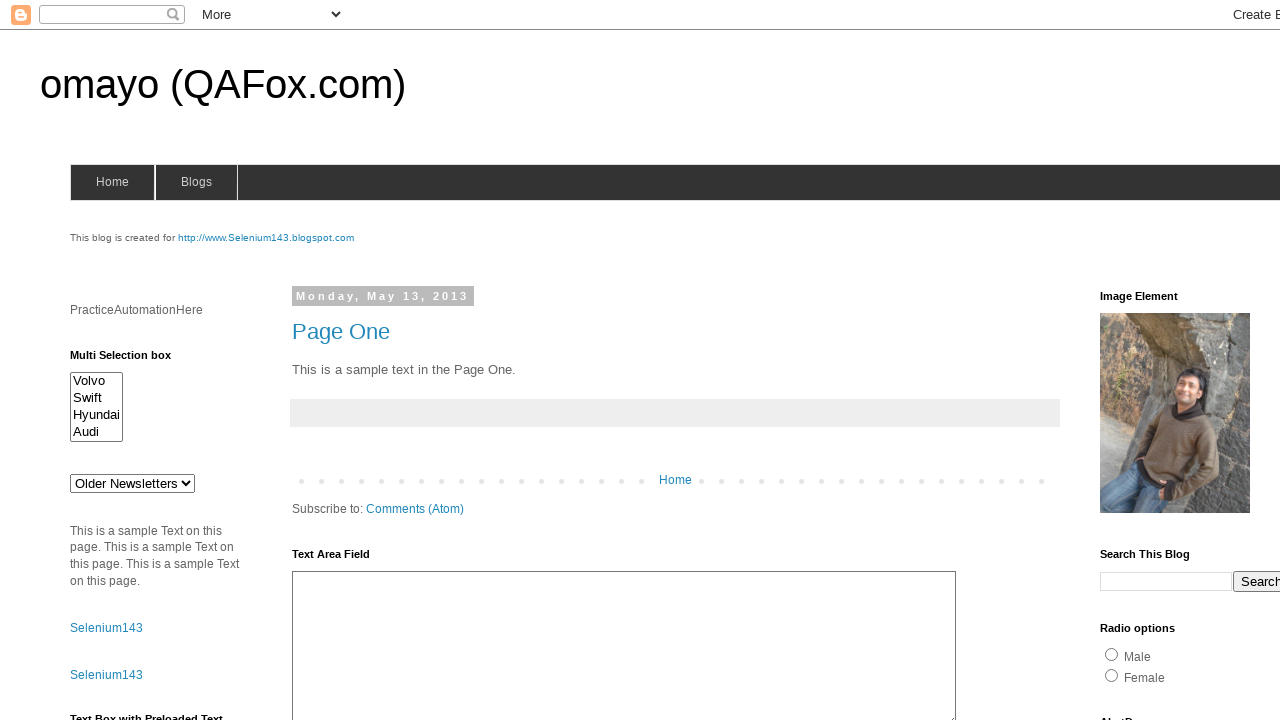

Flash iteration 15: Changed background to yellow
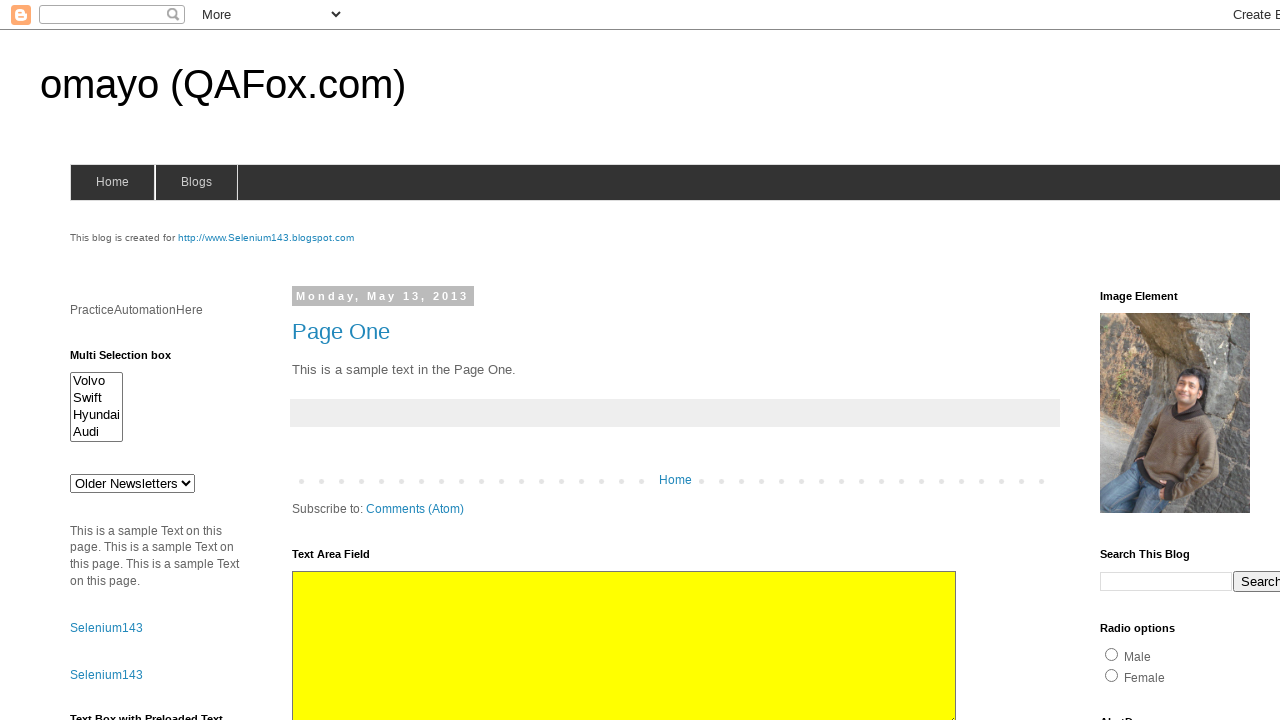

Flash iteration 15: Restored original background color
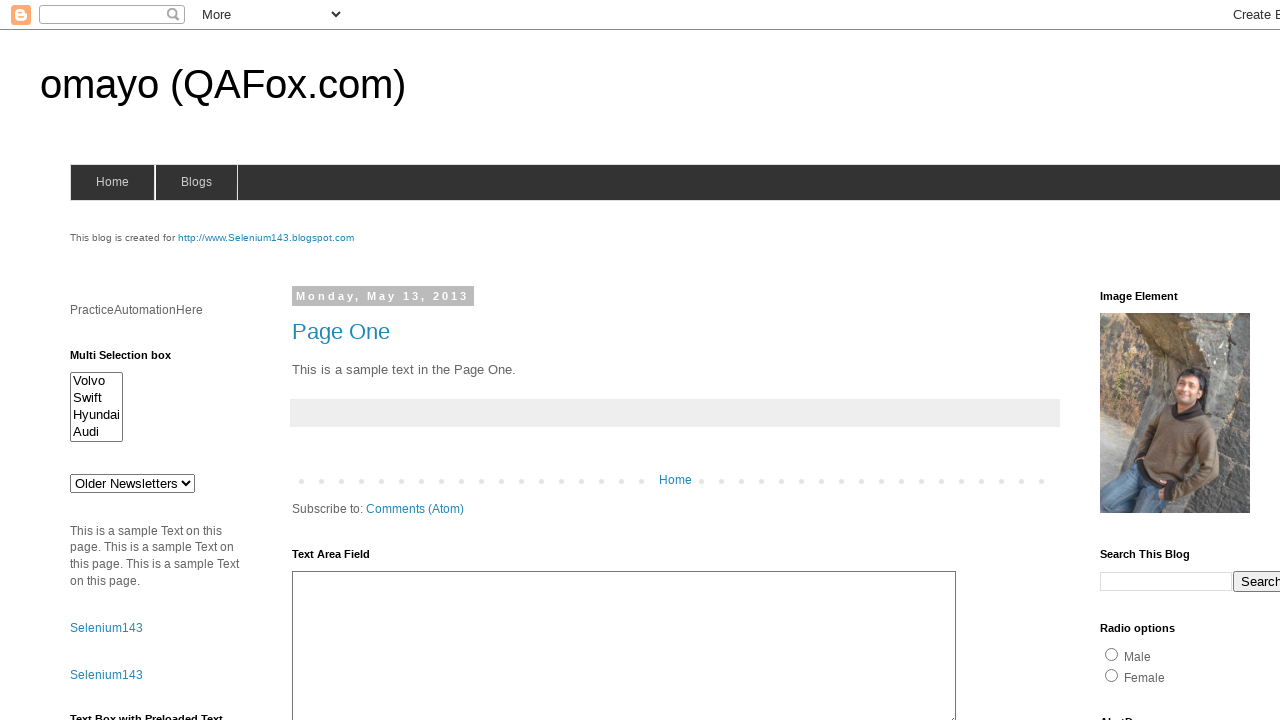

Flash iteration 16: Changed background to yellow
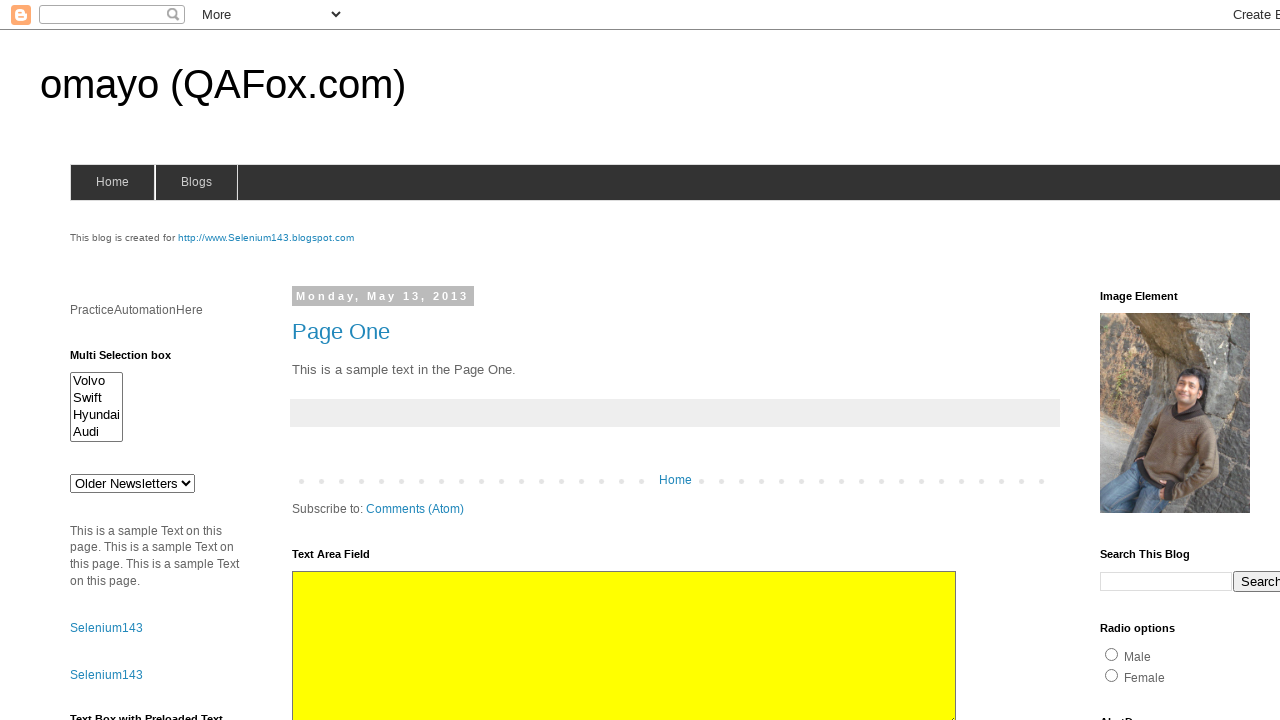

Flash iteration 16: Restored original background color
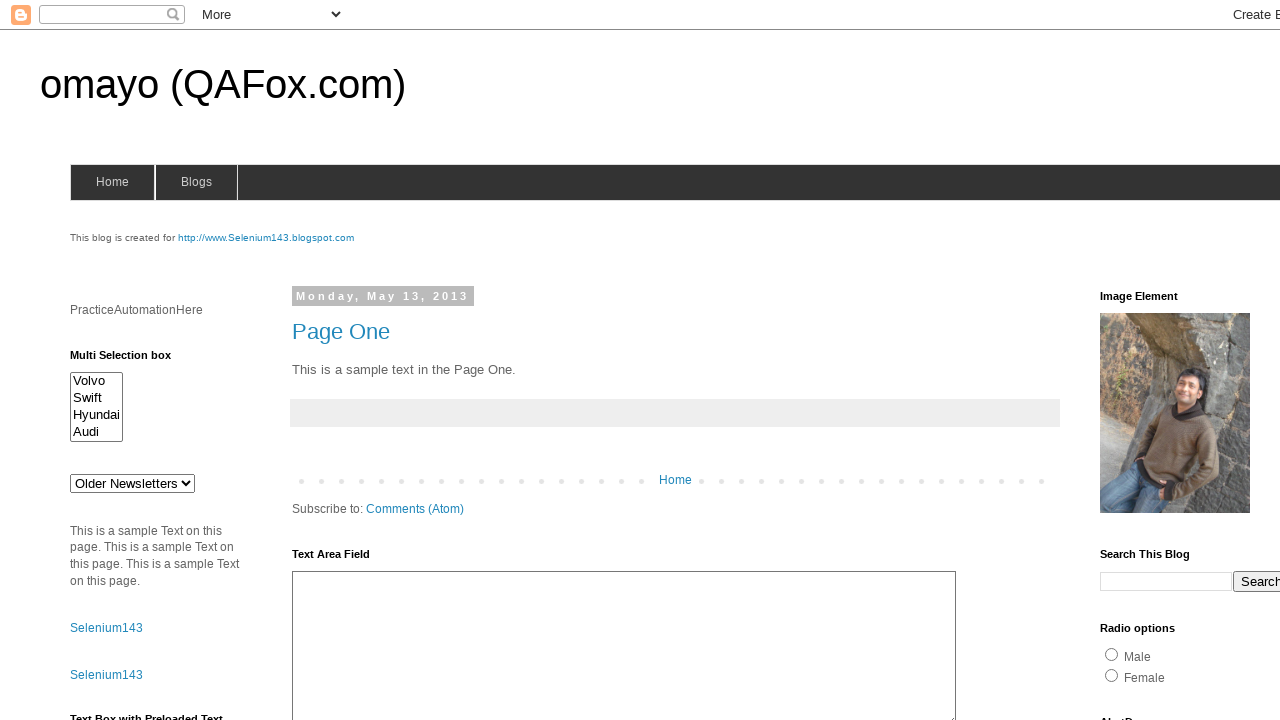

Flash iteration 17: Changed background to yellow
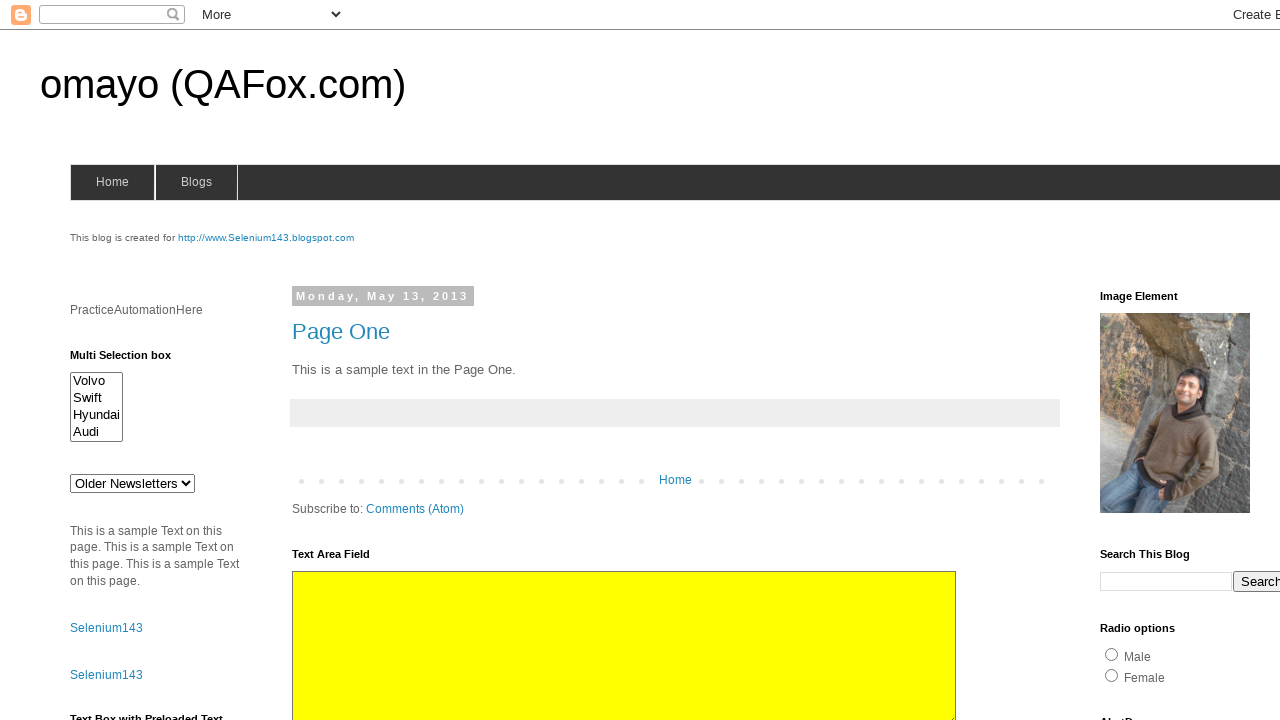

Flash iteration 17: Restored original background color
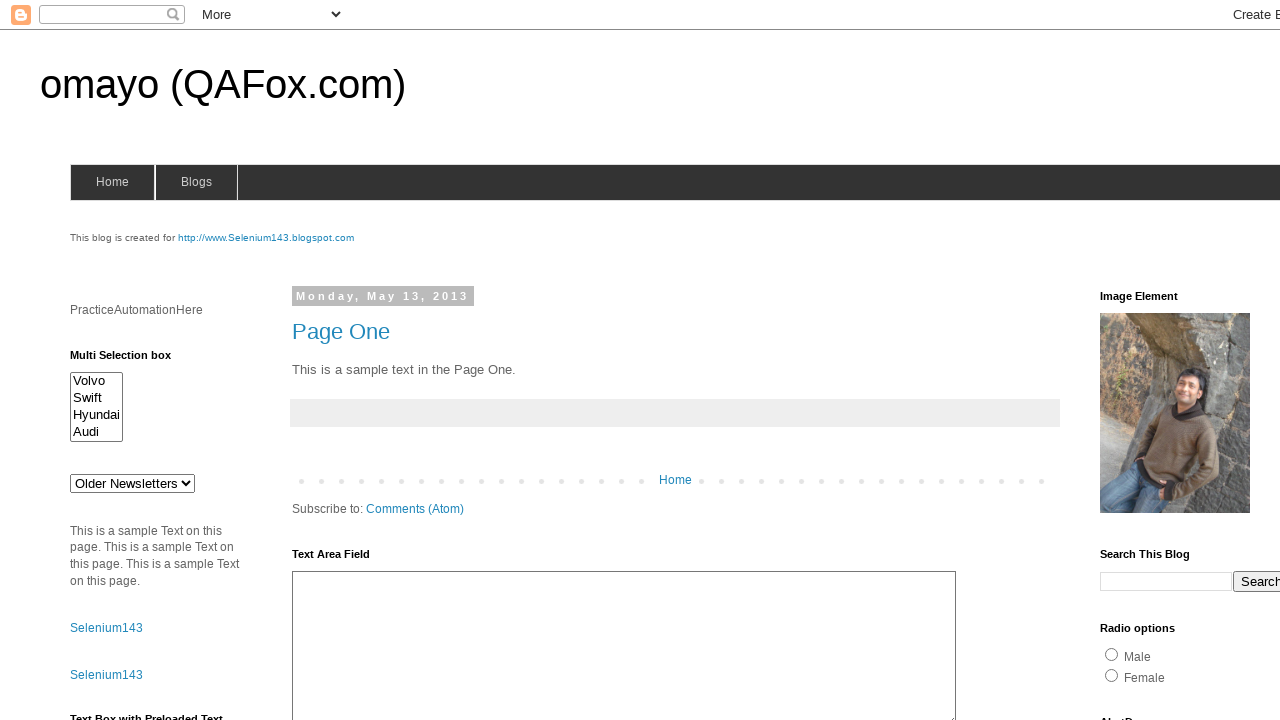

Flash iteration 18: Changed background to yellow
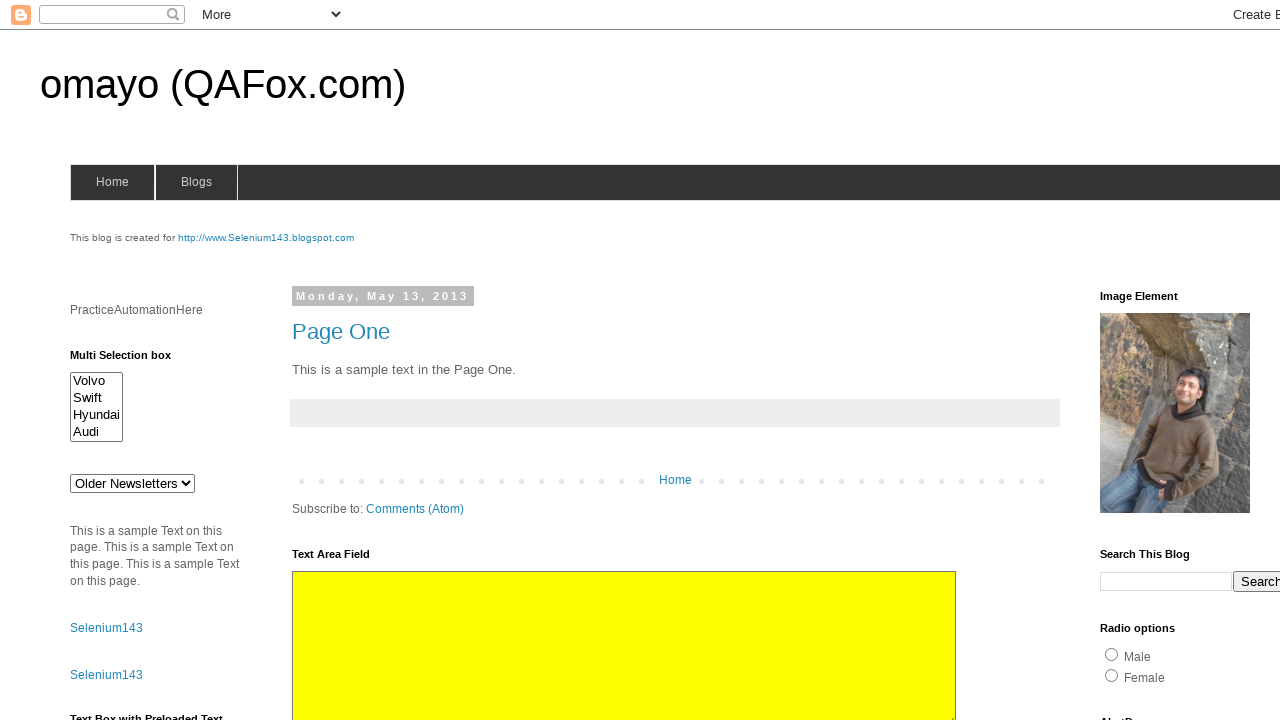

Flash iteration 18: Restored original background color
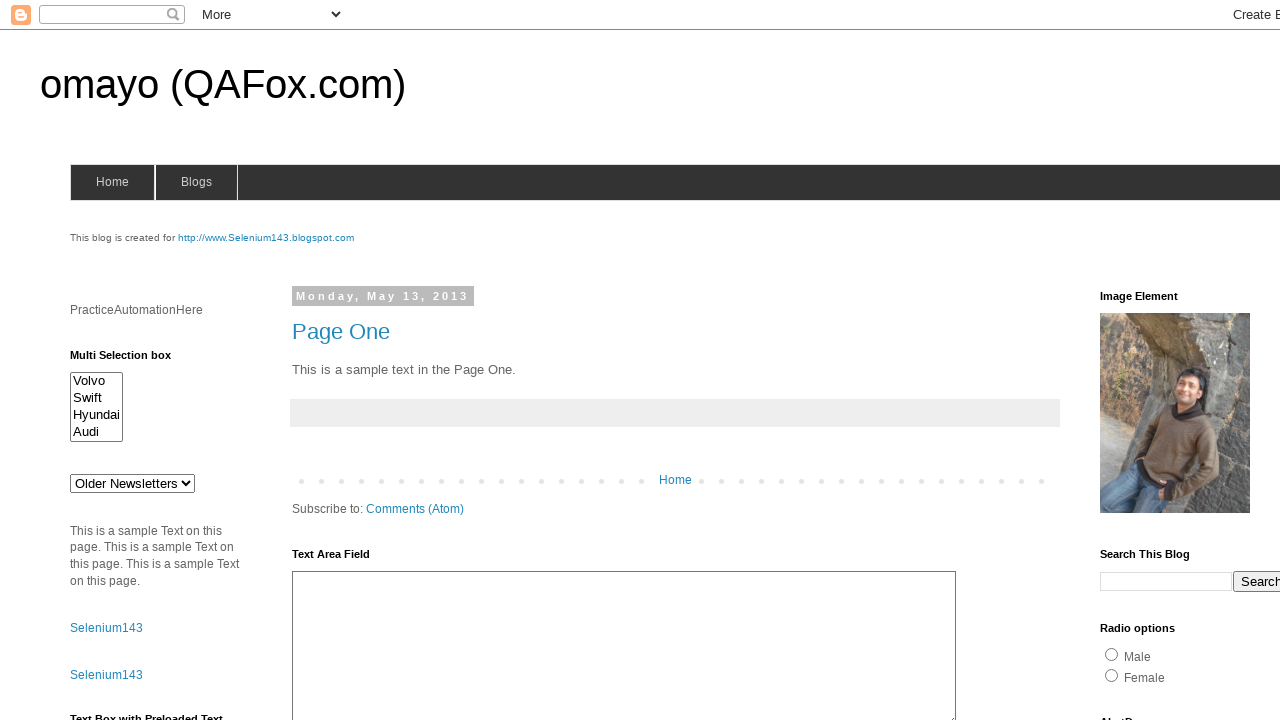

Flash iteration 19: Changed background to yellow
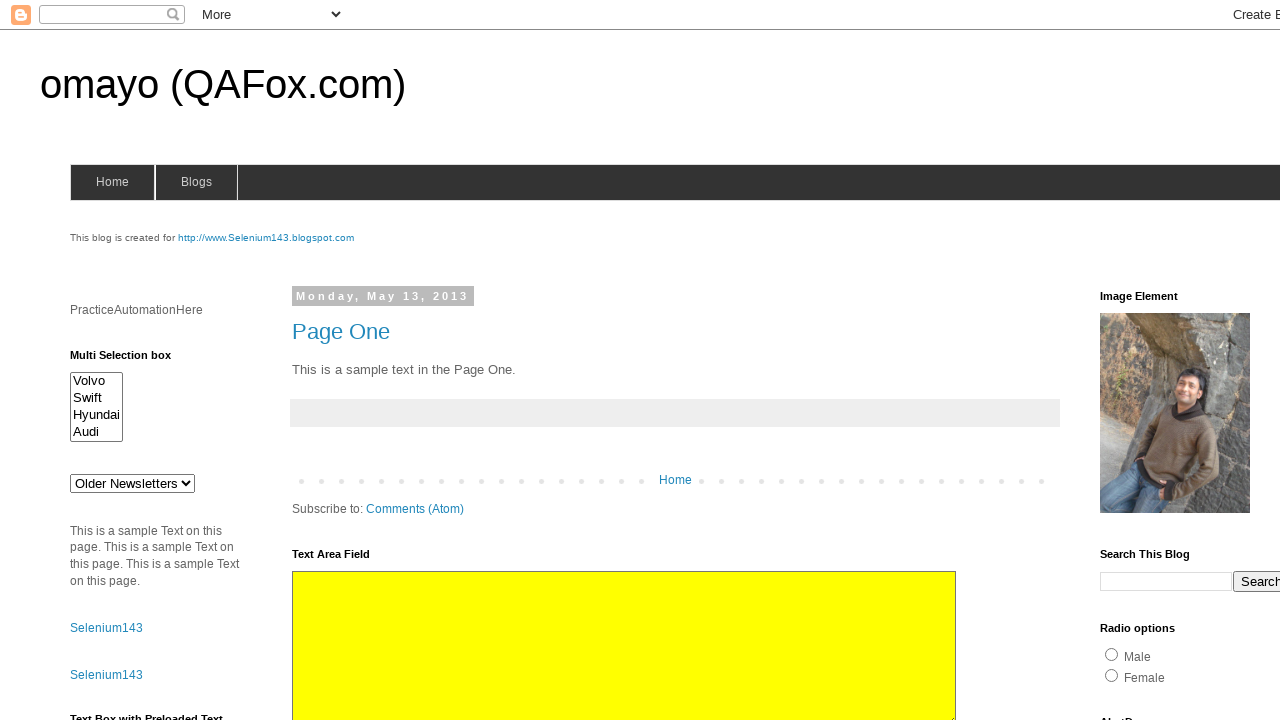

Flash iteration 19: Restored original background color
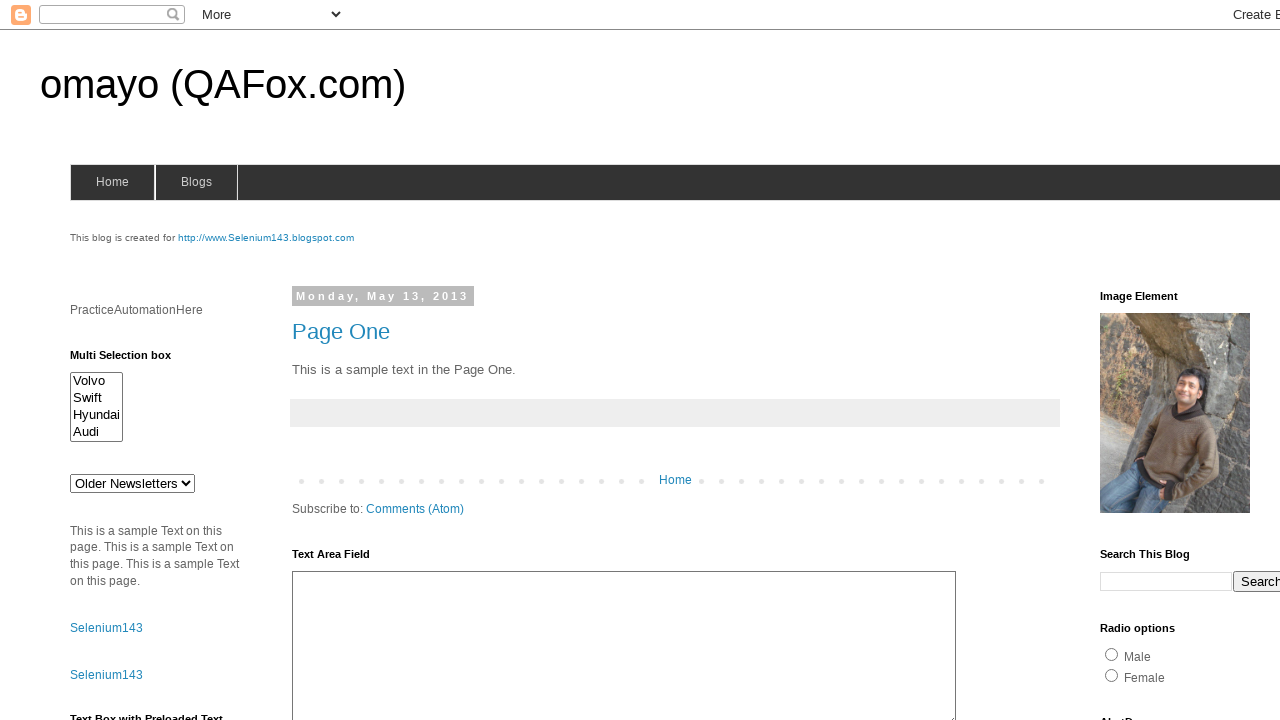

Flash iteration 20: Changed background to yellow
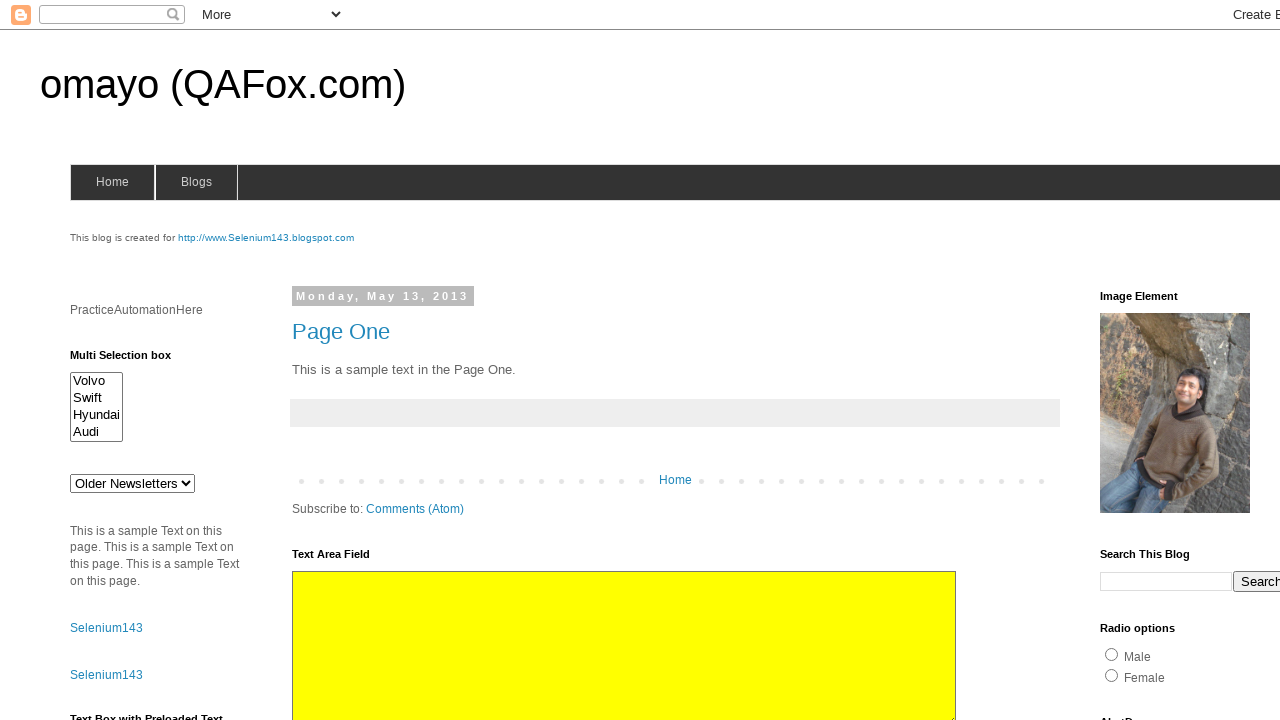

Flash iteration 20: Restored original background color
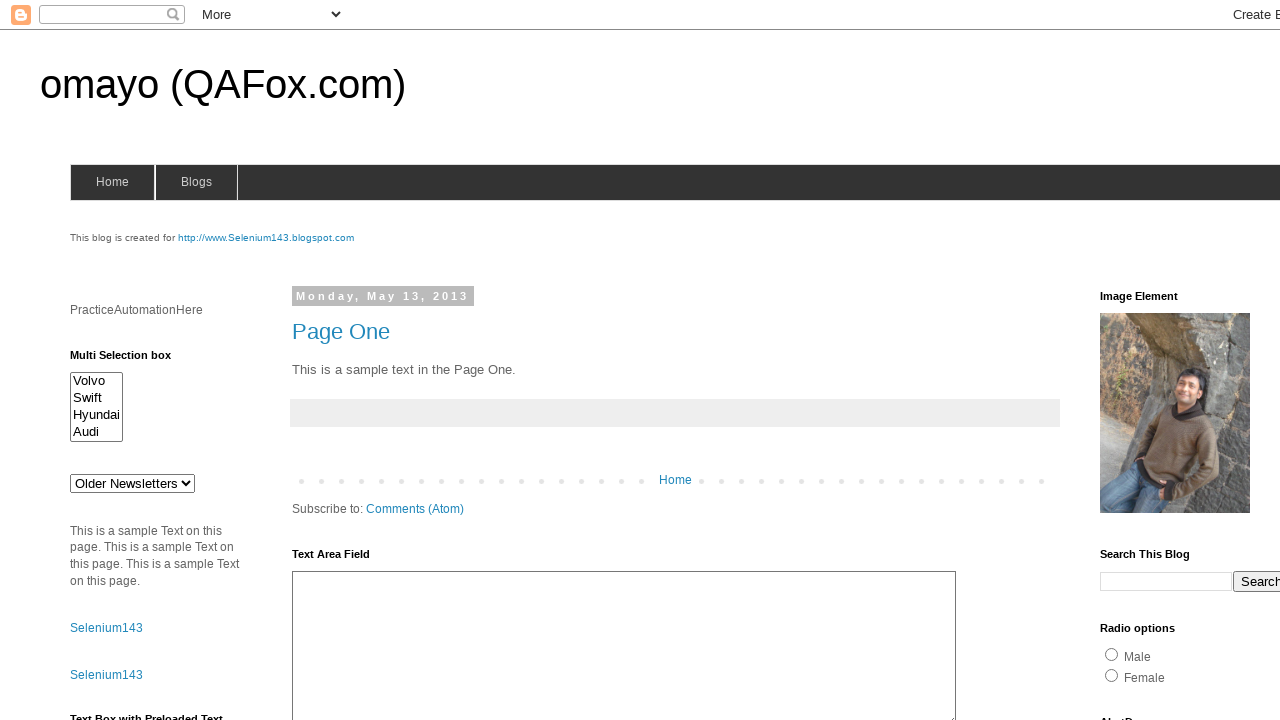

Flash iteration 21: Changed background to yellow
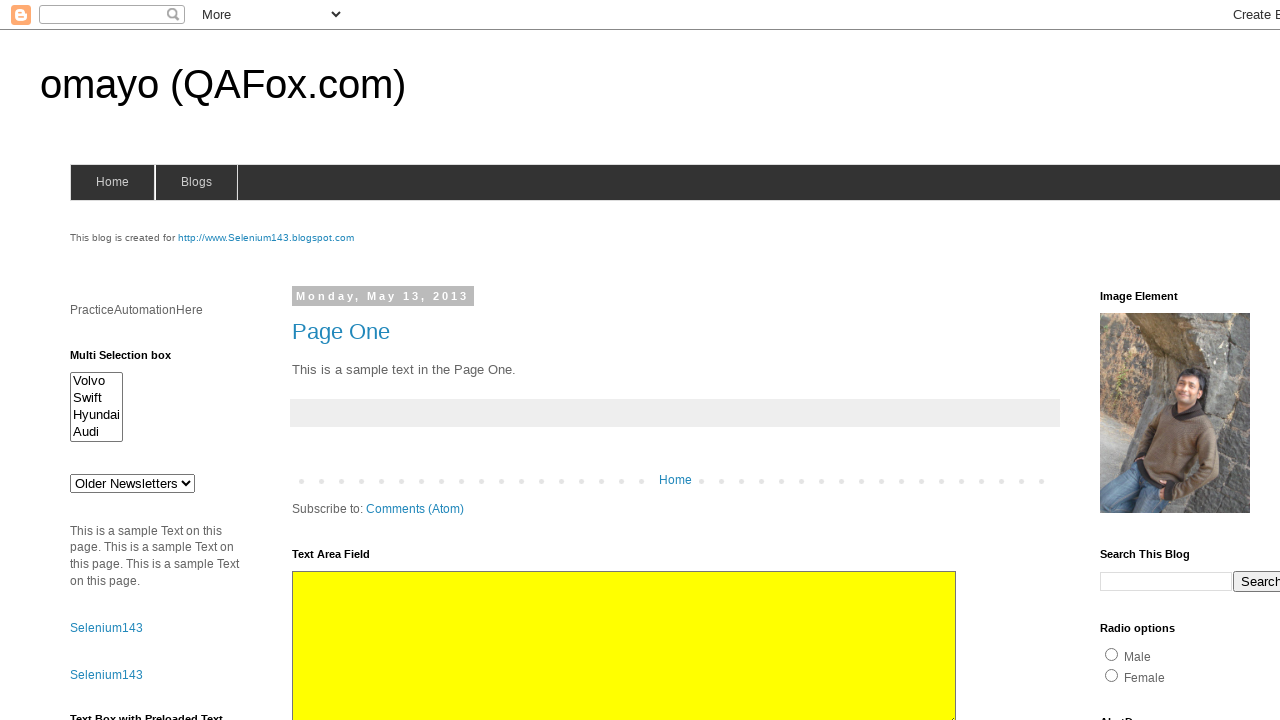

Flash iteration 21: Restored original background color
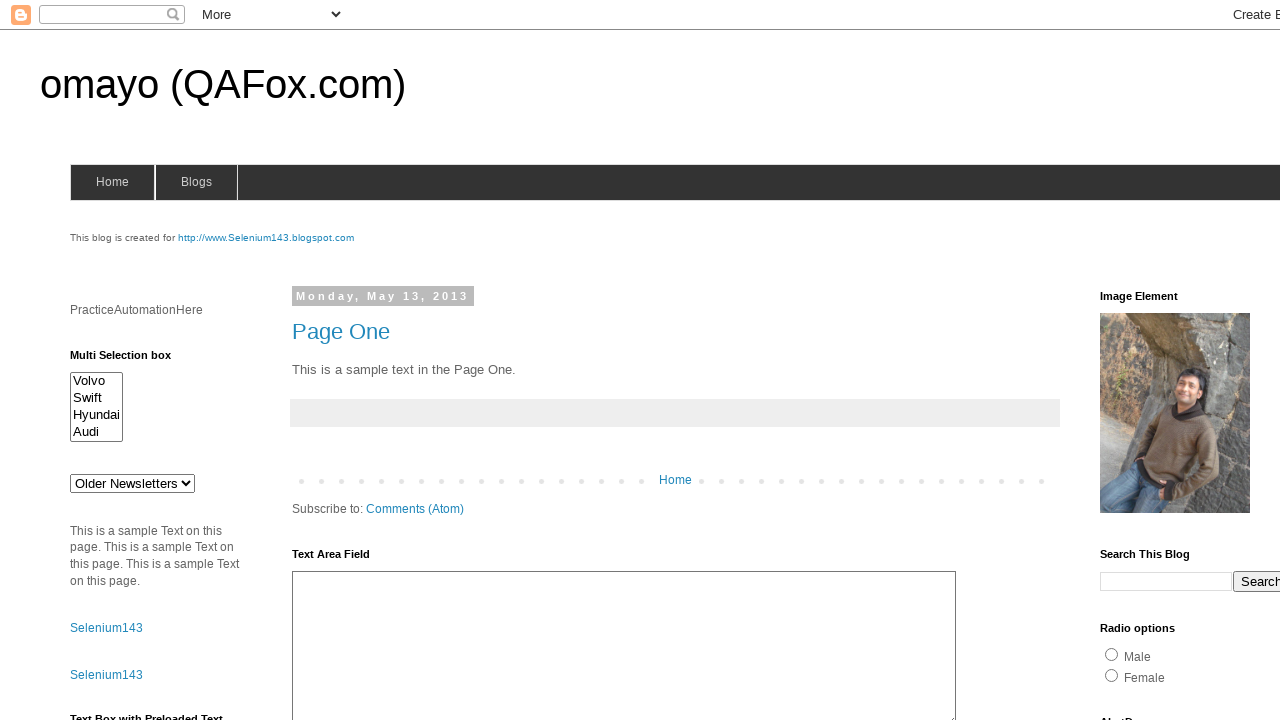

Flash iteration 22: Changed background to yellow
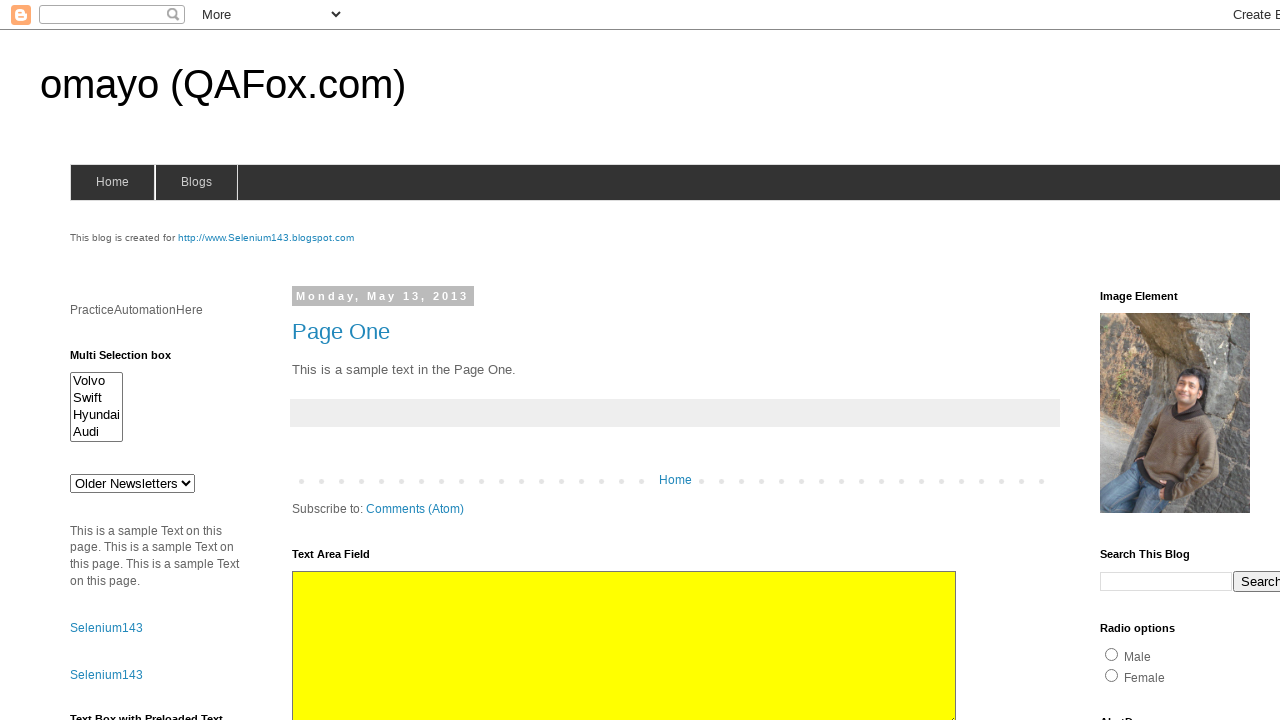

Flash iteration 22: Restored original background color
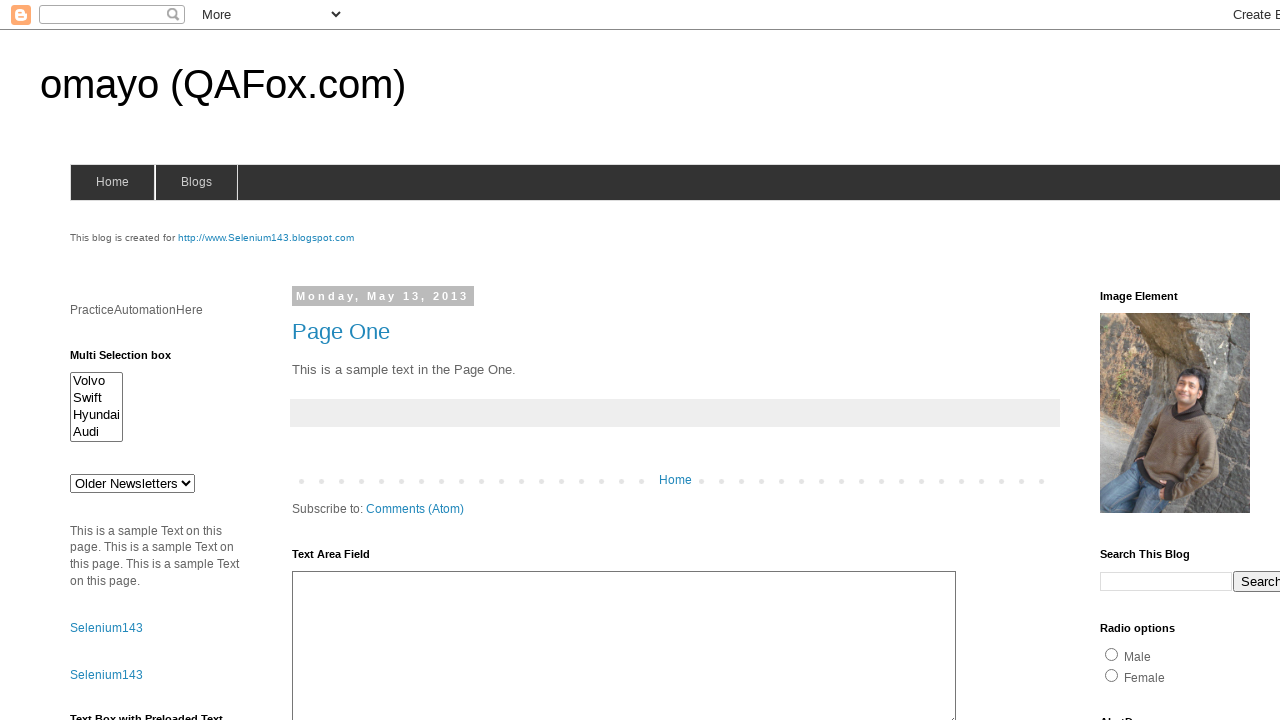

Flash iteration 23: Changed background to yellow
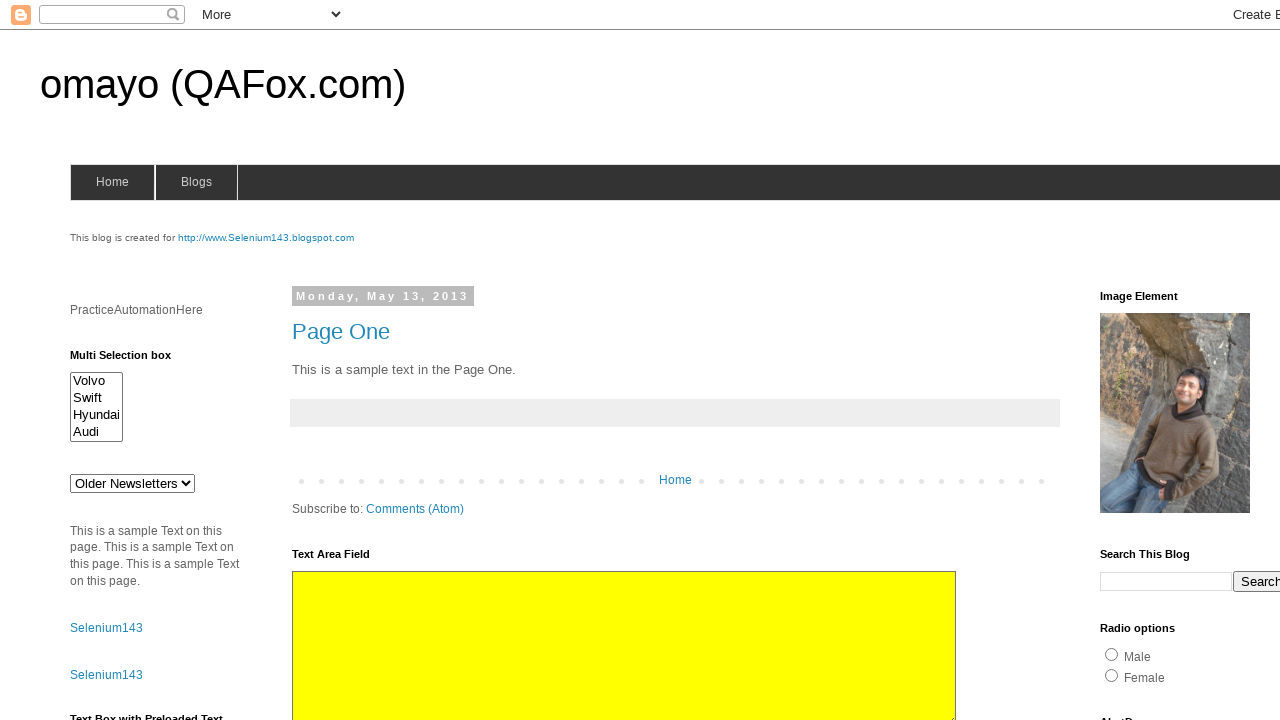

Flash iteration 23: Restored original background color
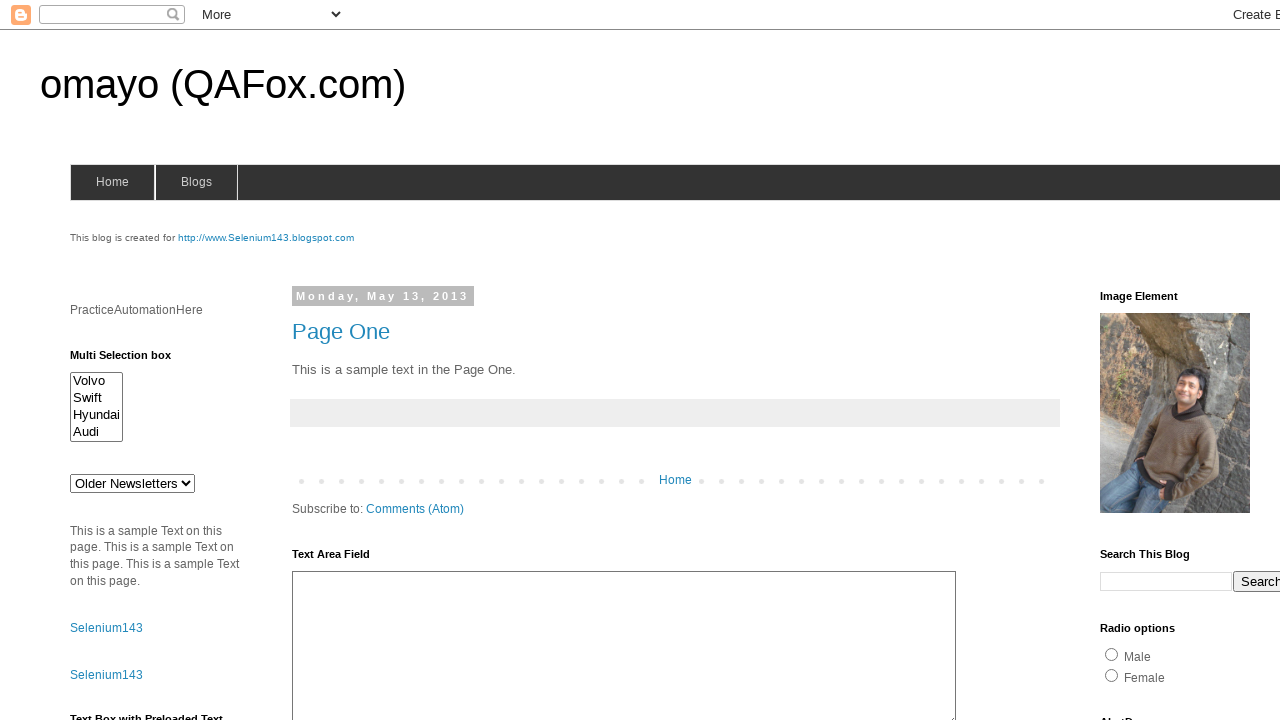

Flash iteration 24: Changed background to yellow
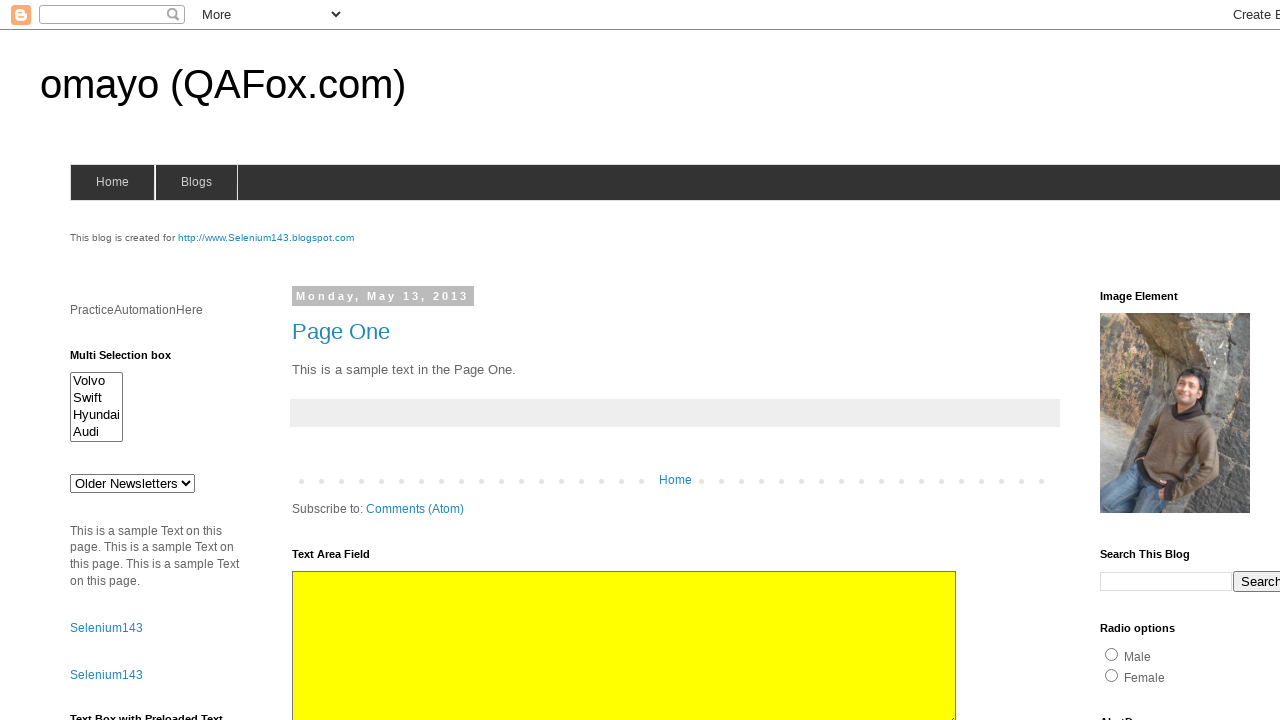

Flash iteration 24: Restored original background color
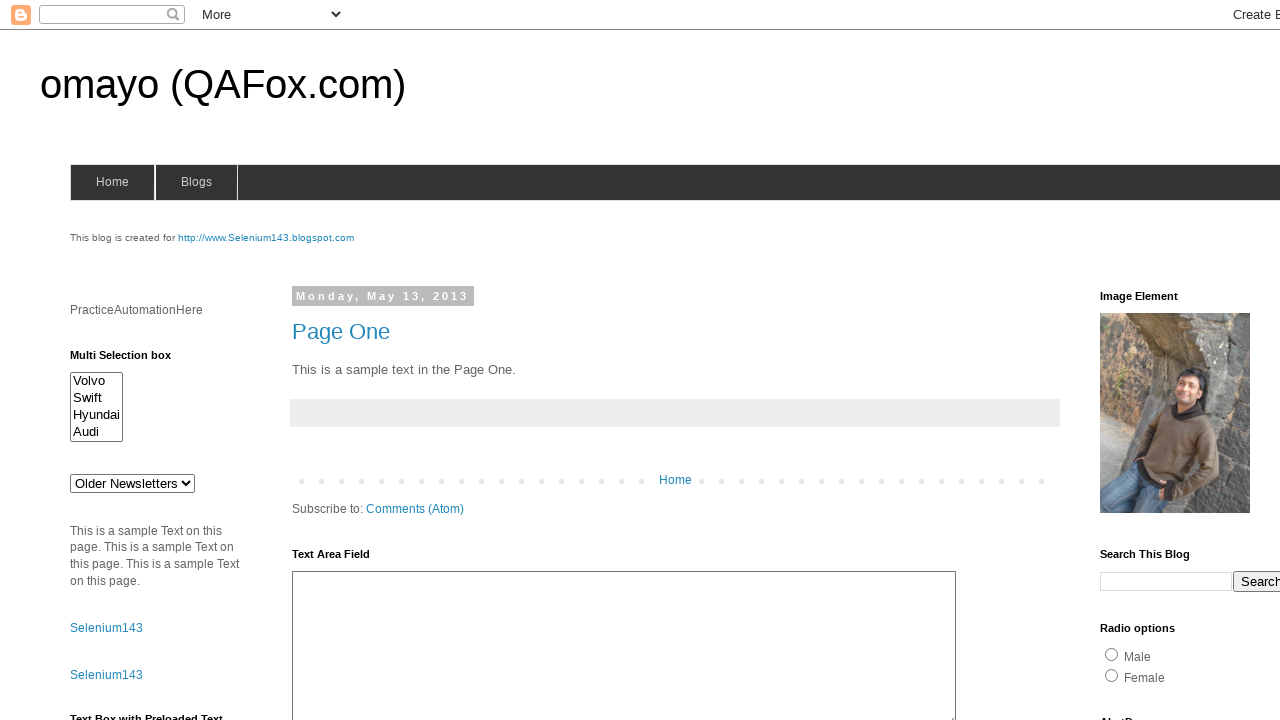

Flash iteration 25: Changed background to yellow
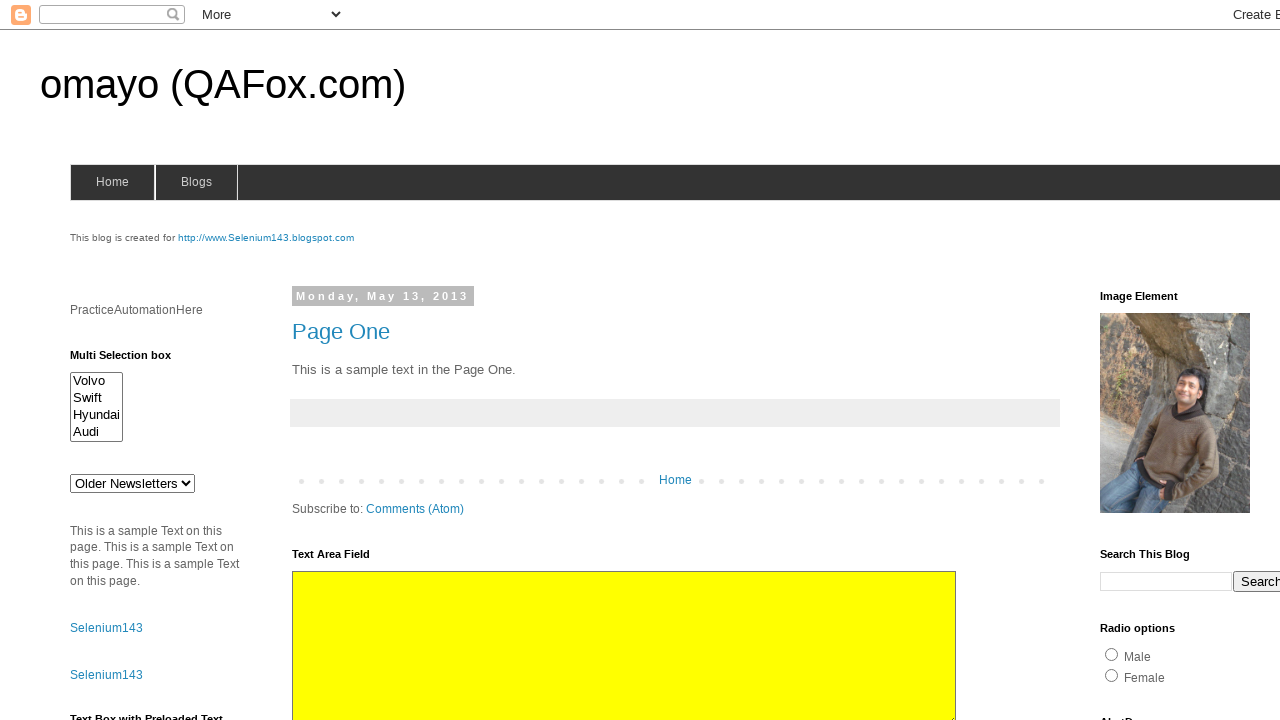

Flash iteration 25: Restored original background color
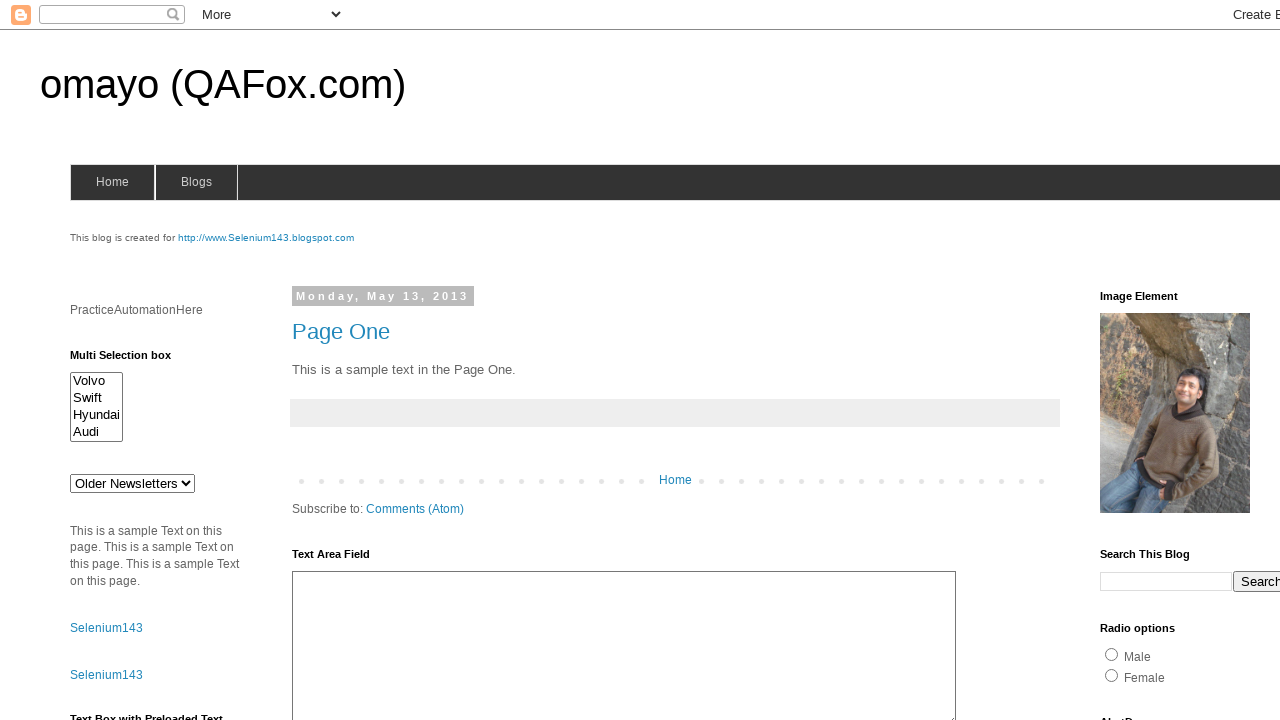

Flash iteration 26: Changed background to yellow
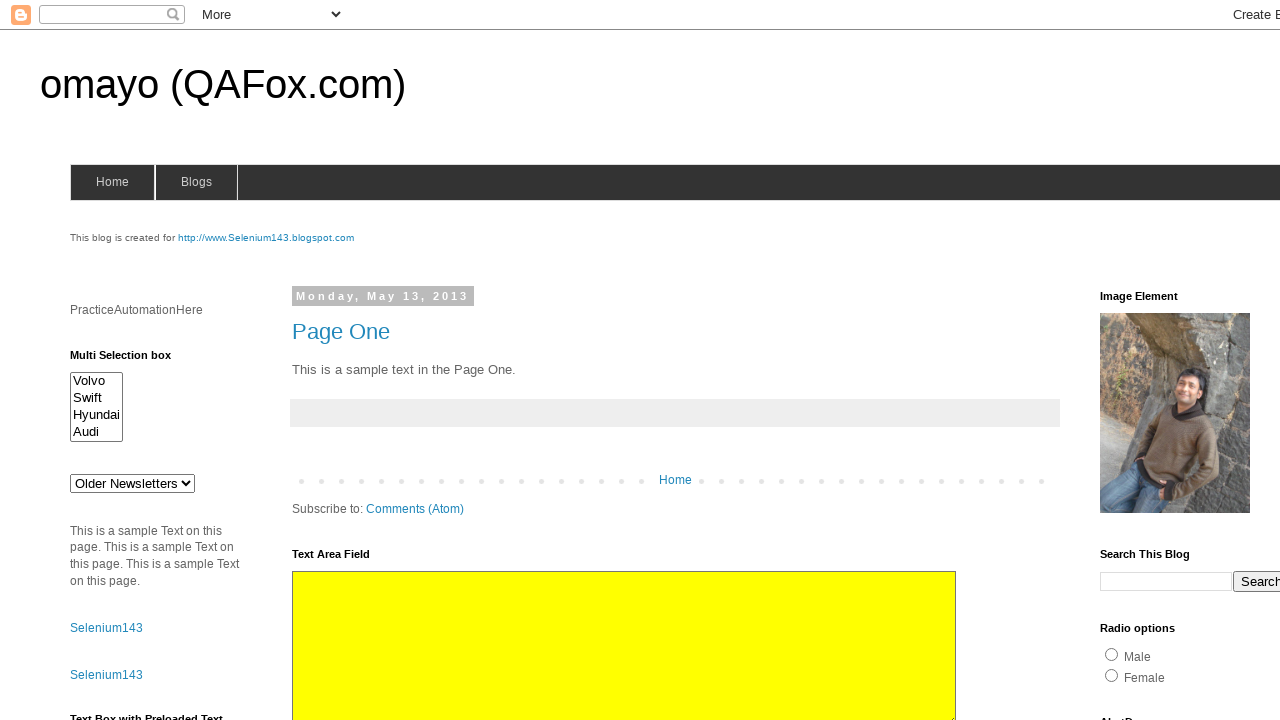

Flash iteration 26: Restored original background color
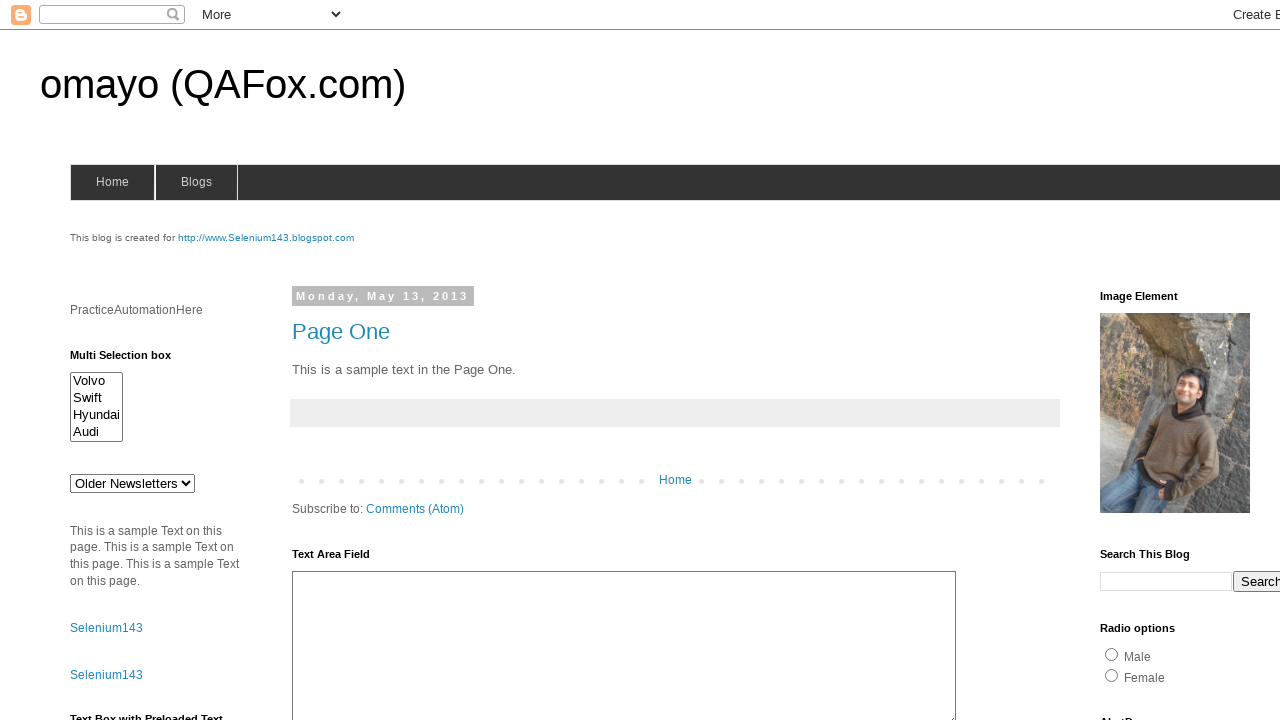

Flash iteration 27: Changed background to yellow
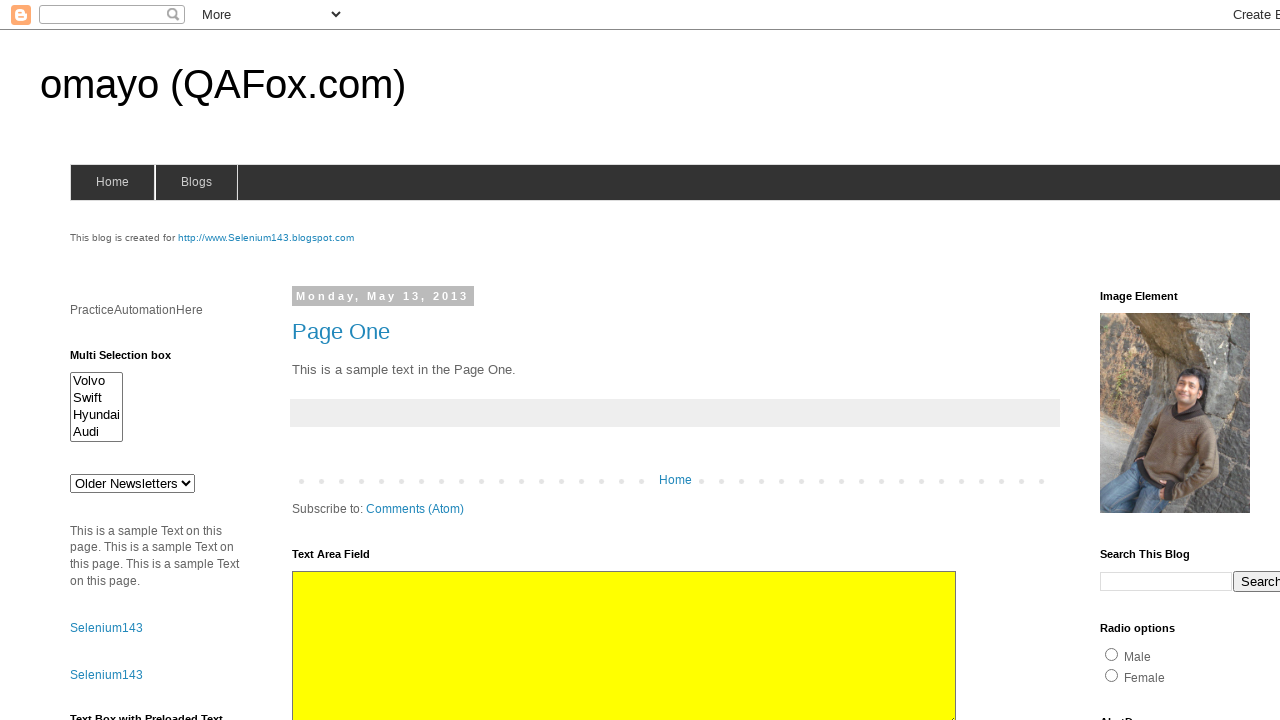

Flash iteration 27: Restored original background color
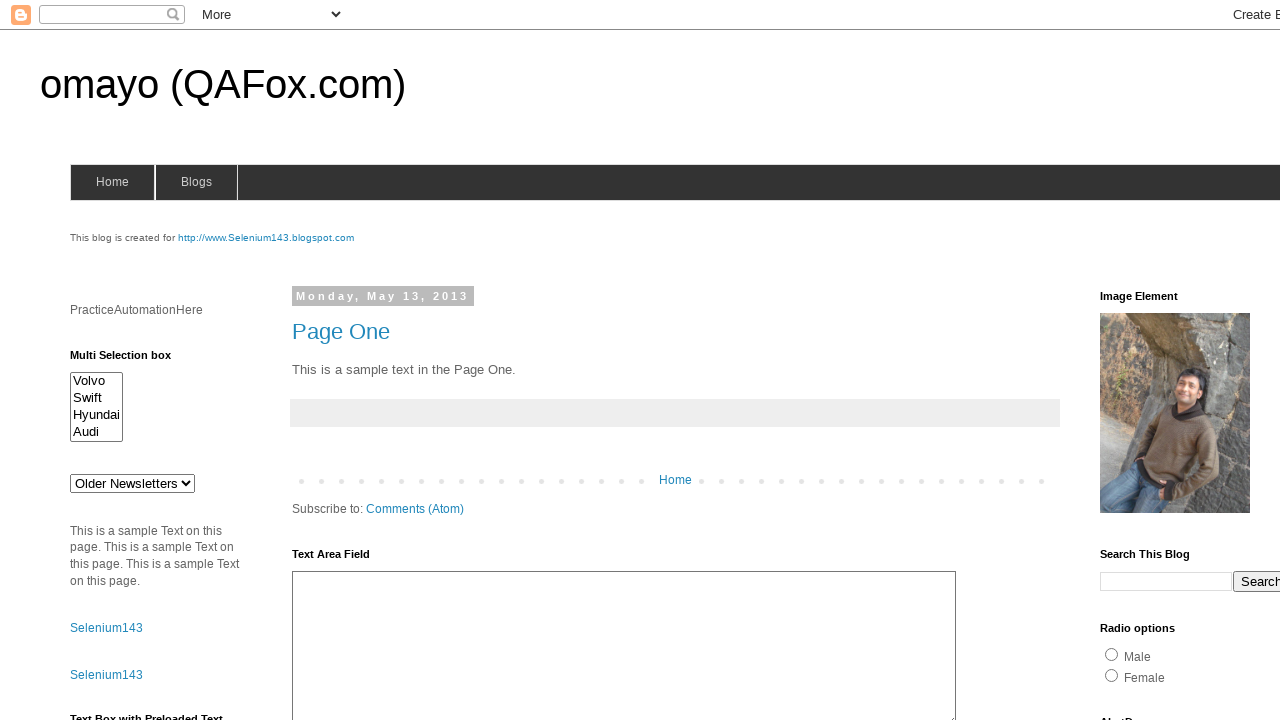

Flash iteration 28: Changed background to yellow
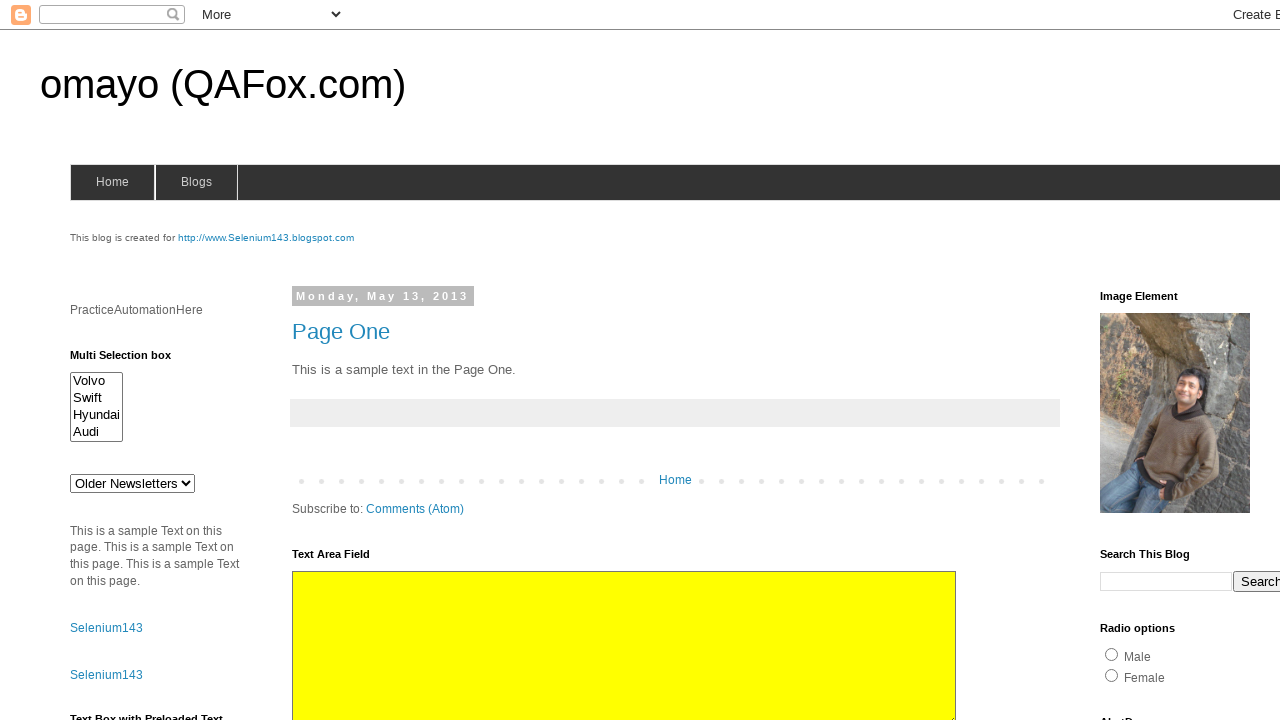

Flash iteration 28: Restored original background color
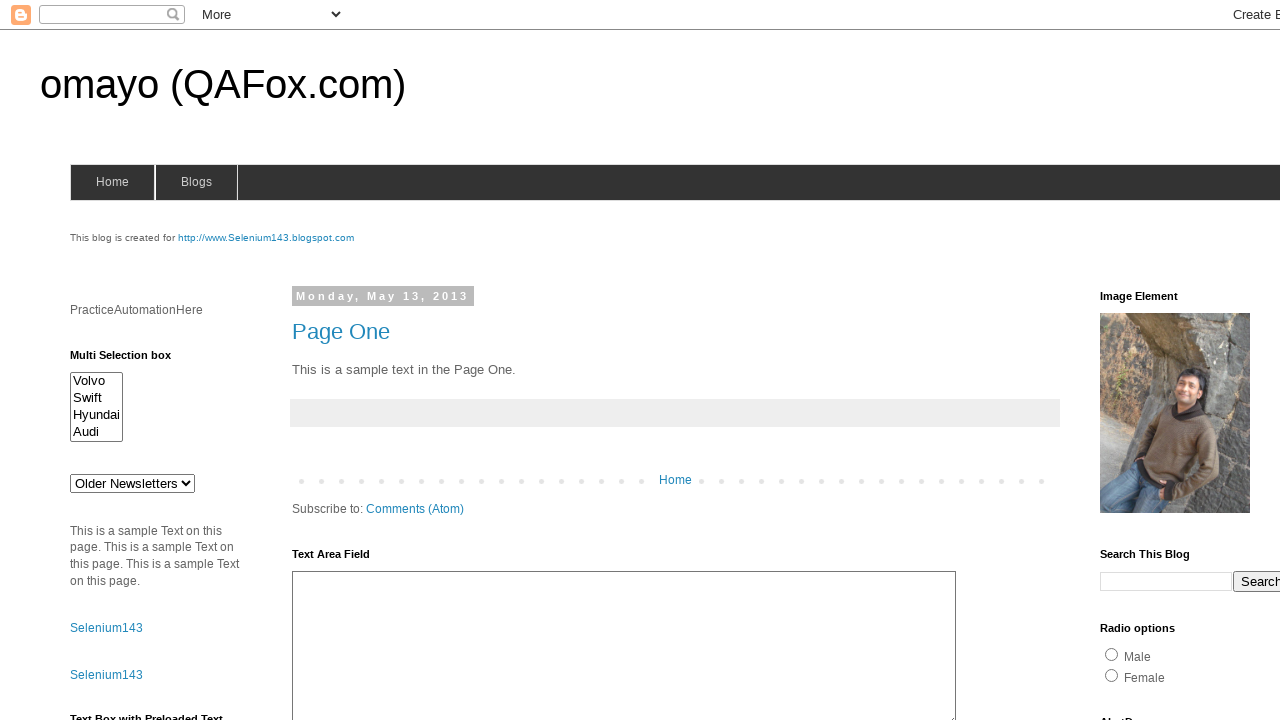

Flash iteration 29: Changed background to yellow
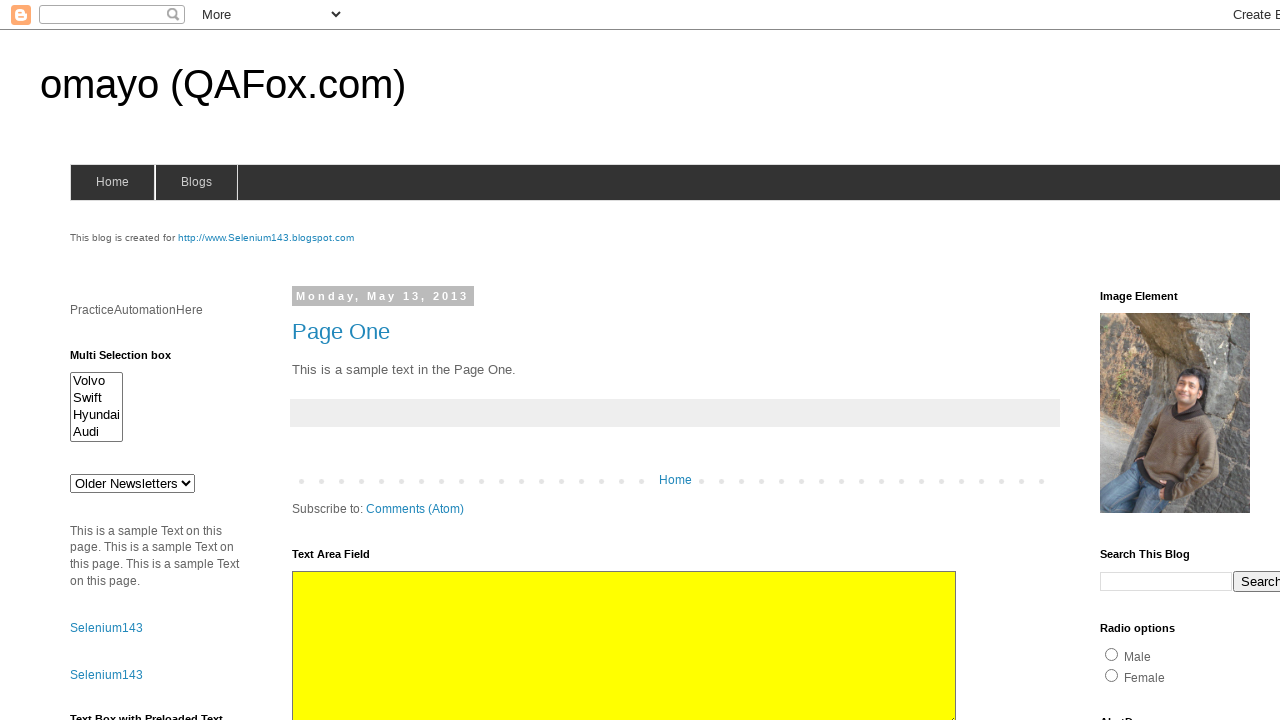

Flash iteration 29: Restored original background color
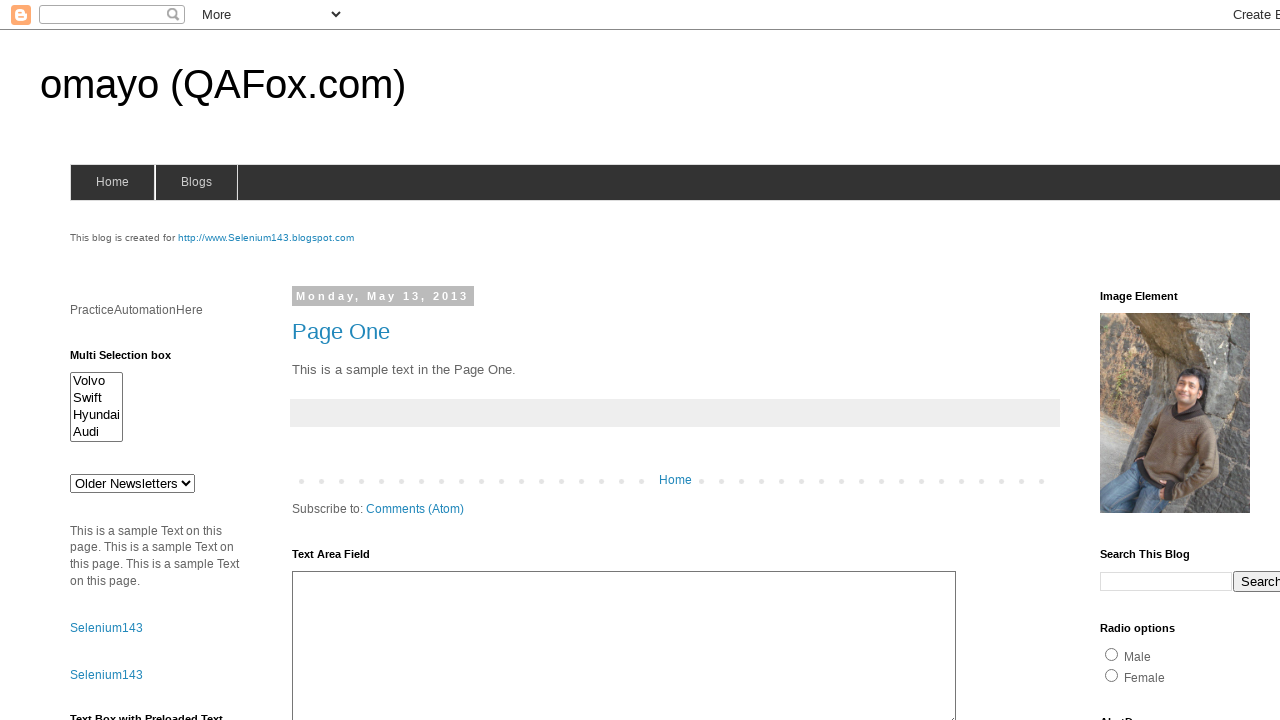

Flash iteration 30: Changed background to yellow
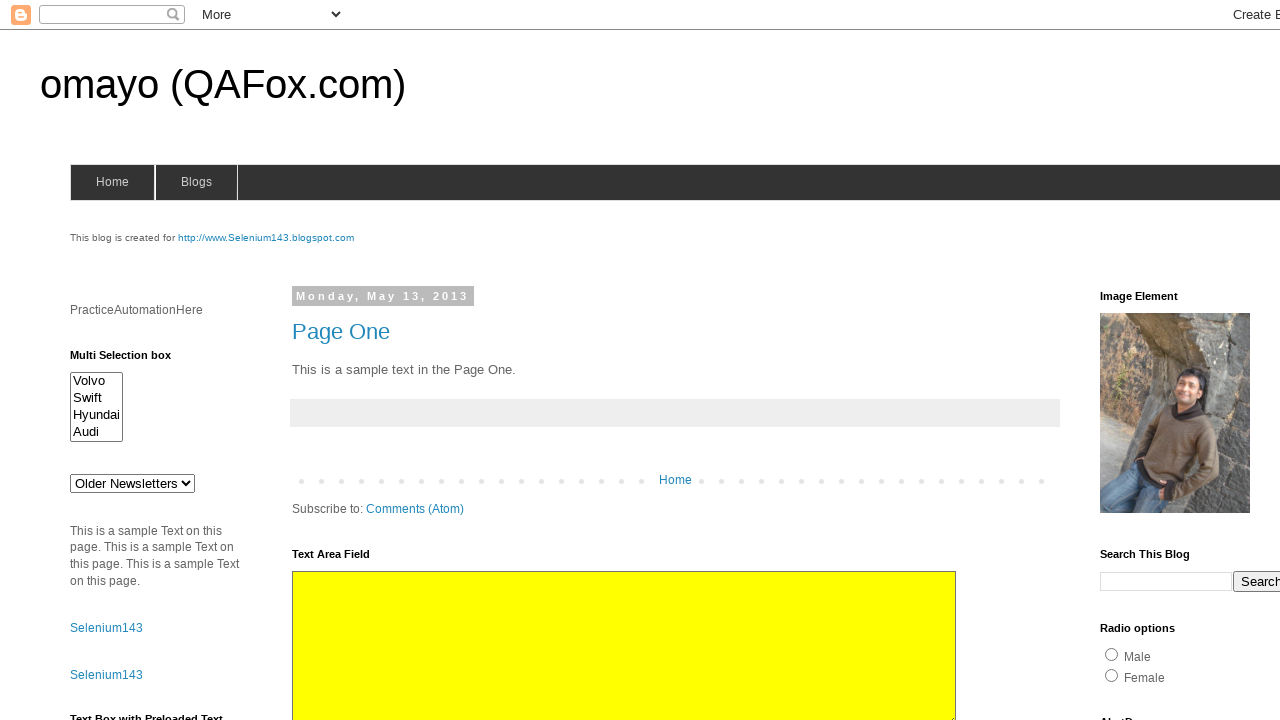

Flash iteration 30: Restored original background color
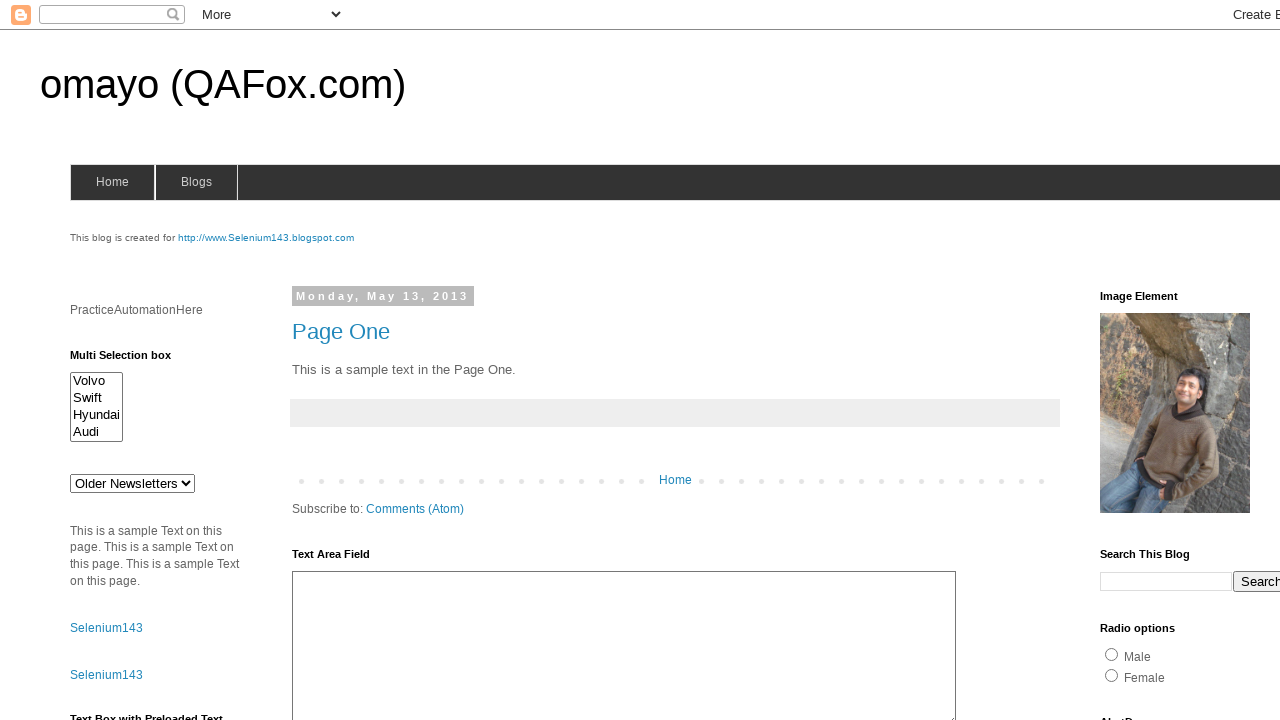

Flash iteration 31: Changed background to yellow
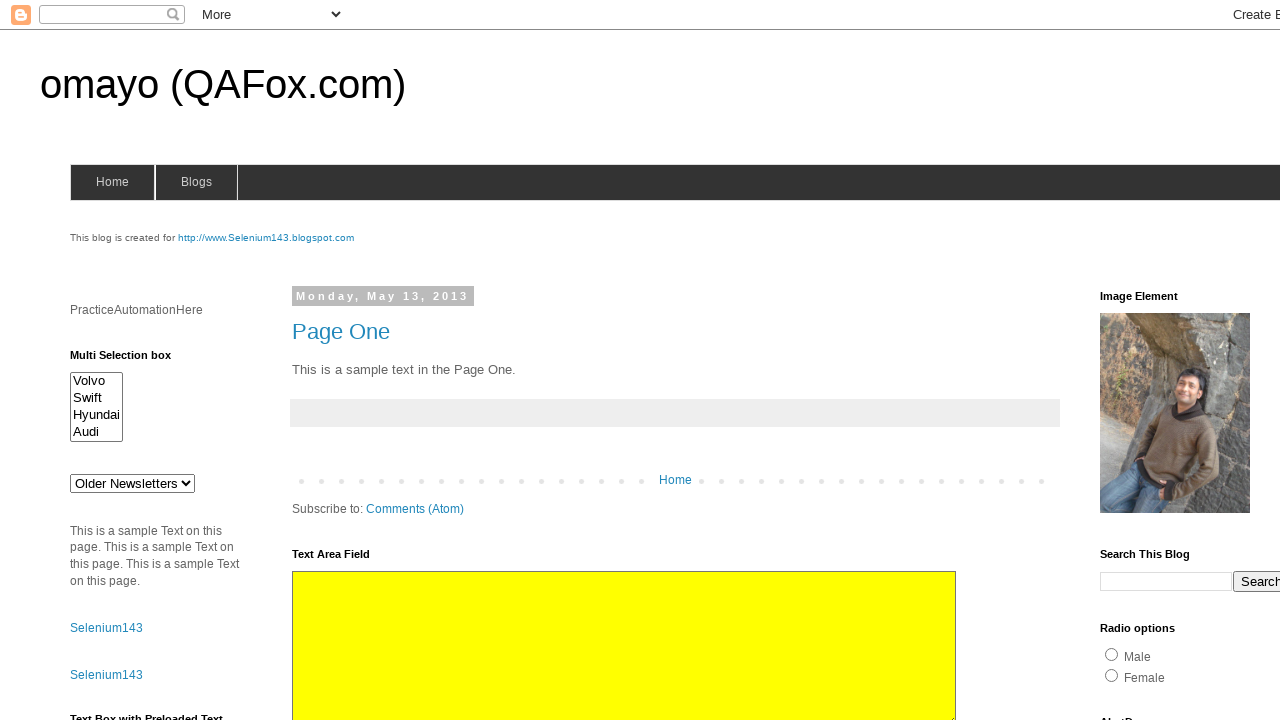

Flash iteration 31: Restored original background color
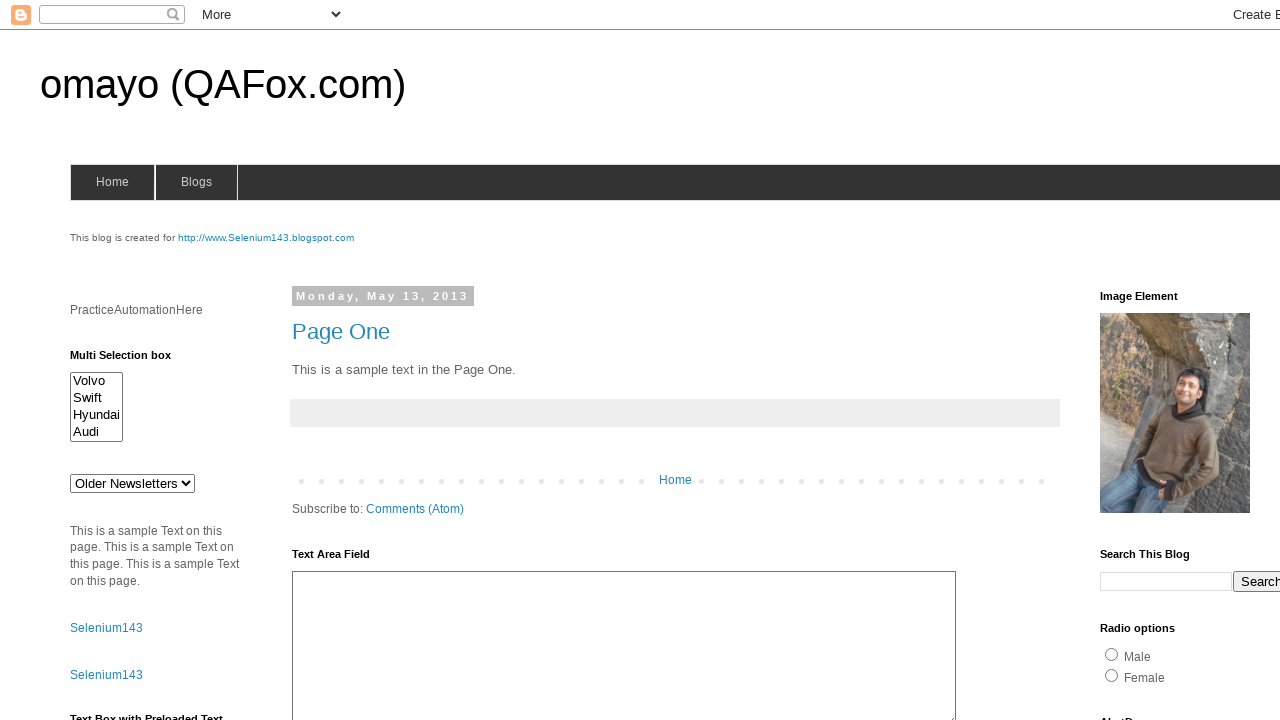

Flash iteration 32: Changed background to yellow
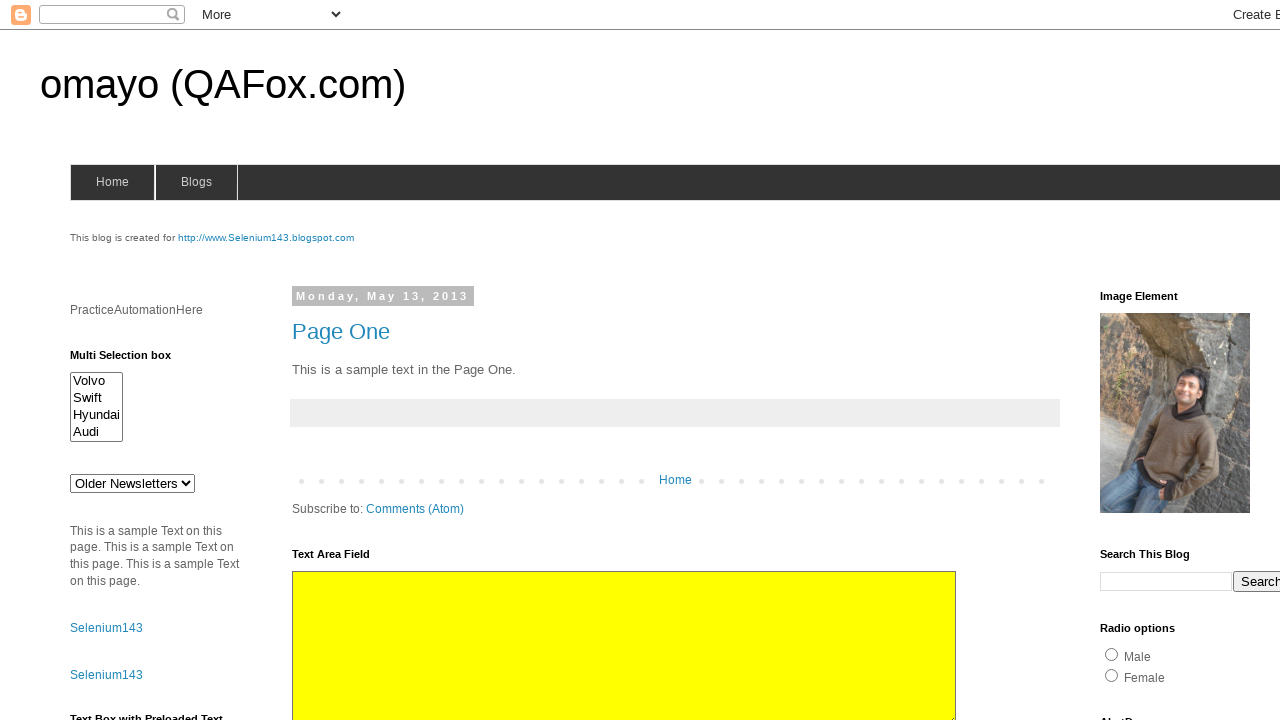

Flash iteration 32: Restored original background color
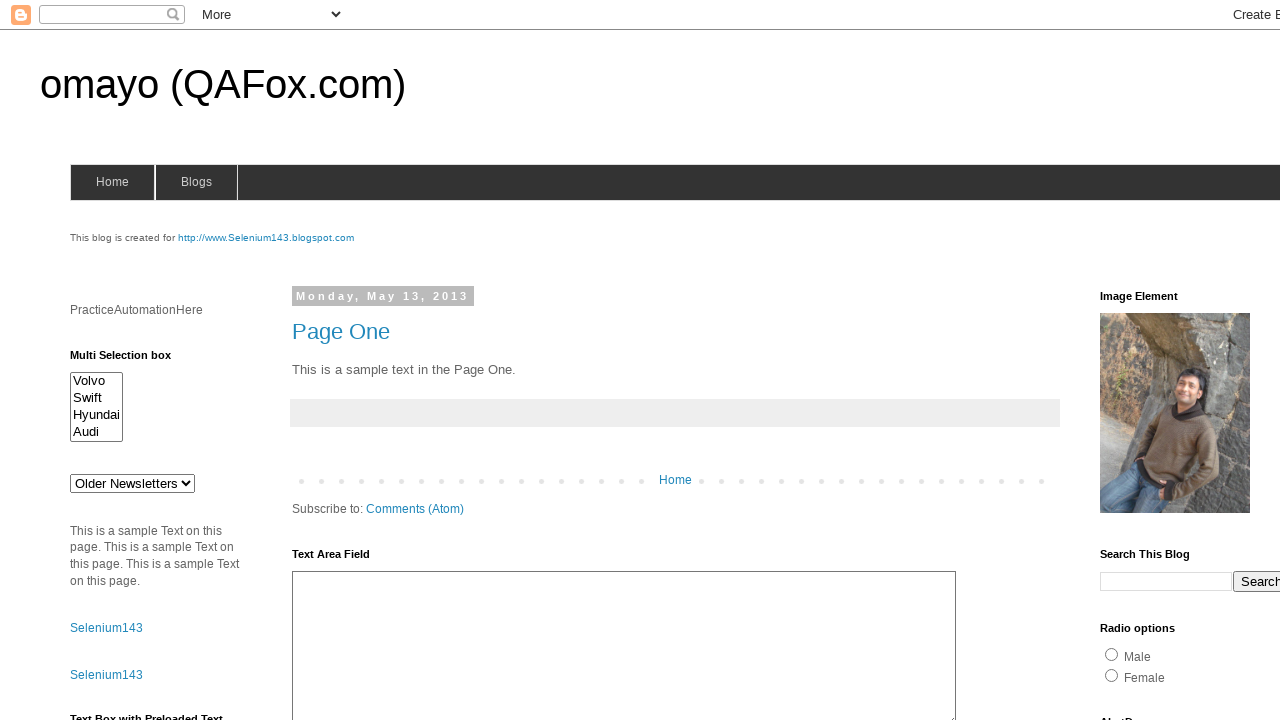

Flash iteration 33: Changed background to yellow
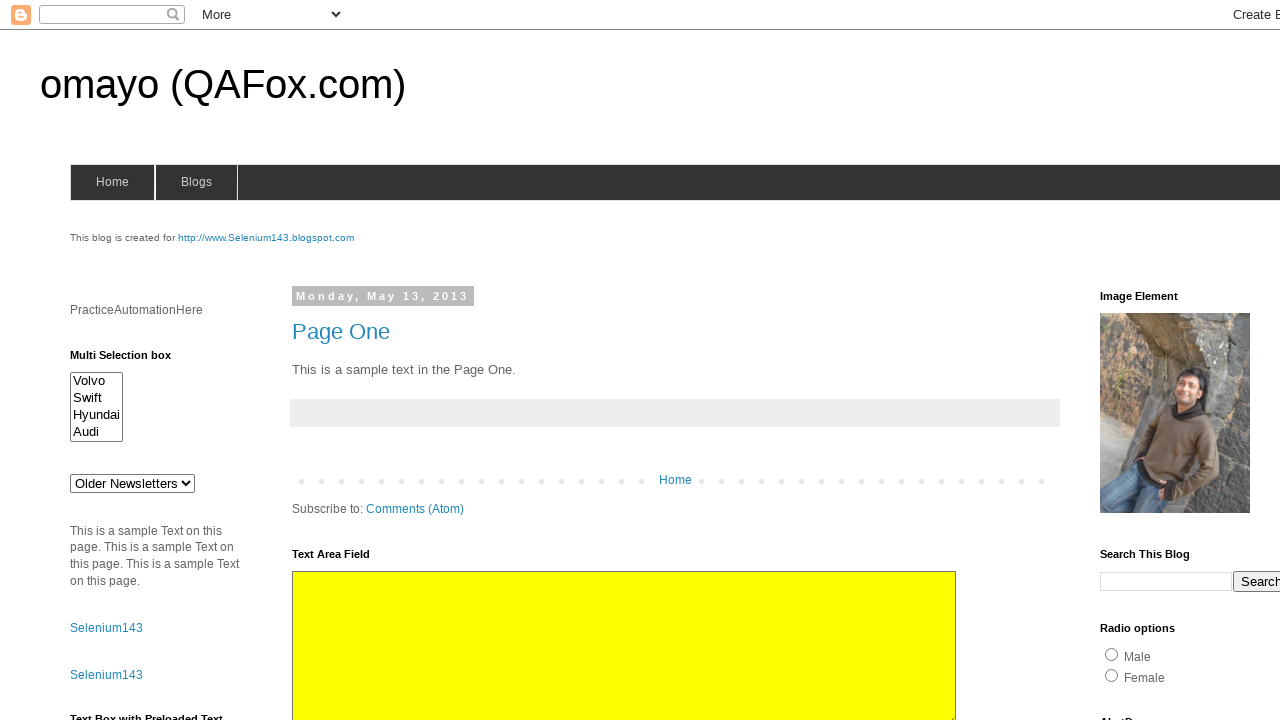

Flash iteration 33: Restored original background color
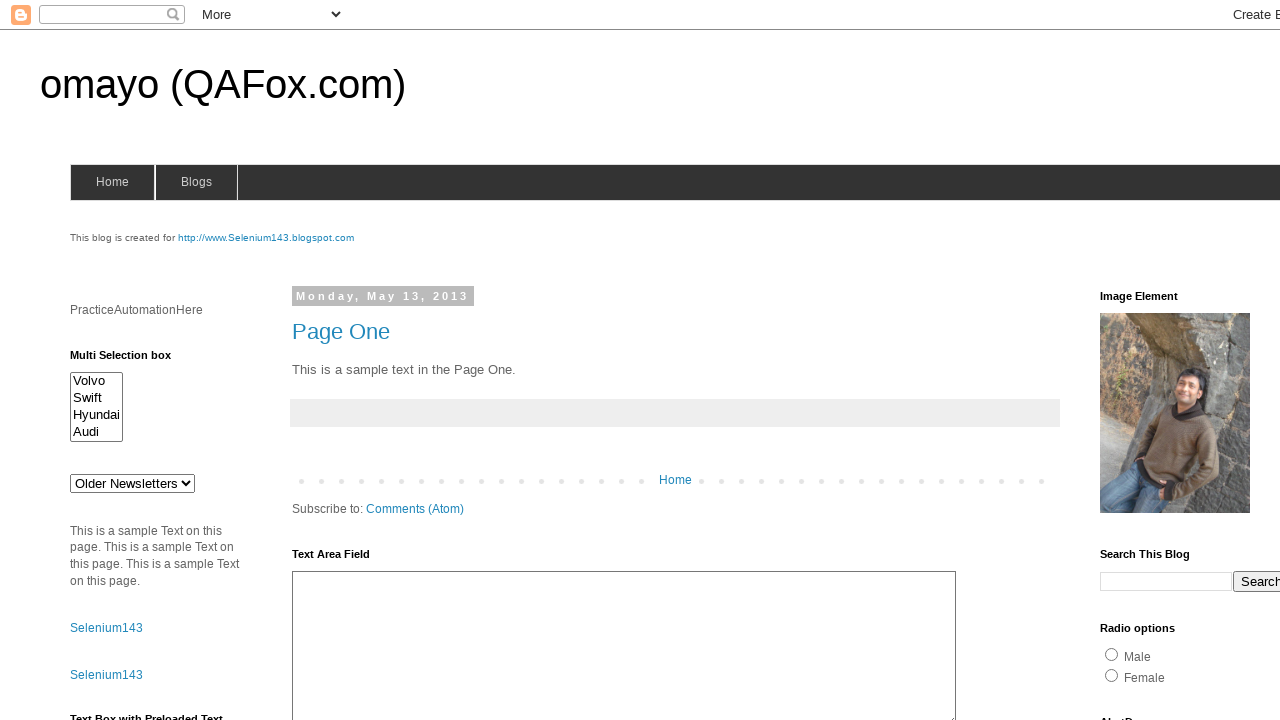

Flash iteration 34: Changed background to yellow
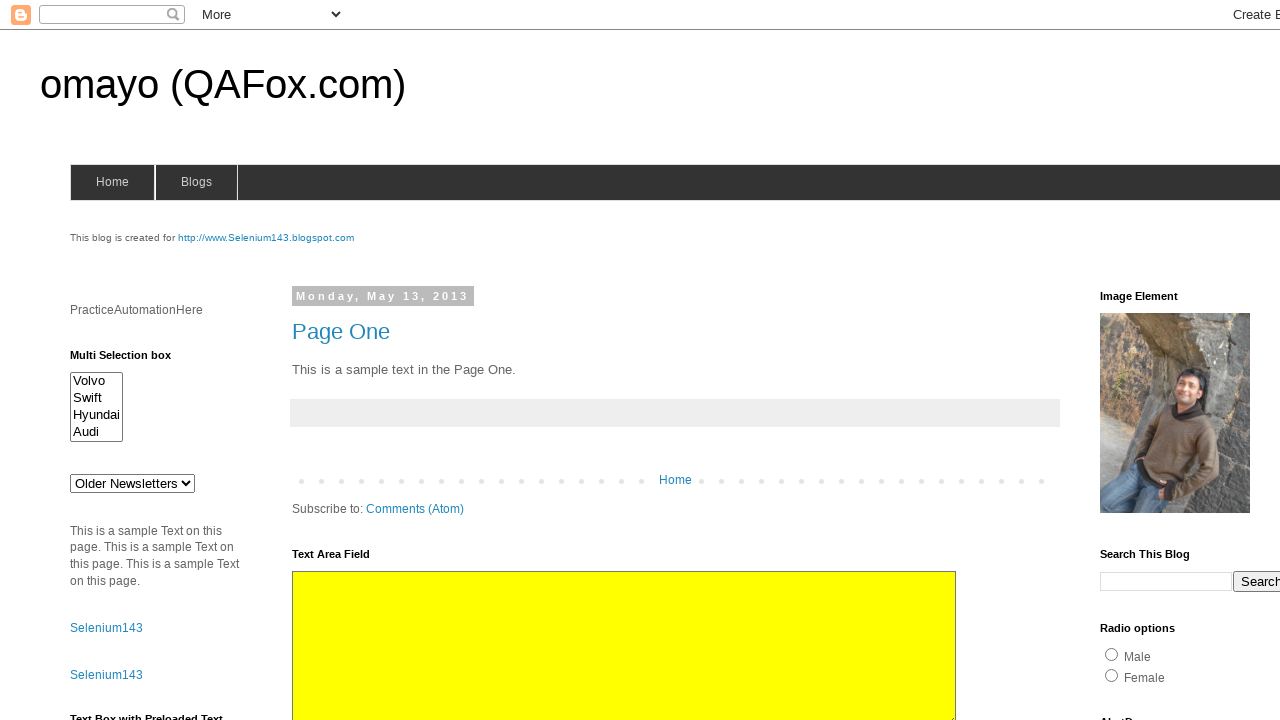

Flash iteration 34: Restored original background color
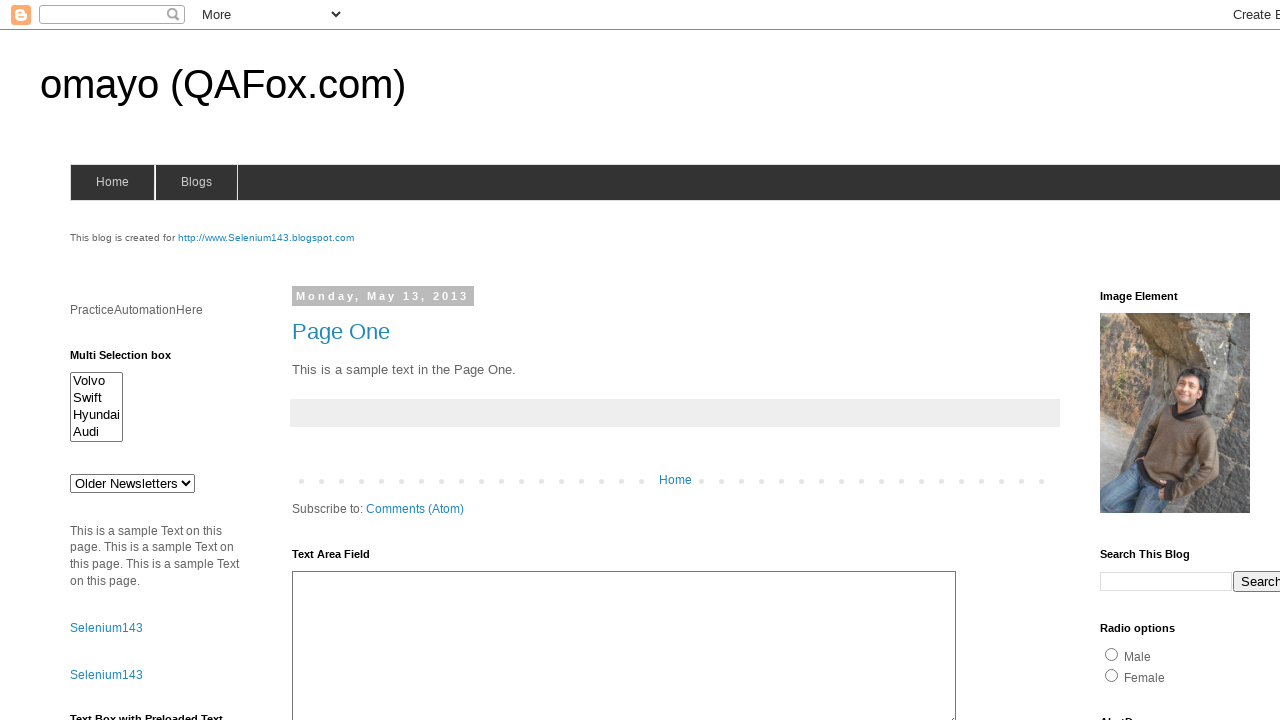

Flash iteration 35: Changed background to yellow
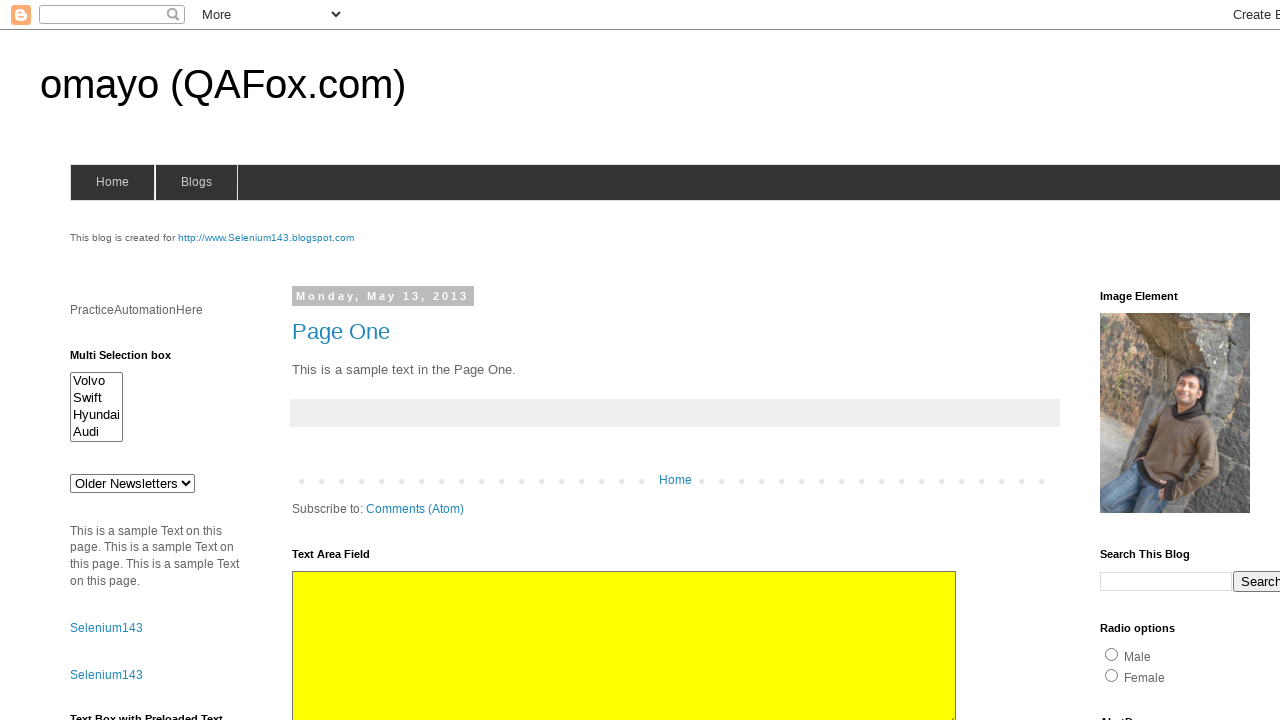

Flash iteration 35: Restored original background color
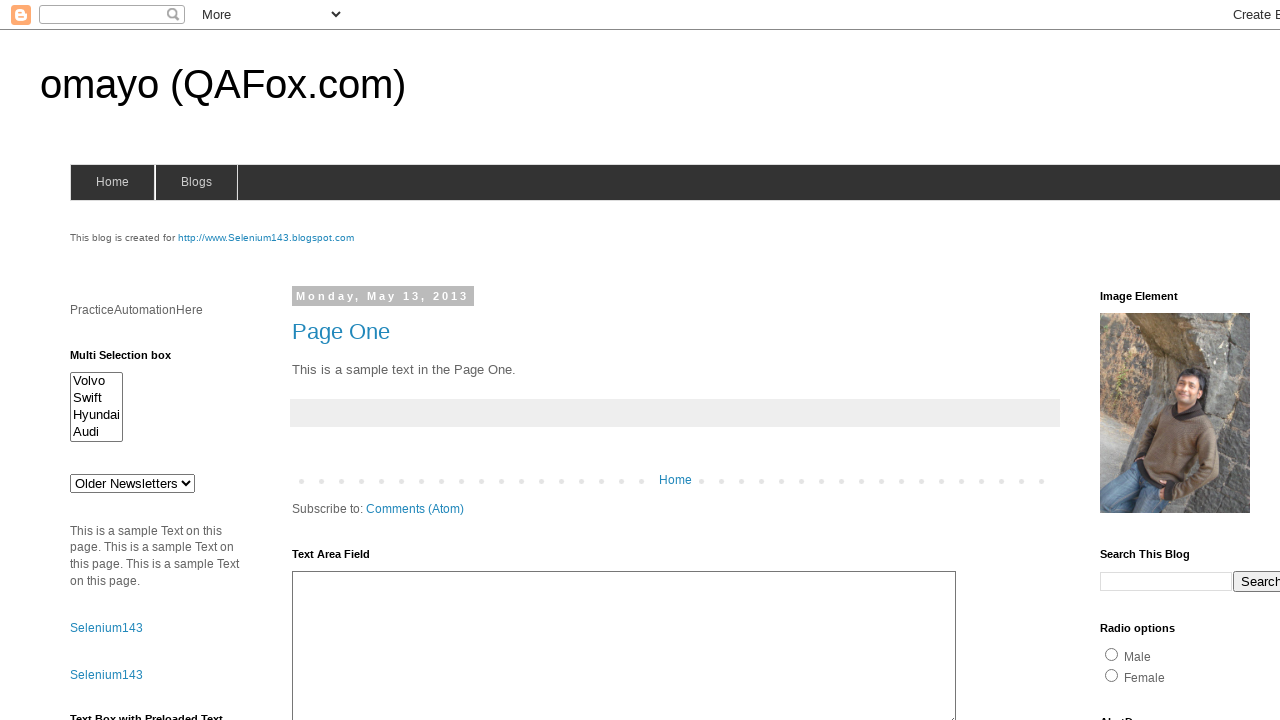

Flash iteration 36: Changed background to yellow
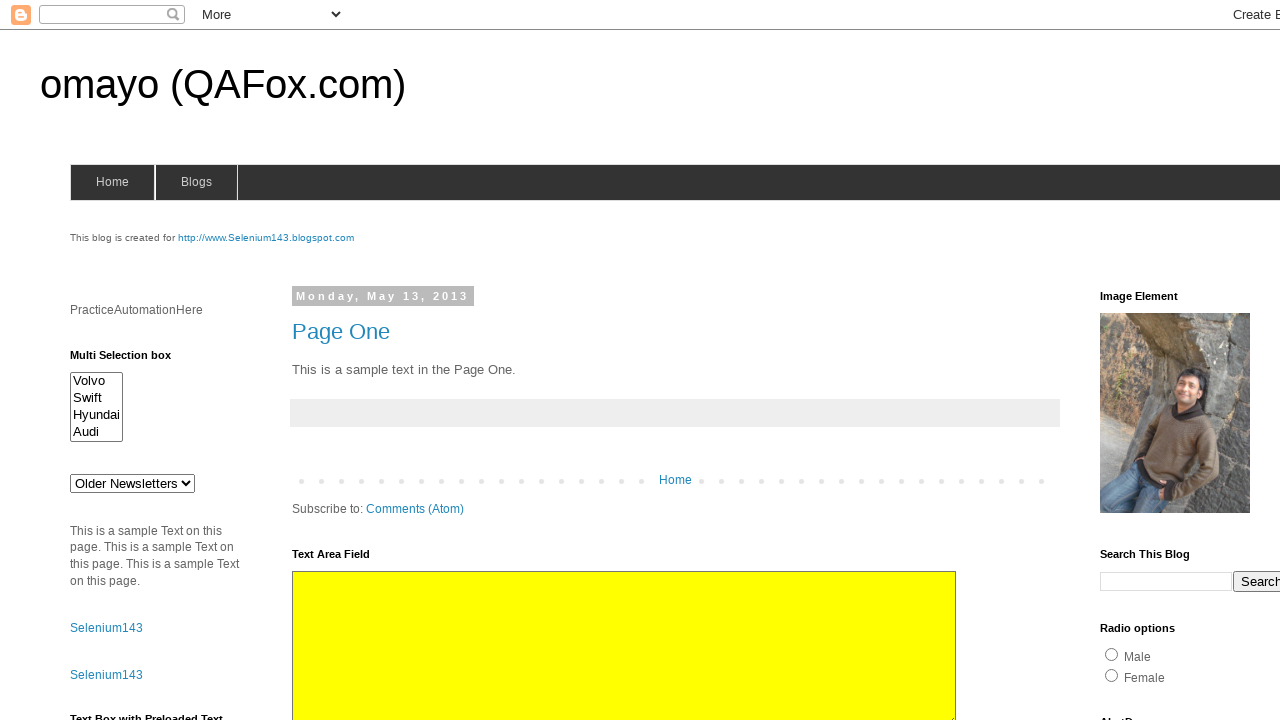

Flash iteration 36: Restored original background color
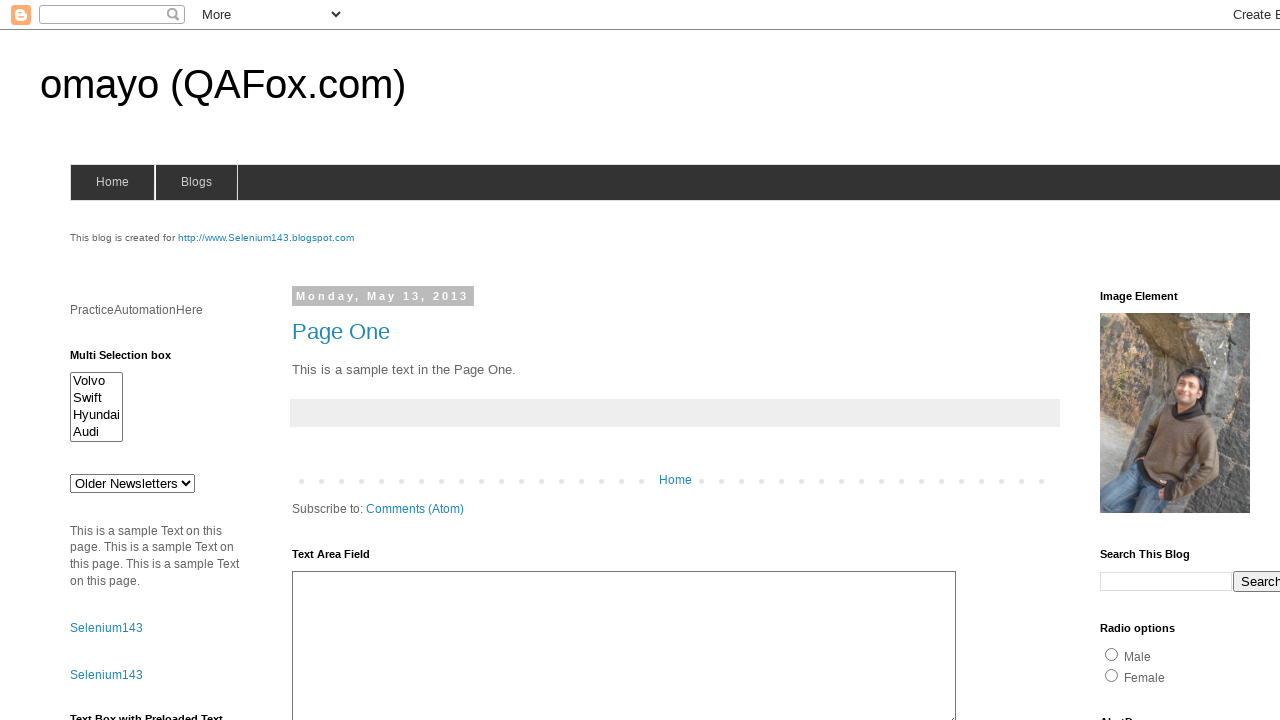

Flash iteration 37: Changed background to yellow
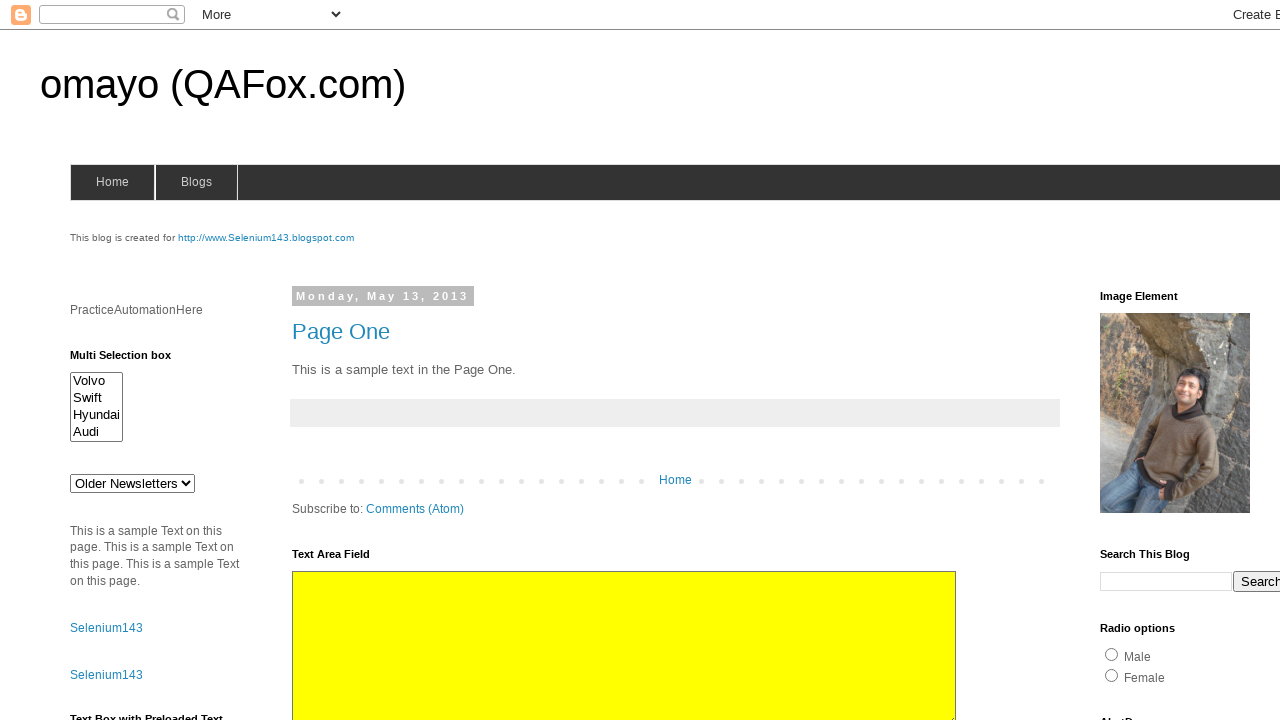

Flash iteration 37: Restored original background color
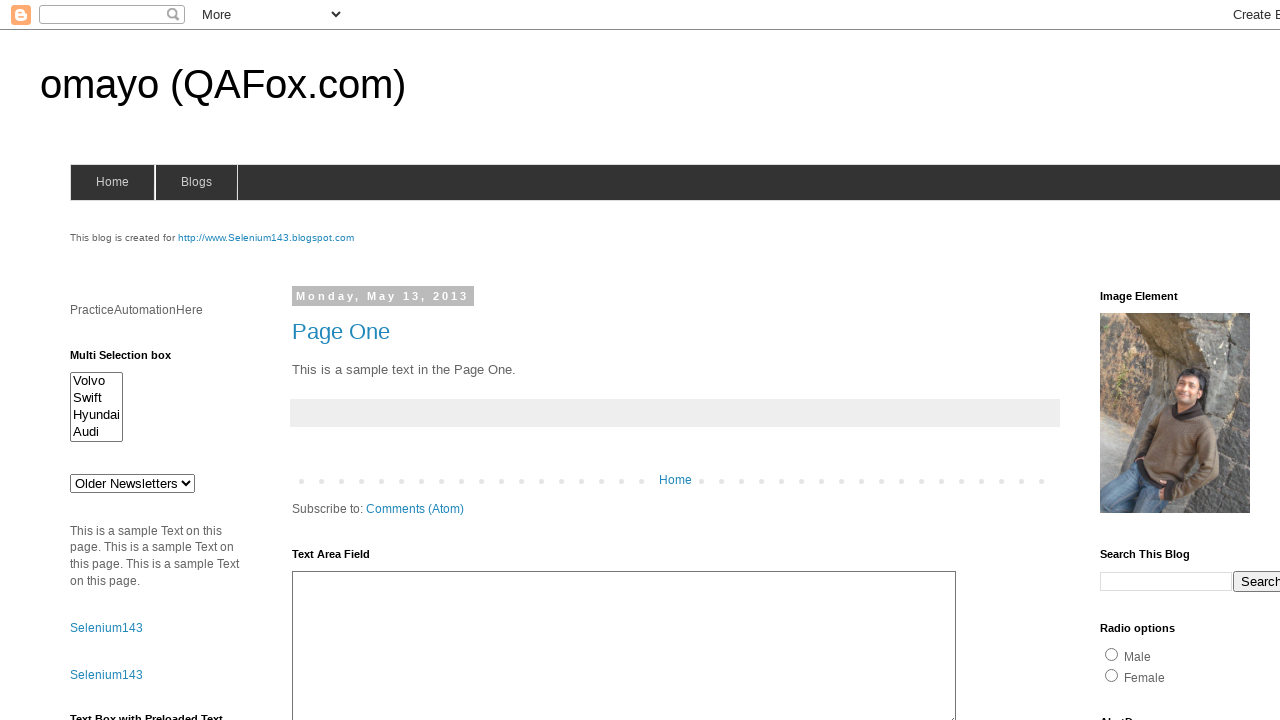

Flash iteration 38: Changed background to yellow
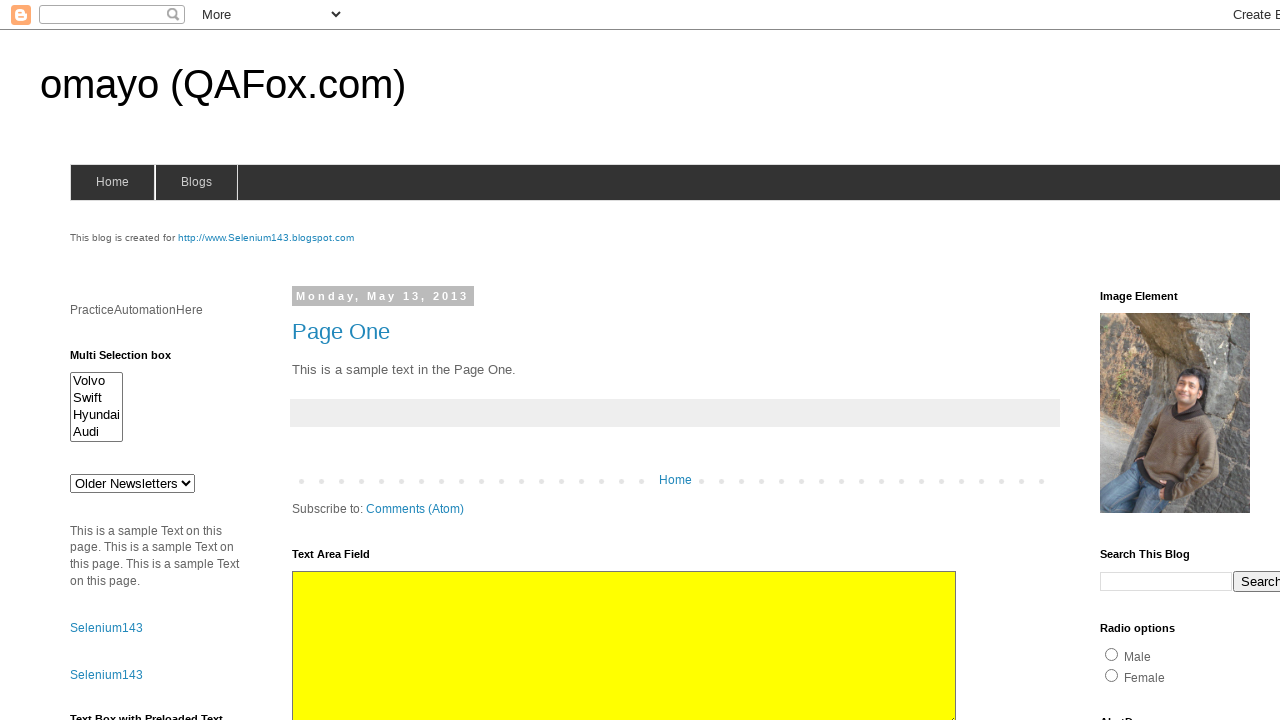

Flash iteration 38: Restored original background color
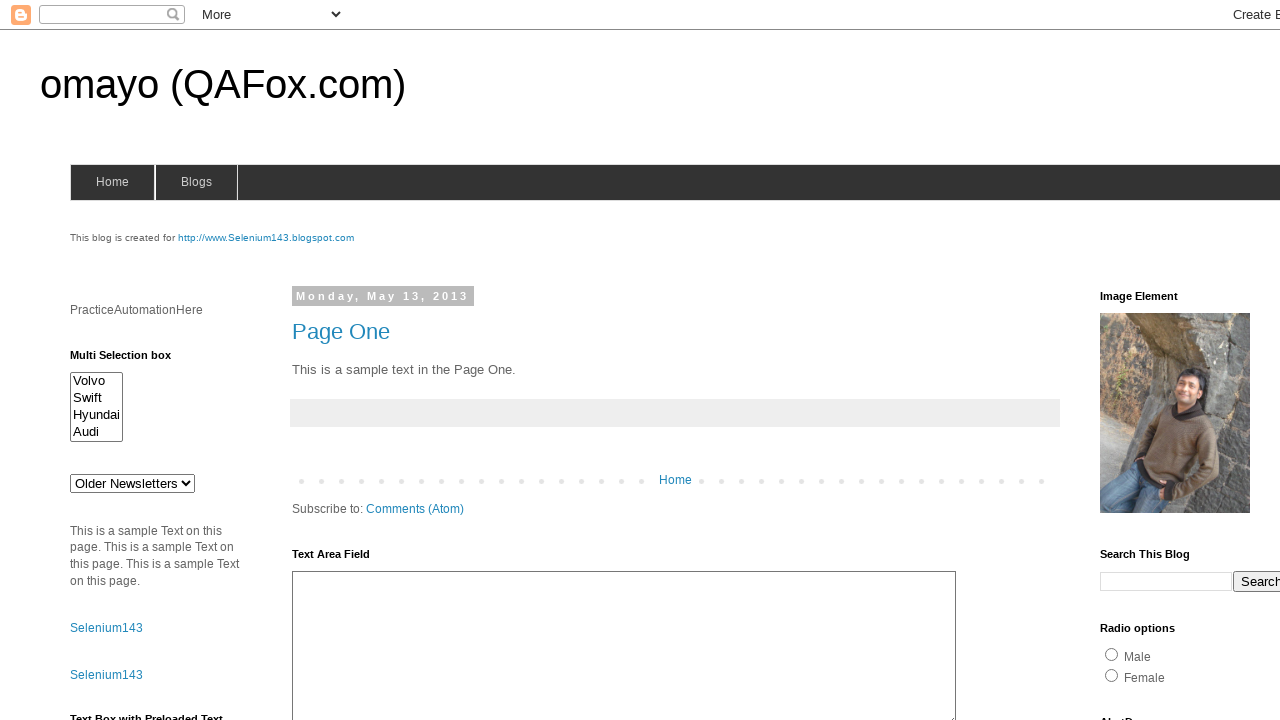

Flash iteration 39: Changed background to yellow
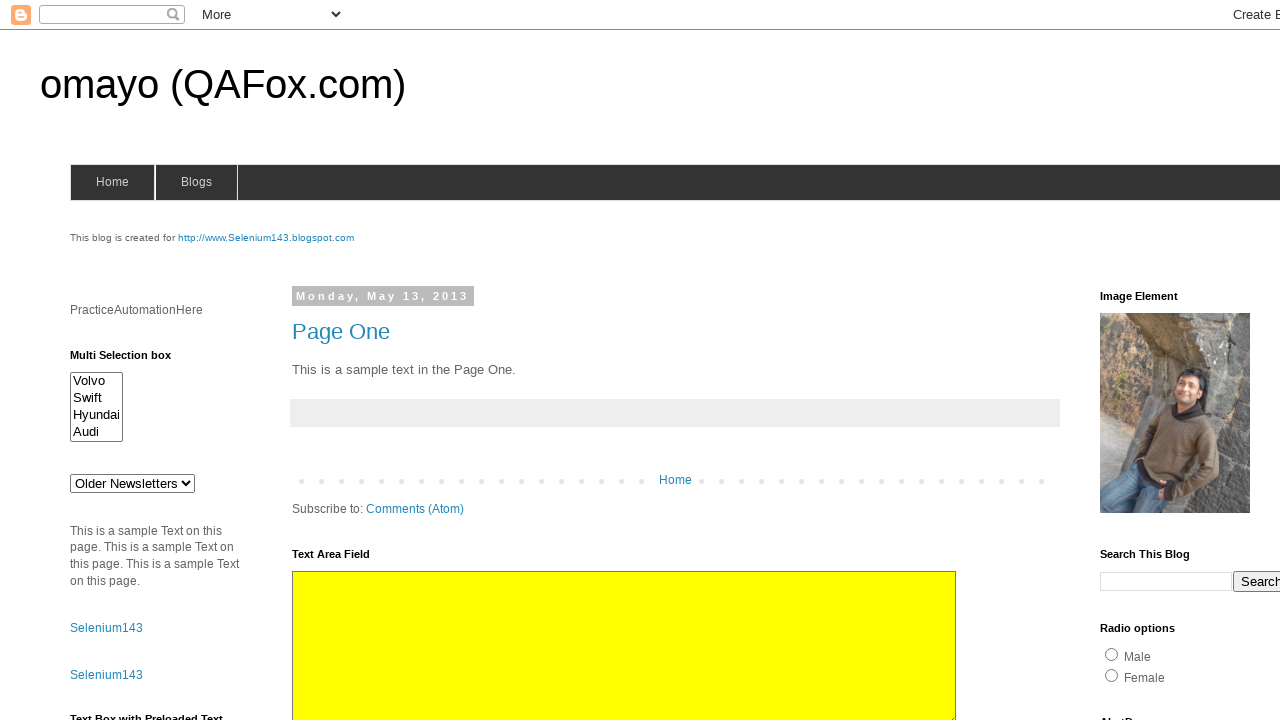

Flash iteration 39: Restored original background color
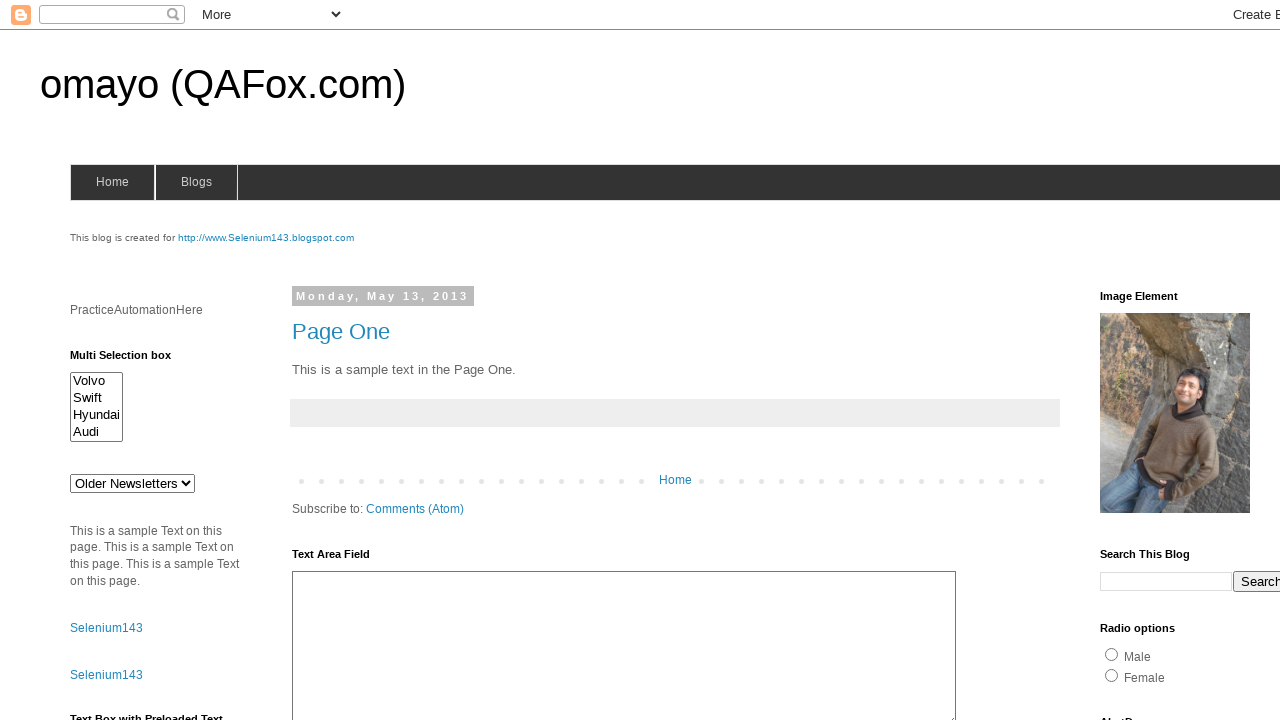

Flash iteration 40: Changed background to yellow
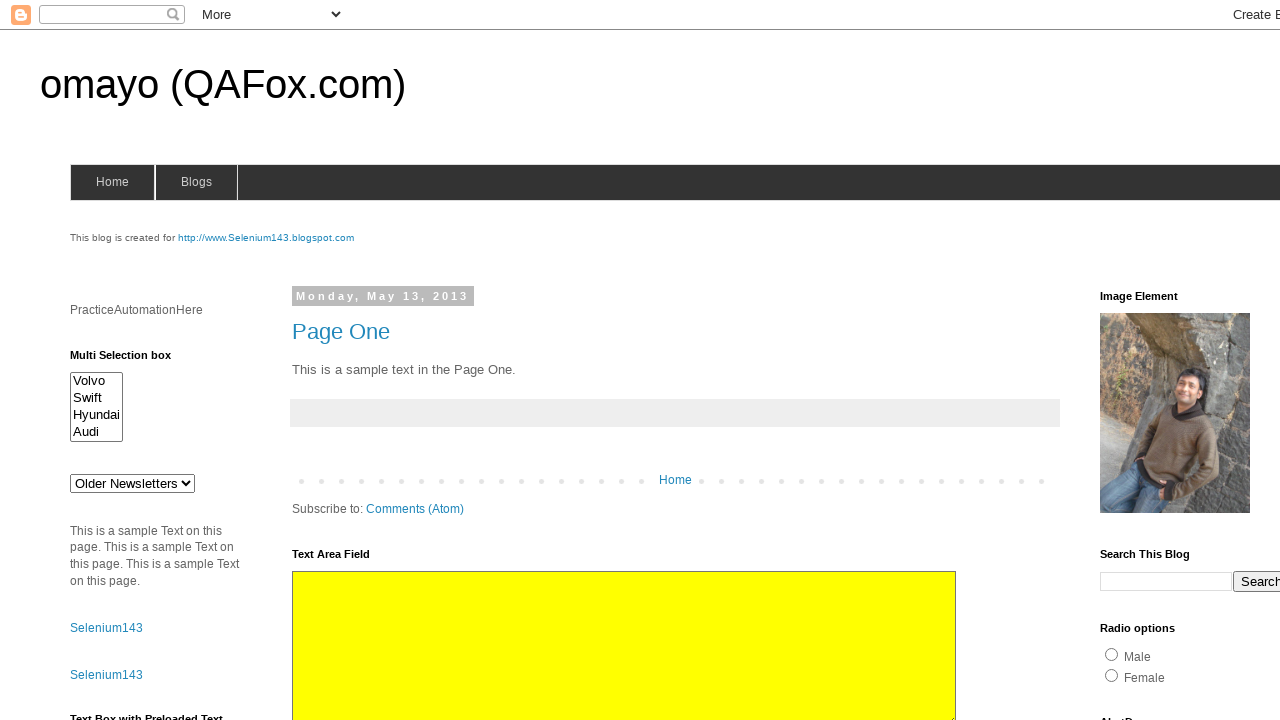

Flash iteration 40: Restored original background color
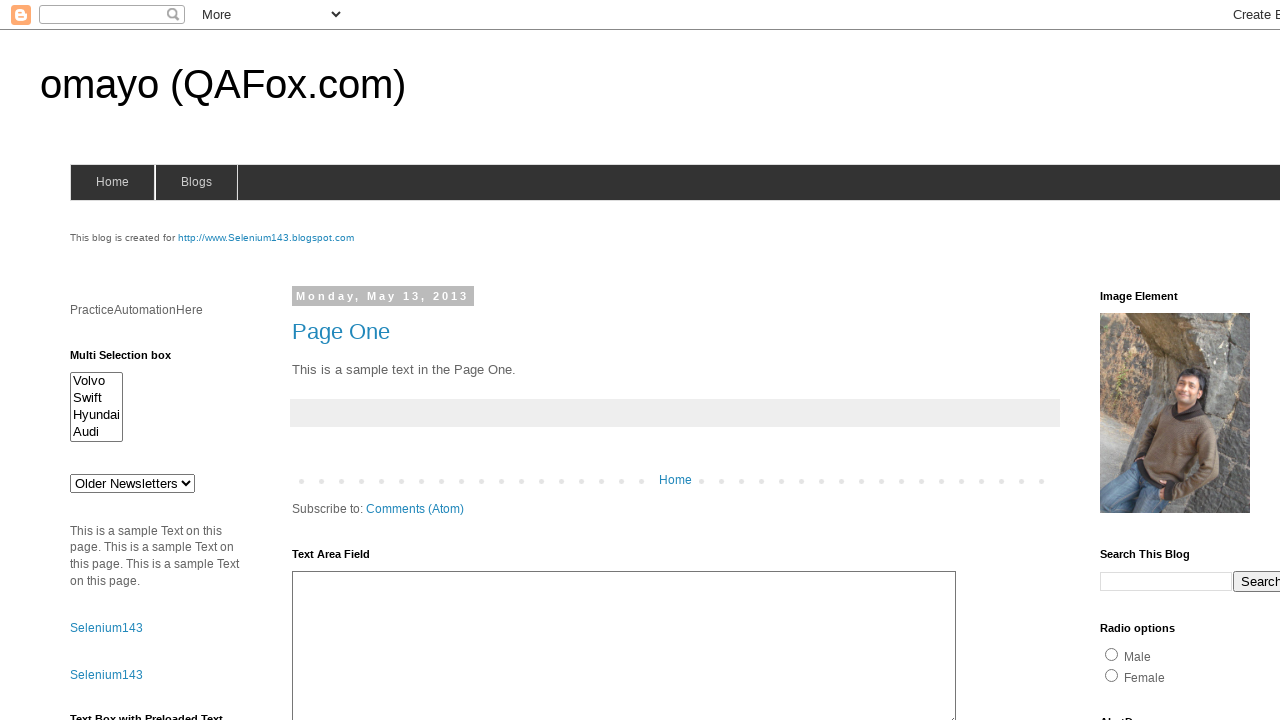

Flash iteration 41: Changed background to yellow
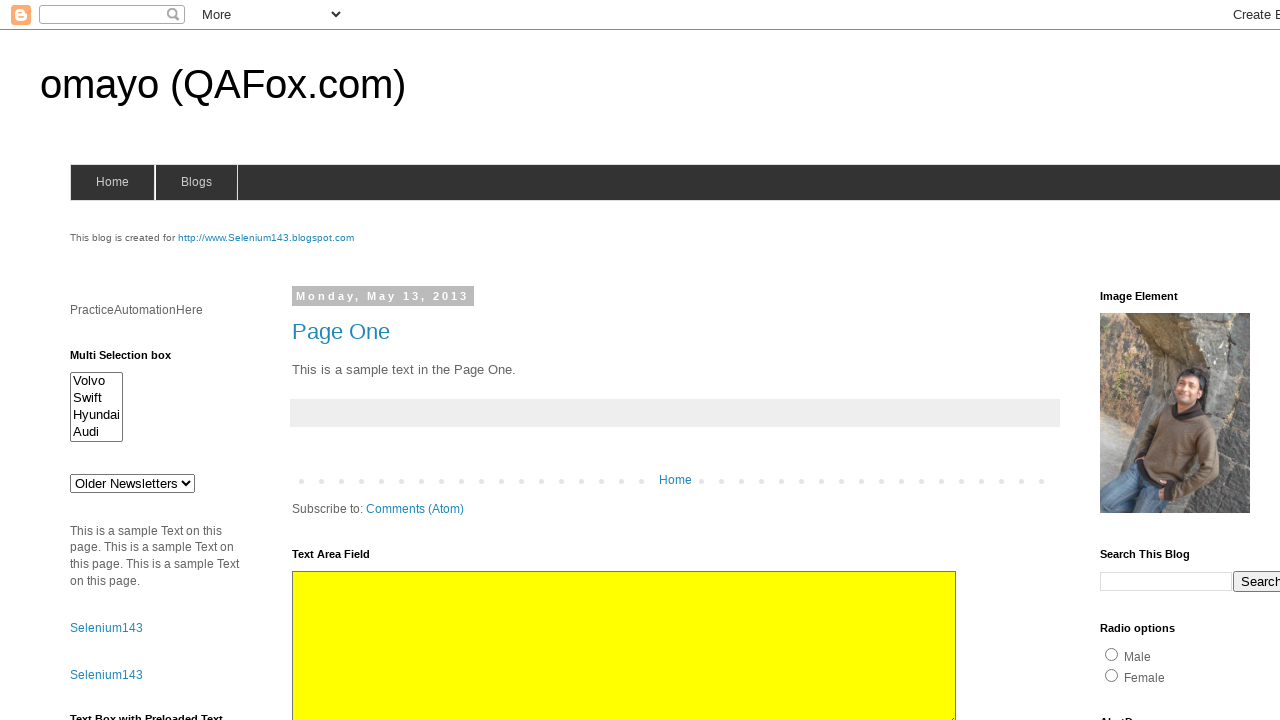

Flash iteration 41: Restored original background color
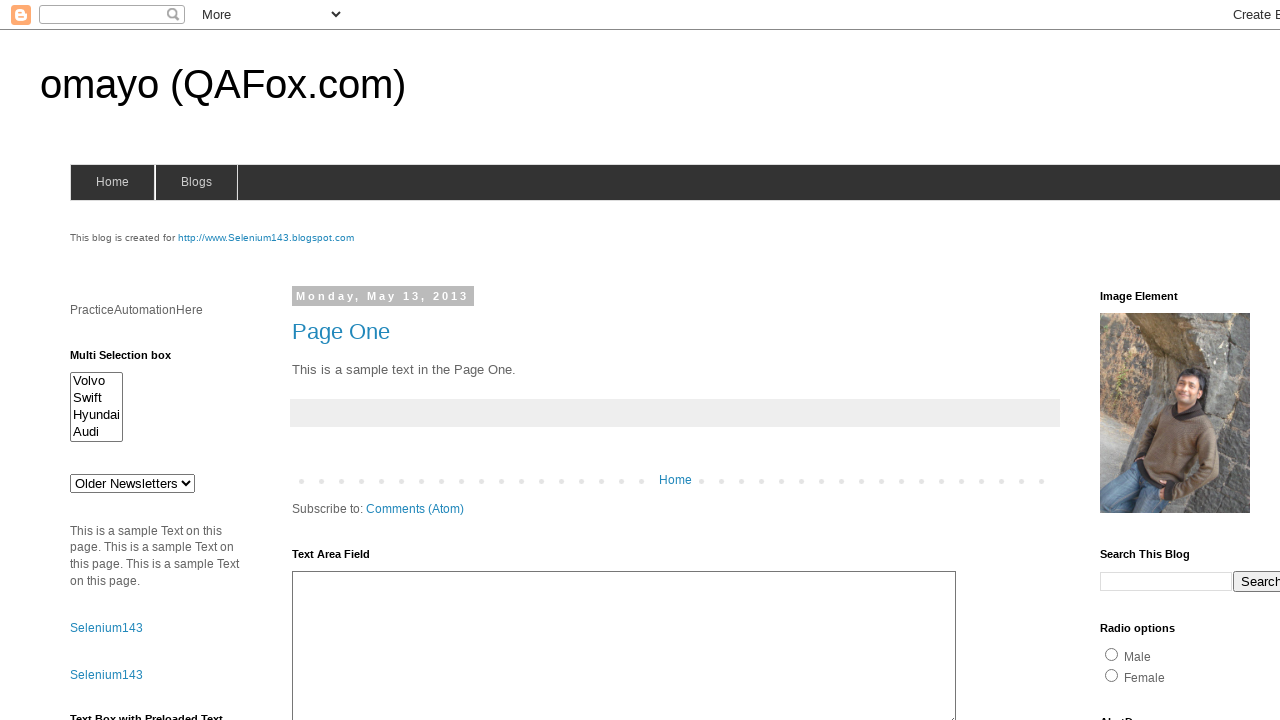

Flash iteration 42: Changed background to yellow
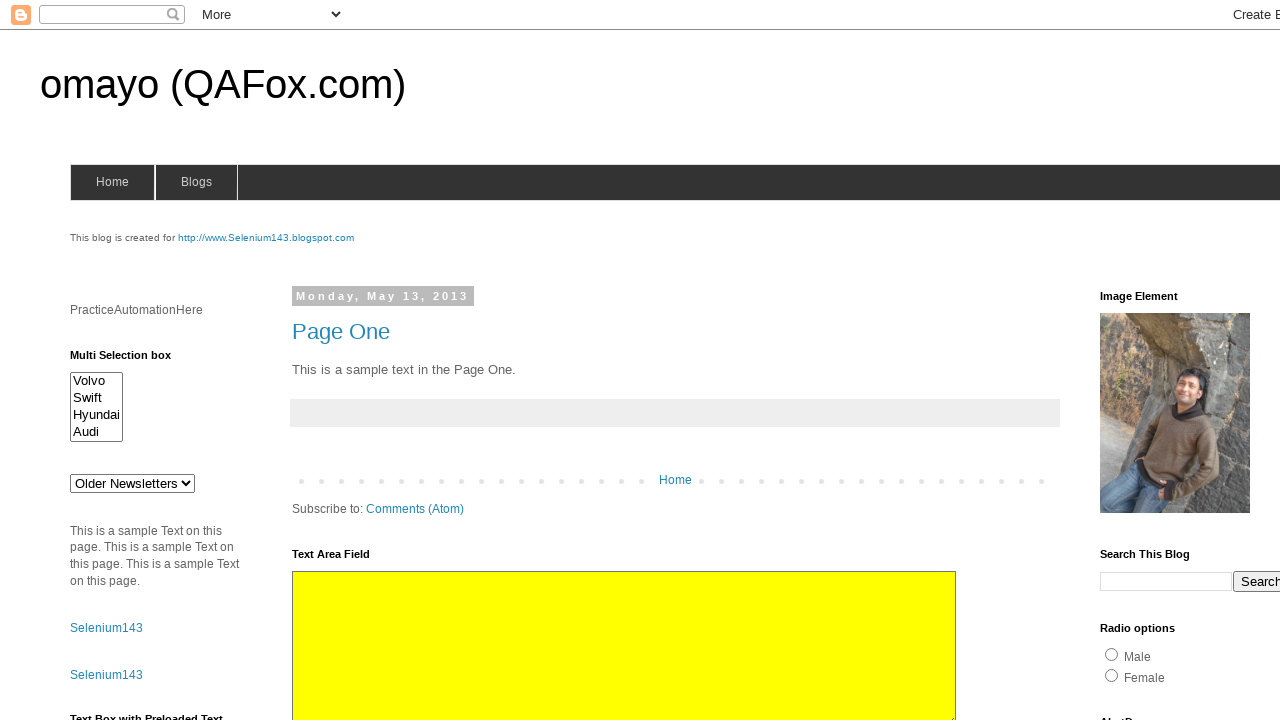

Flash iteration 42: Restored original background color
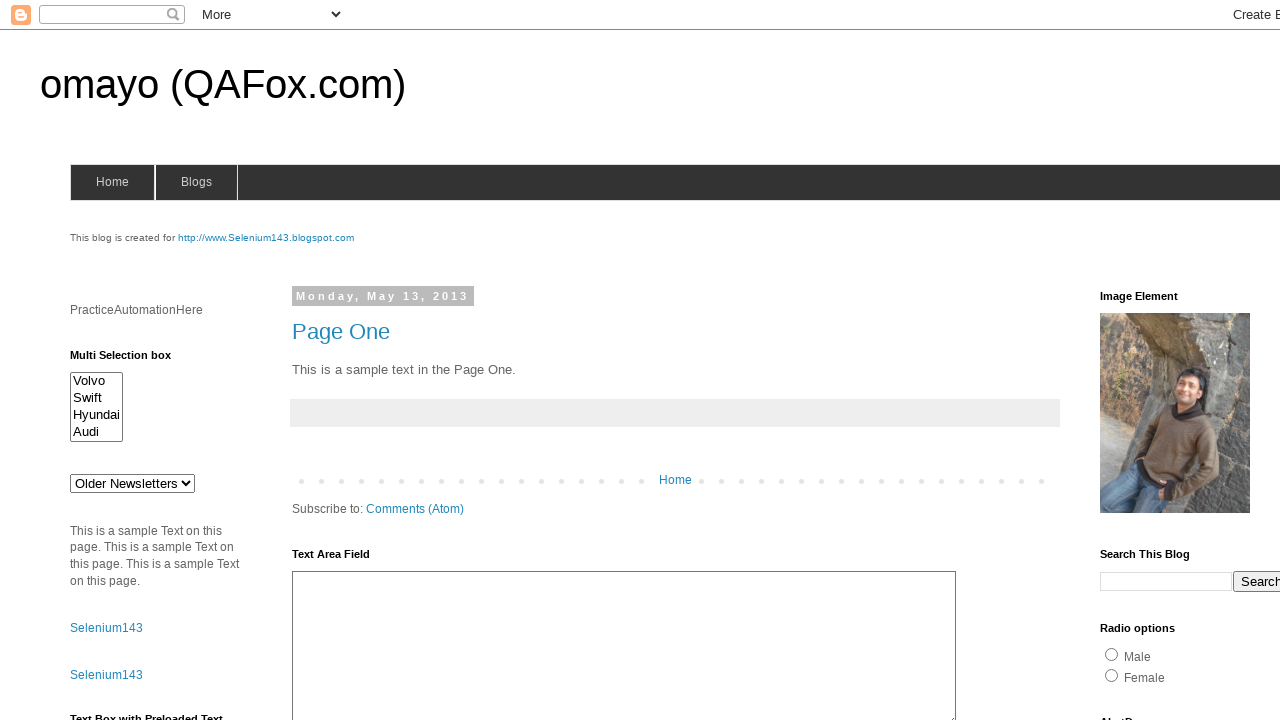

Flash iteration 43: Changed background to yellow
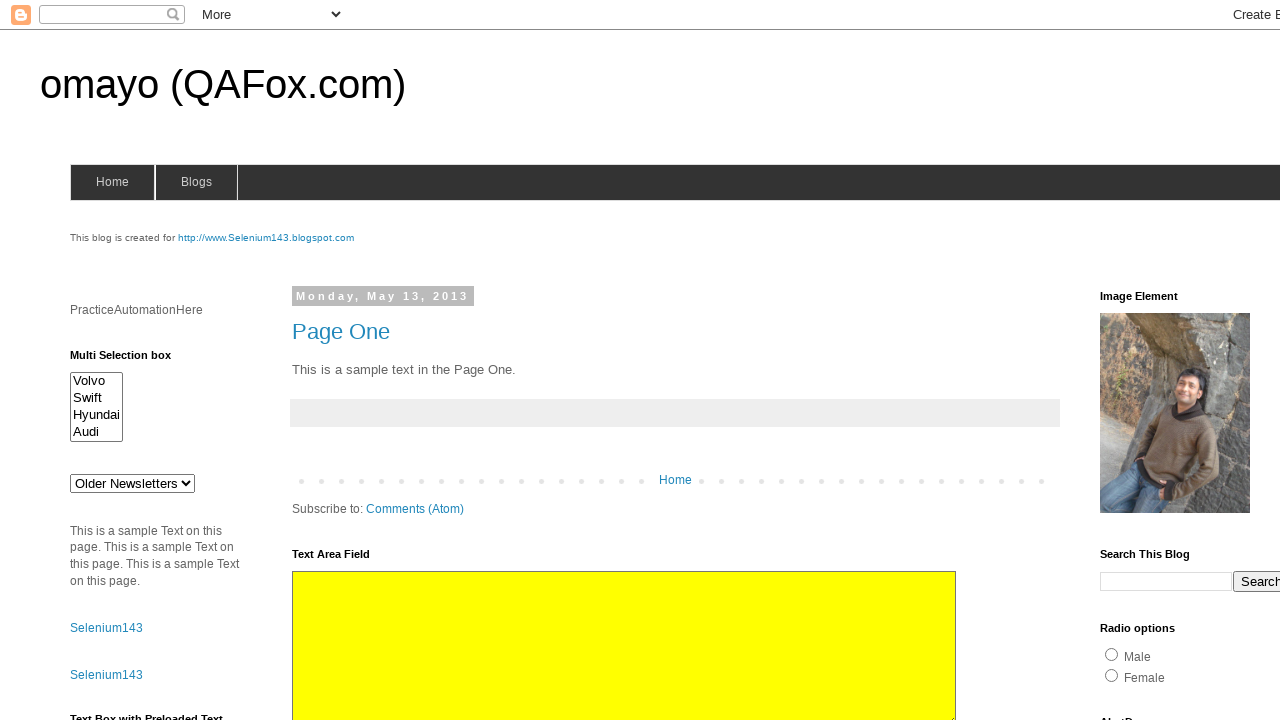

Flash iteration 43: Restored original background color
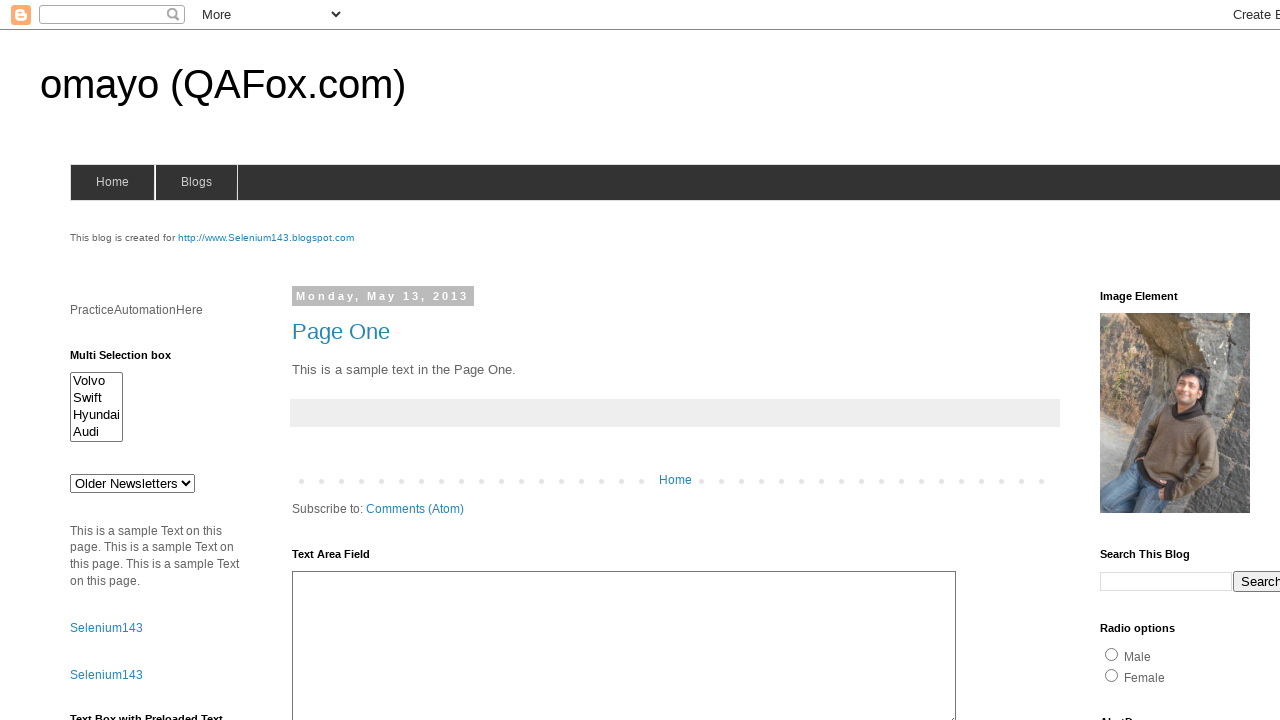

Flash iteration 44: Changed background to yellow
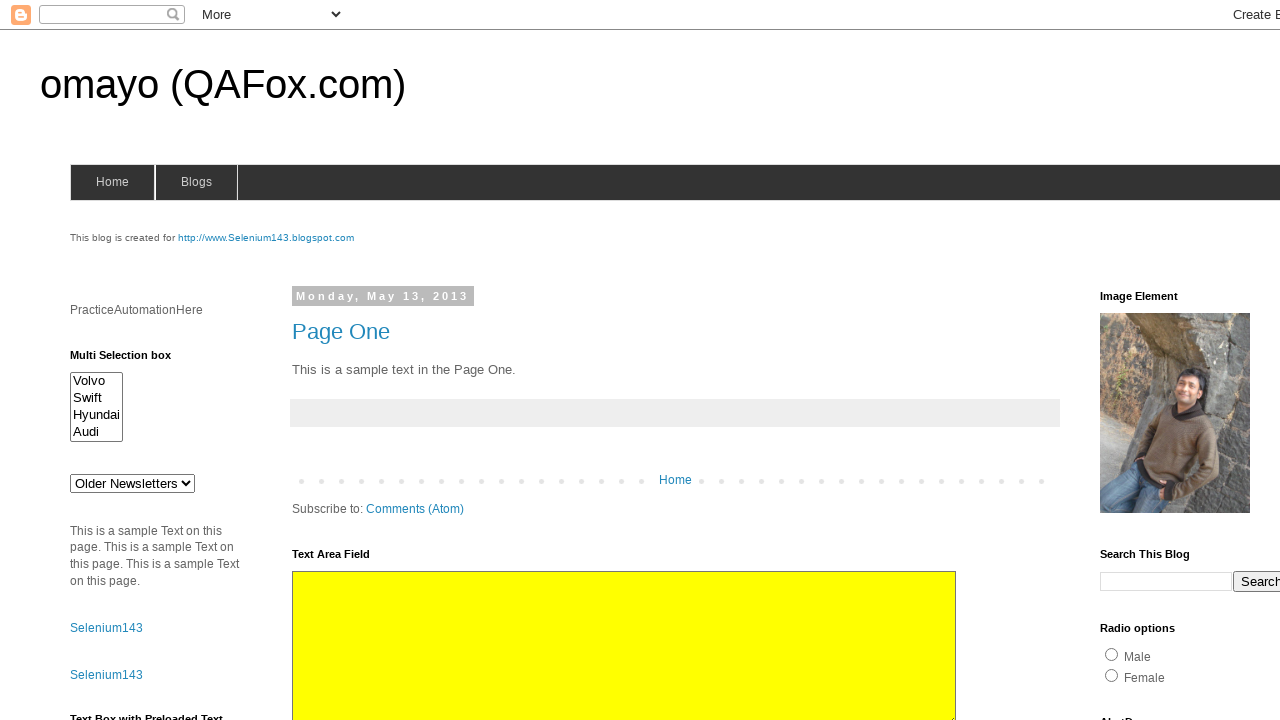

Flash iteration 44: Restored original background color
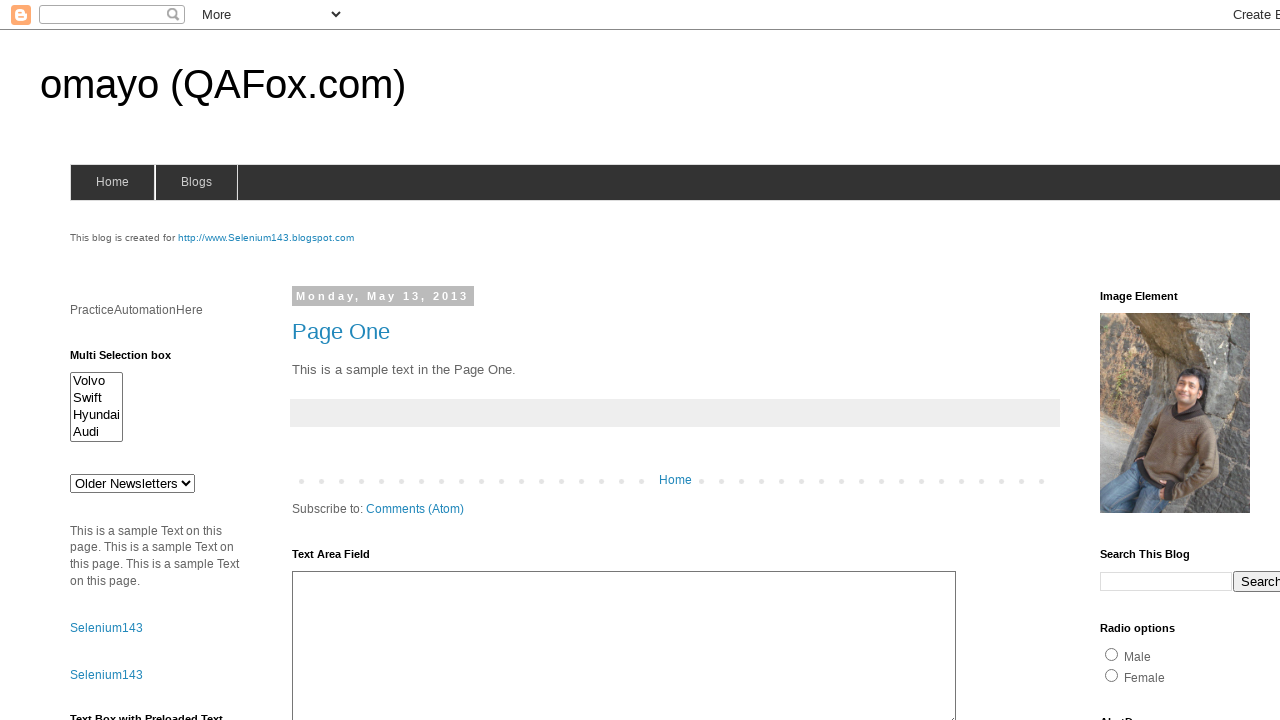

Flash iteration 45: Changed background to yellow
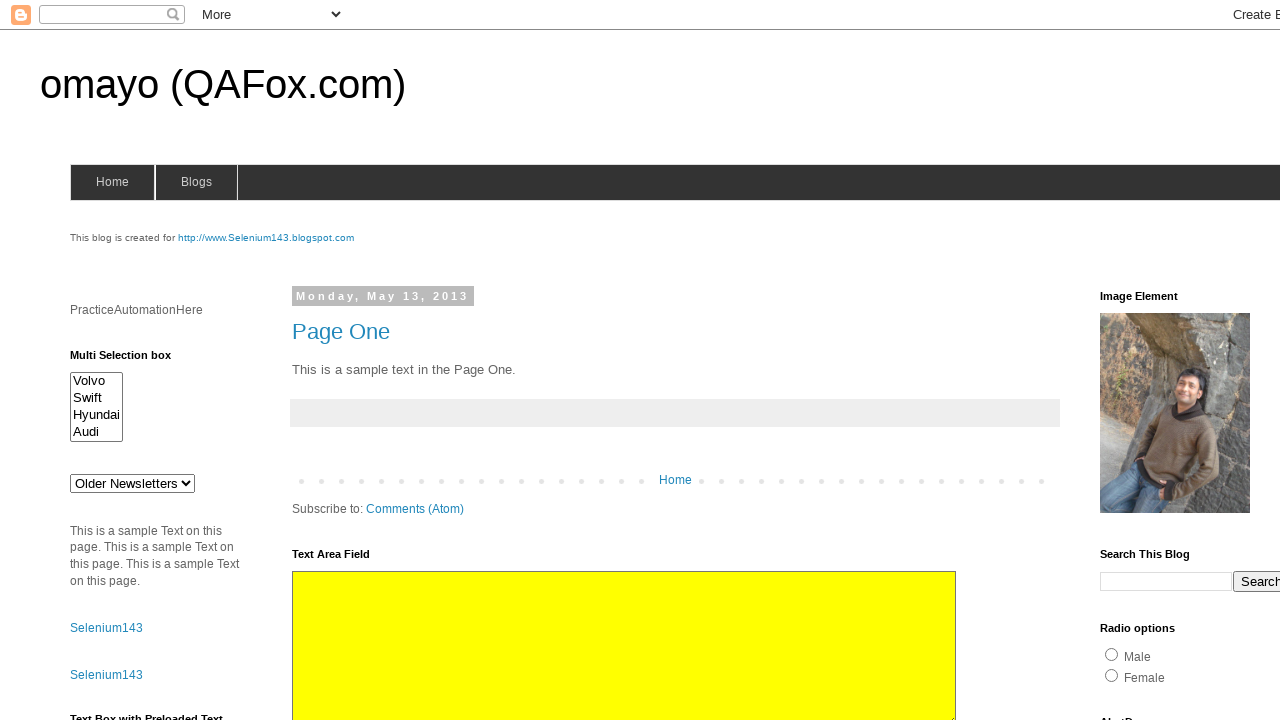

Flash iteration 45: Restored original background color
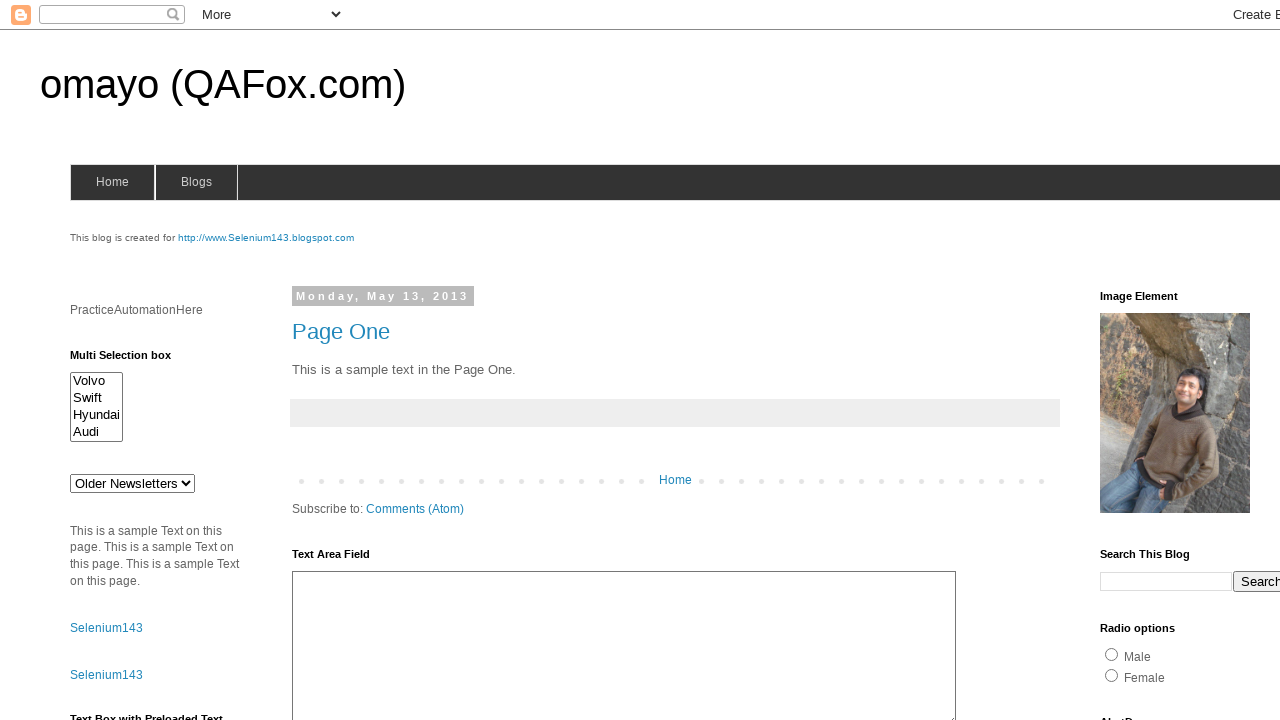

Flash iteration 46: Changed background to yellow
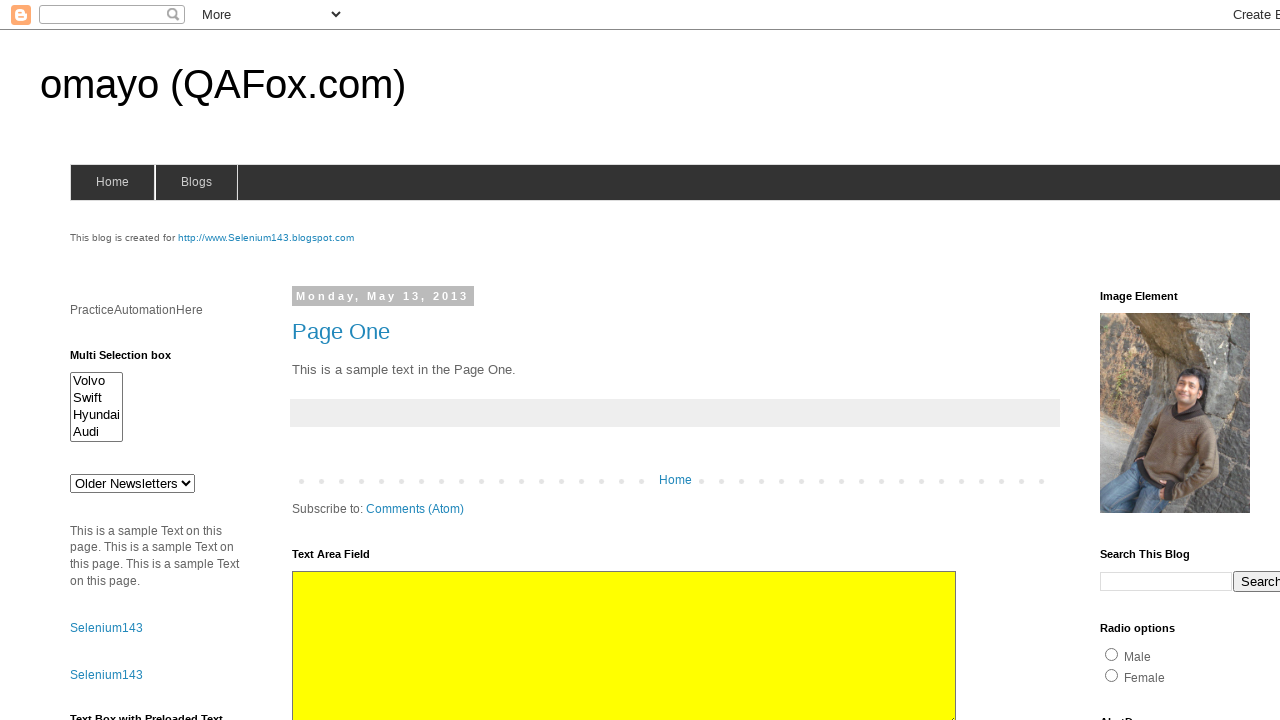

Flash iteration 46: Restored original background color
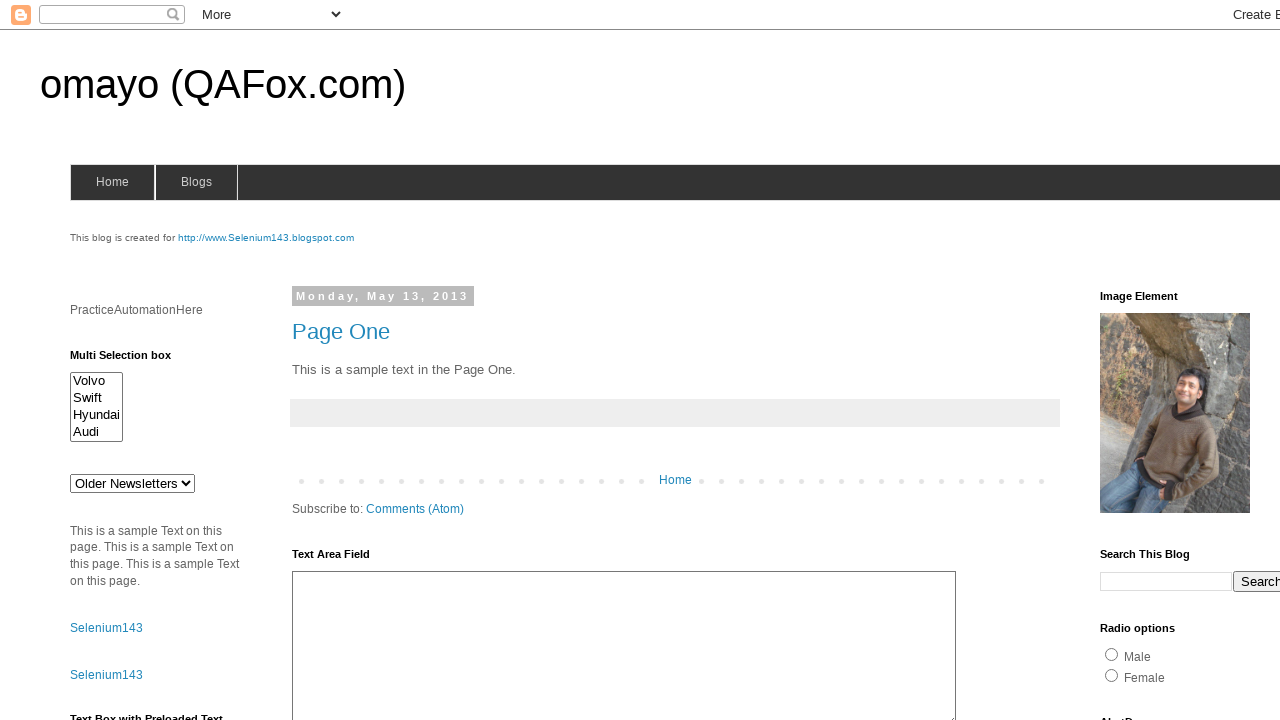

Flash iteration 47: Changed background to yellow
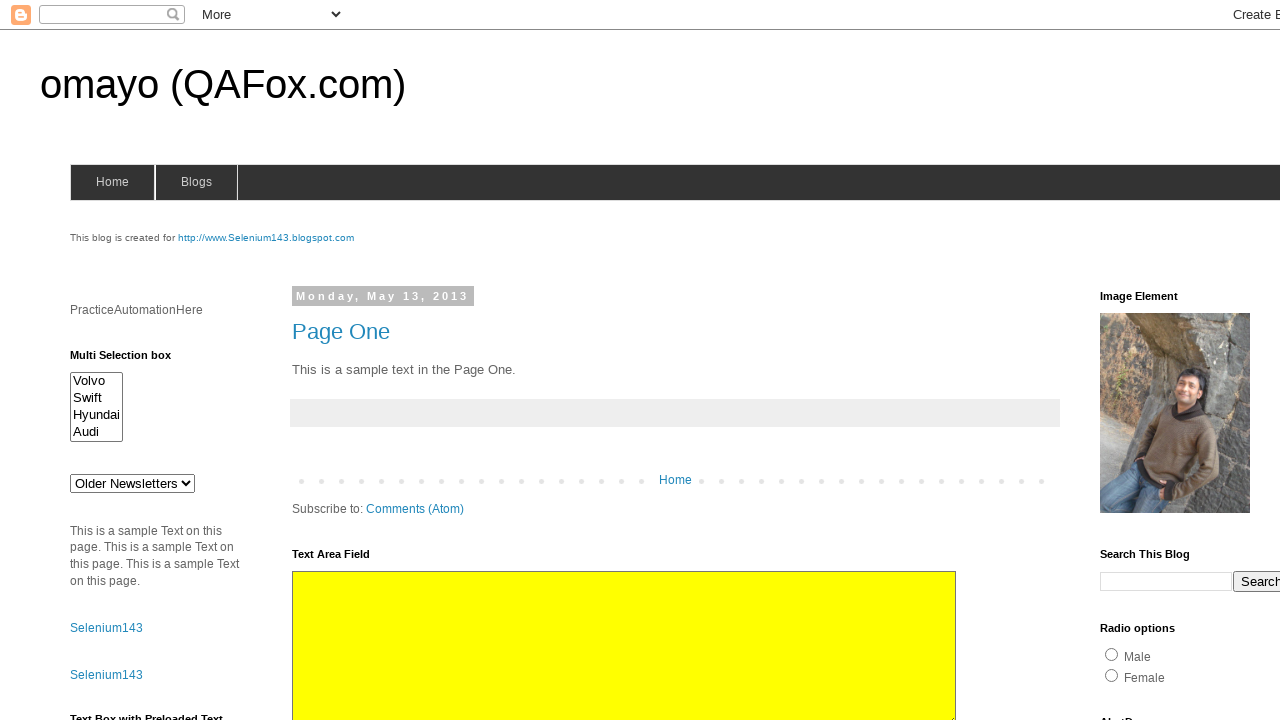

Flash iteration 47: Restored original background color
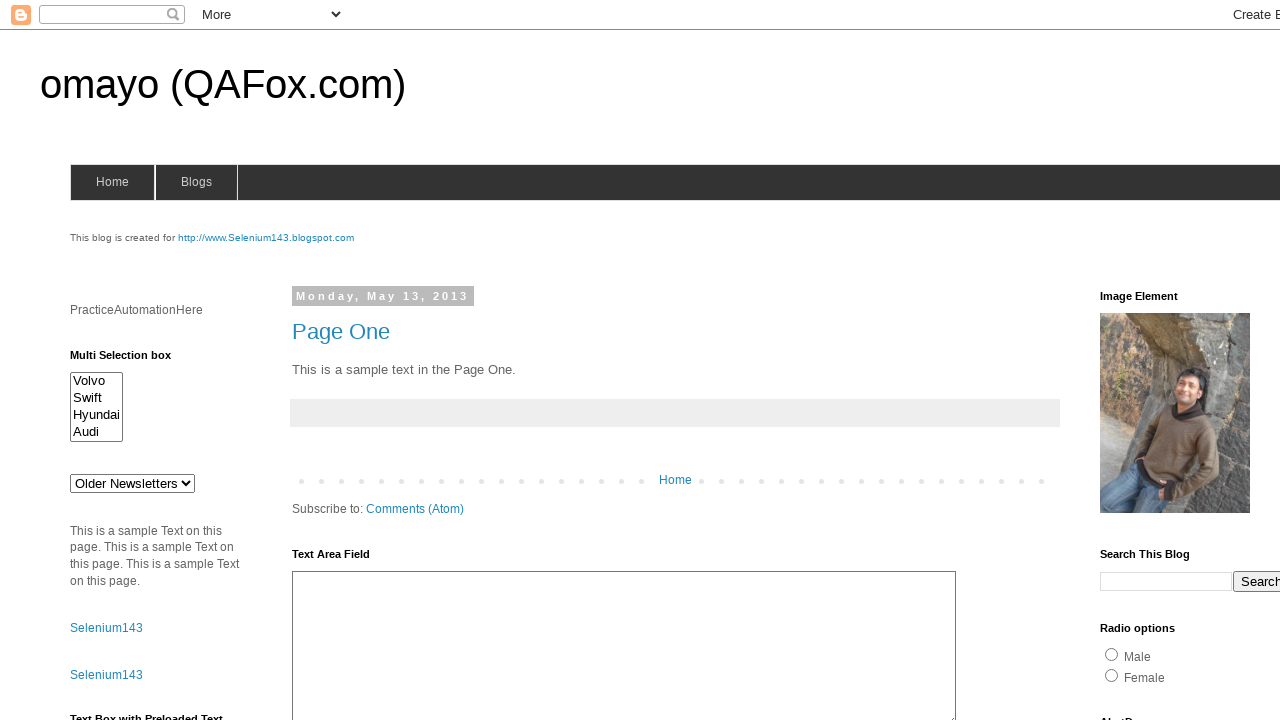

Flash iteration 48: Changed background to yellow
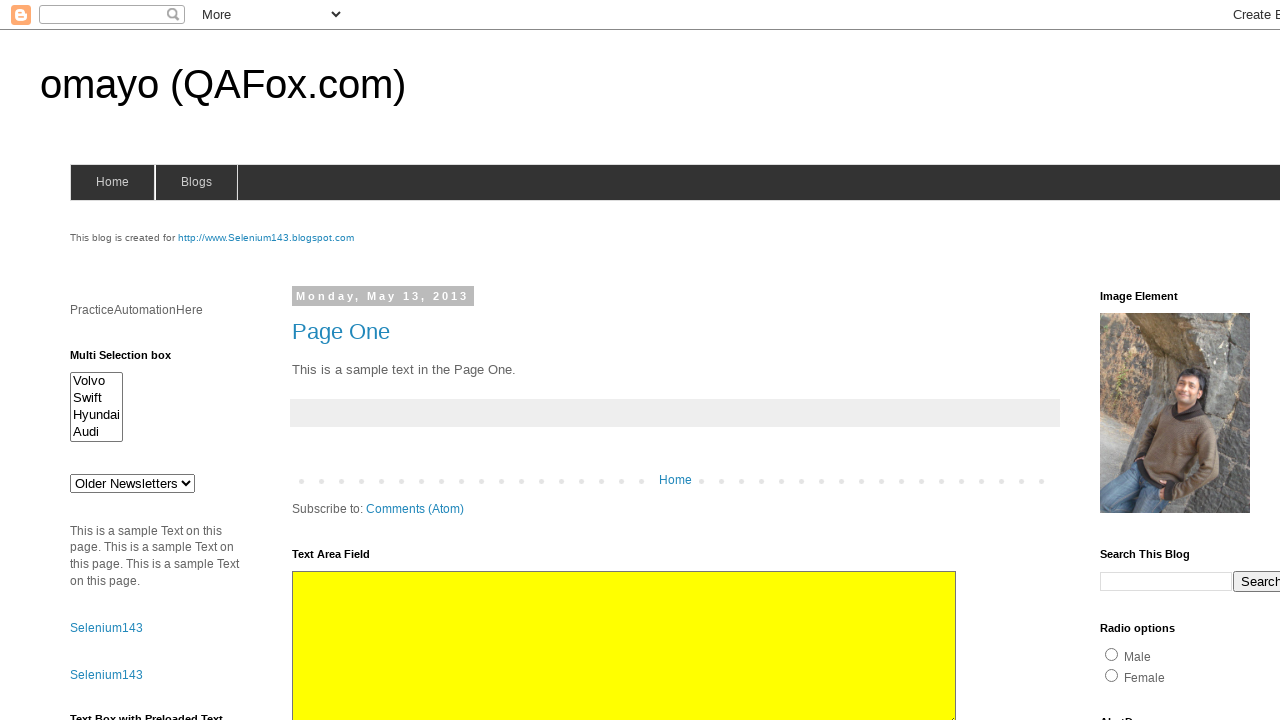

Flash iteration 48: Restored original background color
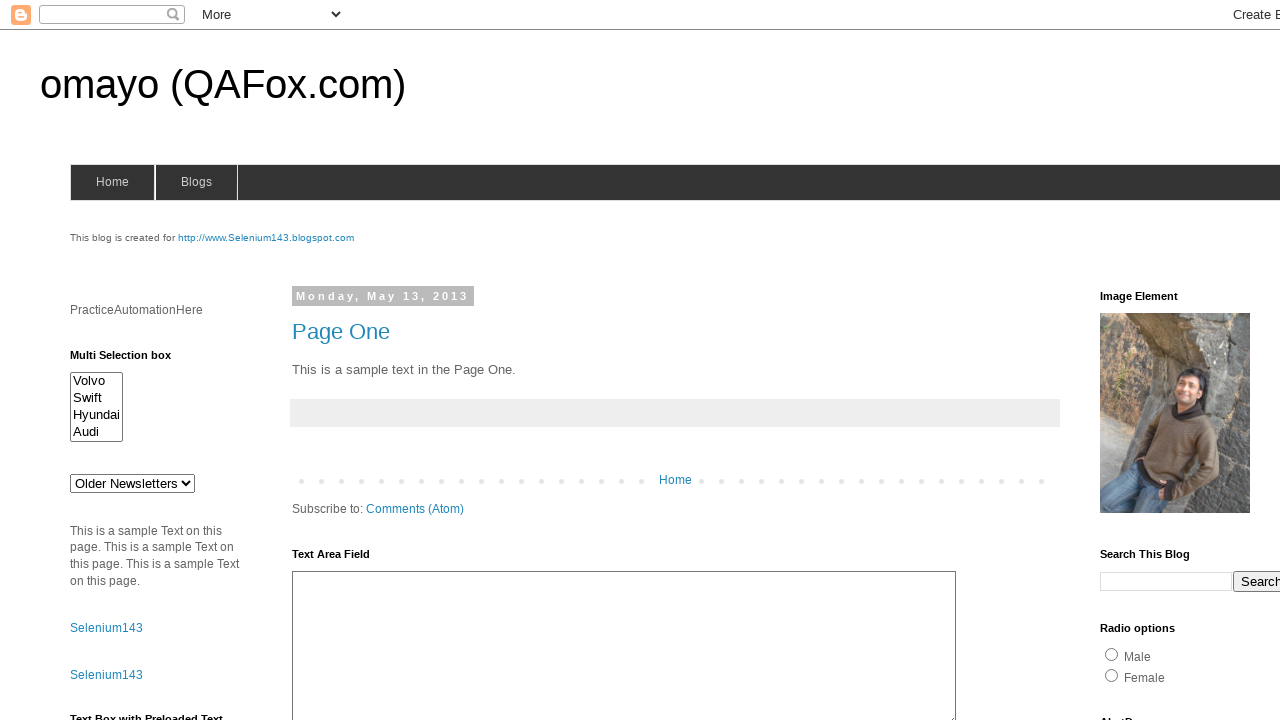

Flash iteration 49: Changed background to yellow
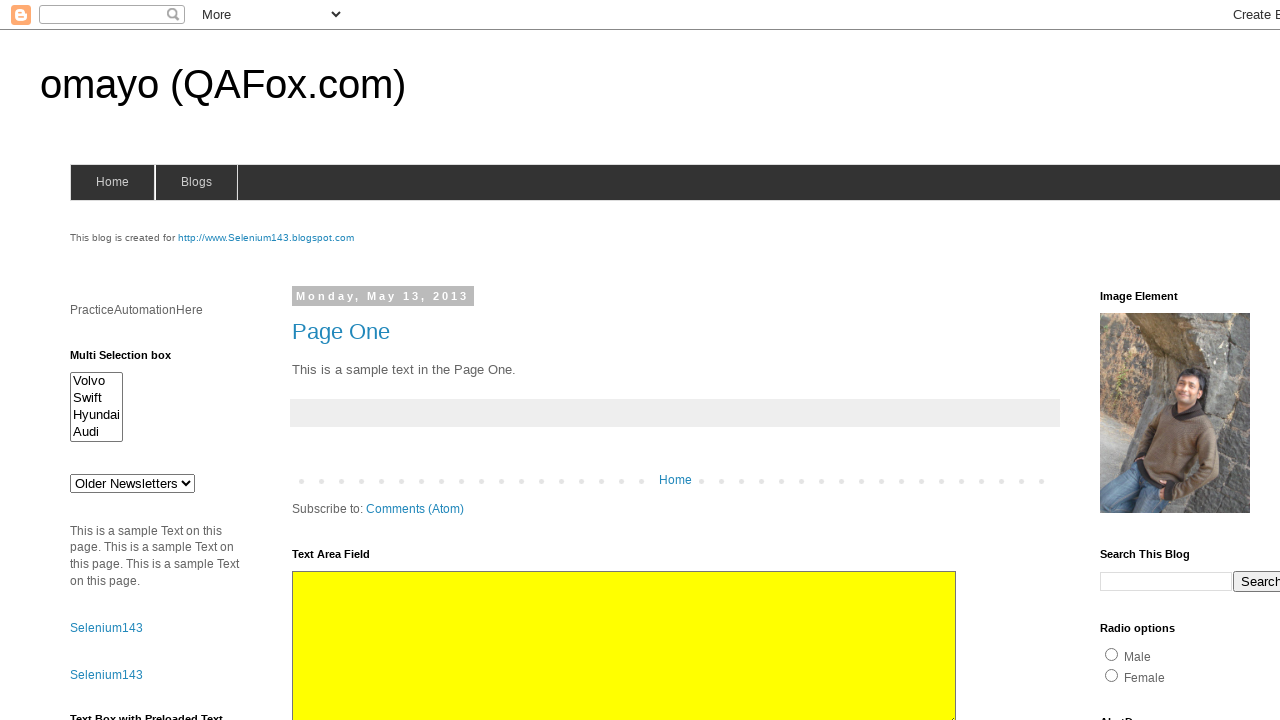

Flash iteration 49: Restored original background color
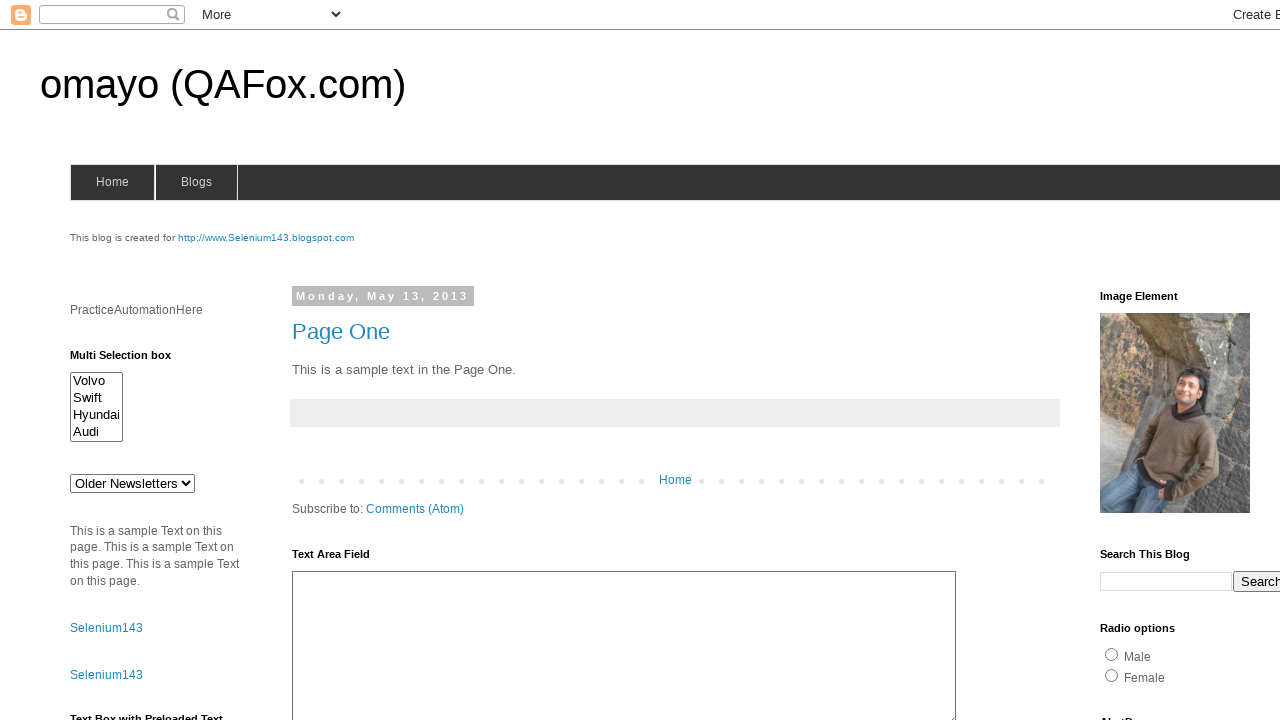

Flash iteration 50: Changed background to yellow
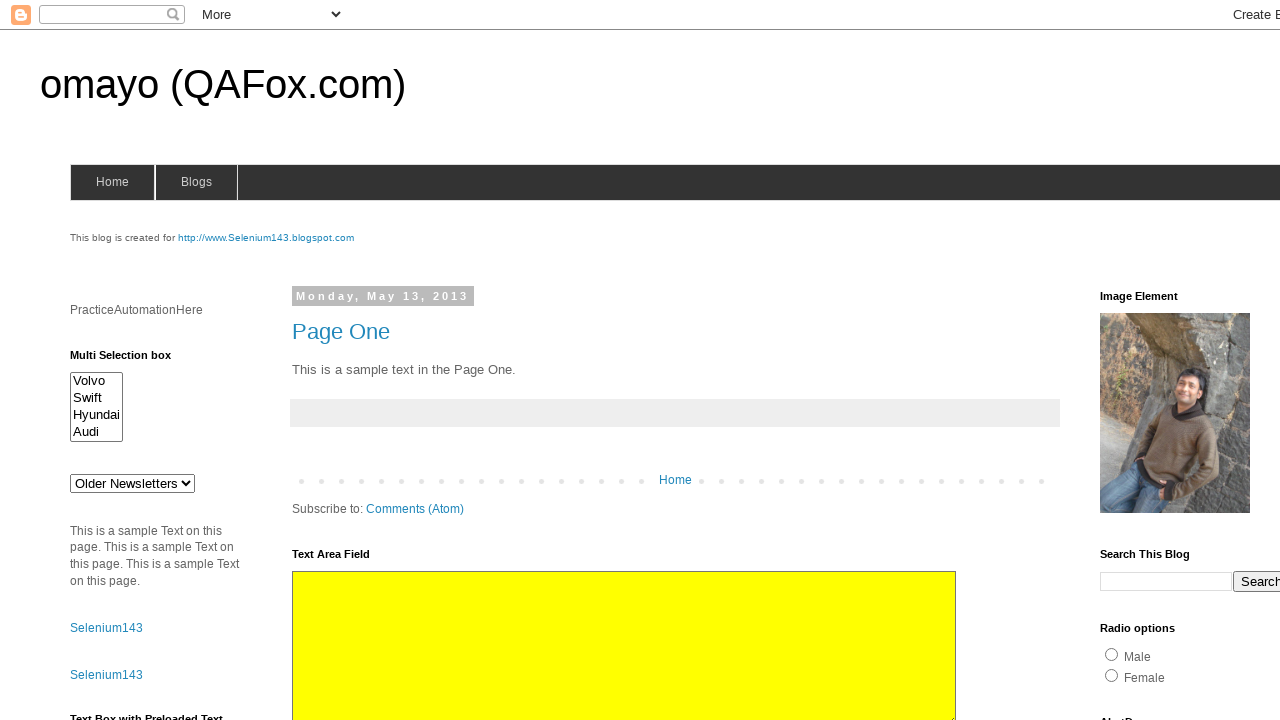

Flash iteration 50: Restored original background color
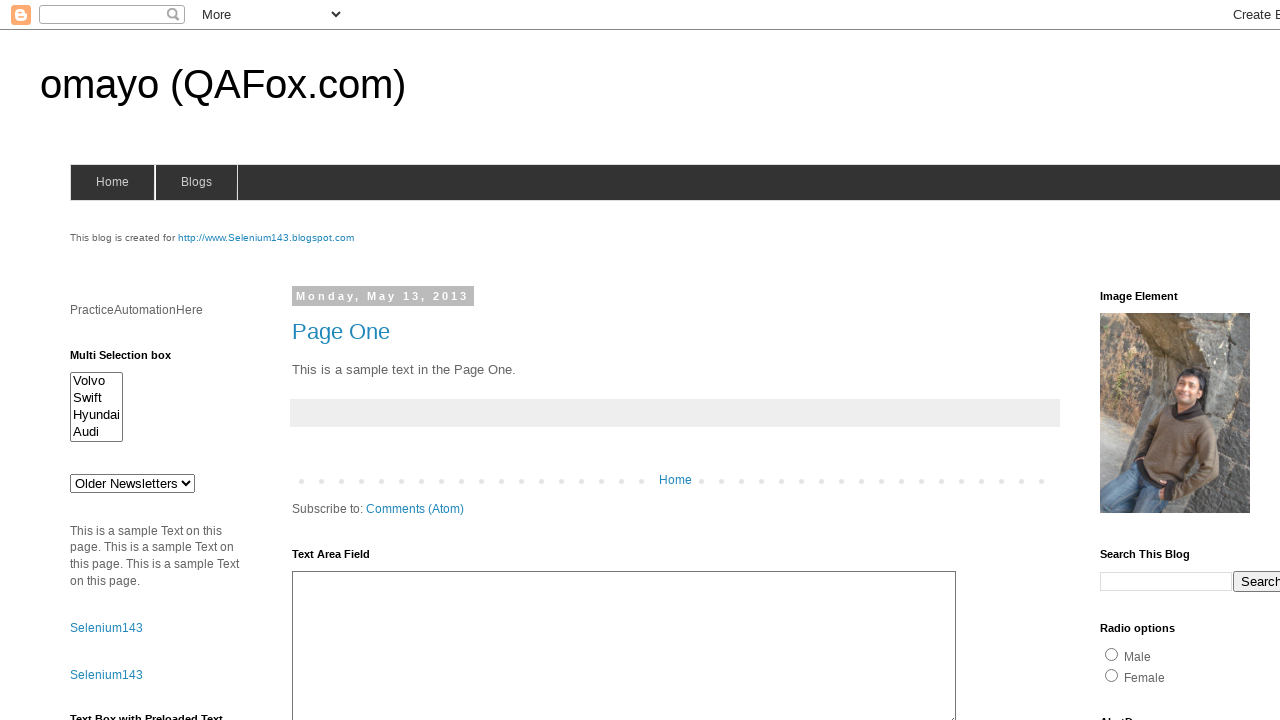

Drew red 3px border around text area element
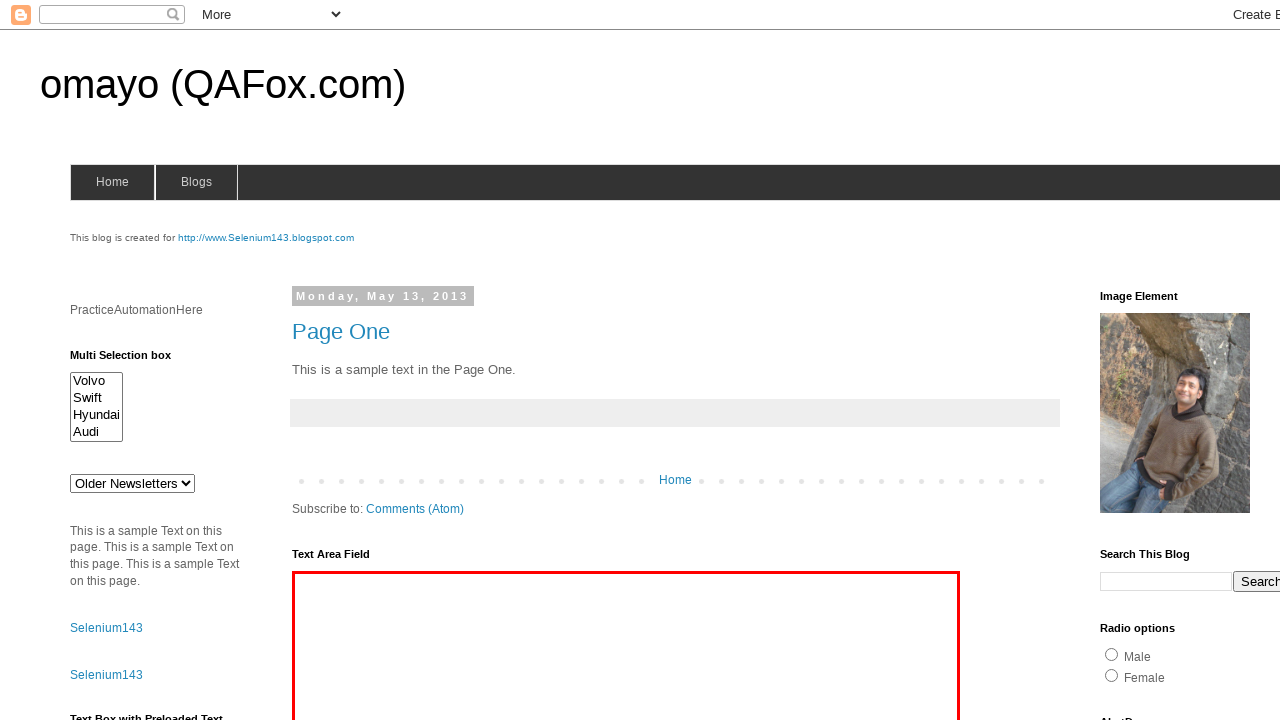

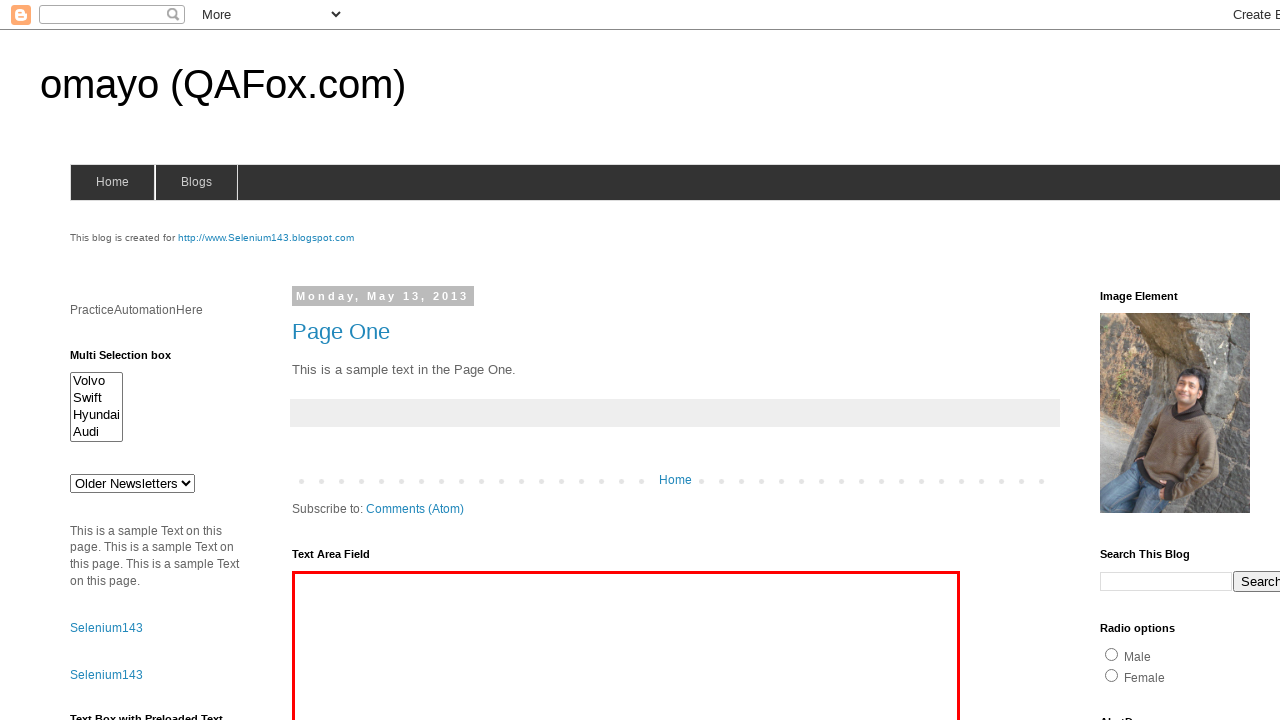